Automates playing the MouseCat game by navigating to the game page, sending arrow key inputs to control the mouse character, and submitting a name when the game ends.

Starting URL: https://www.playmousecat.com/

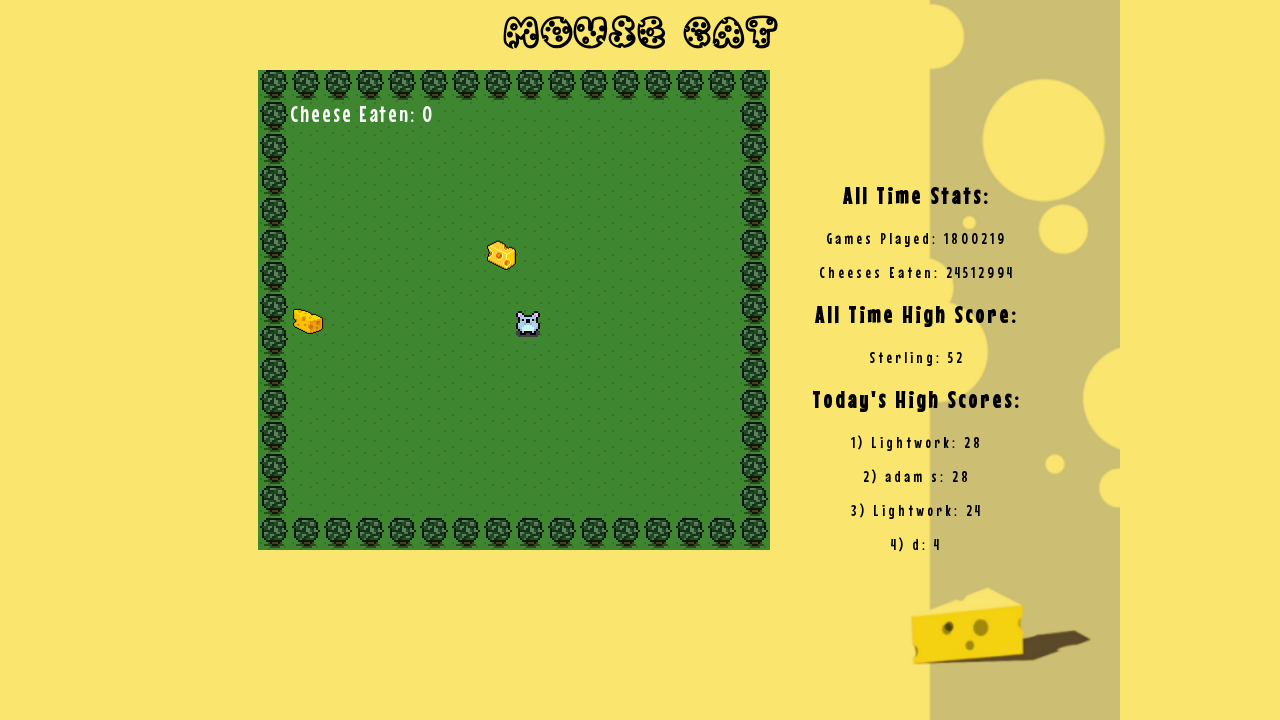

Waited 2 seconds for game to load
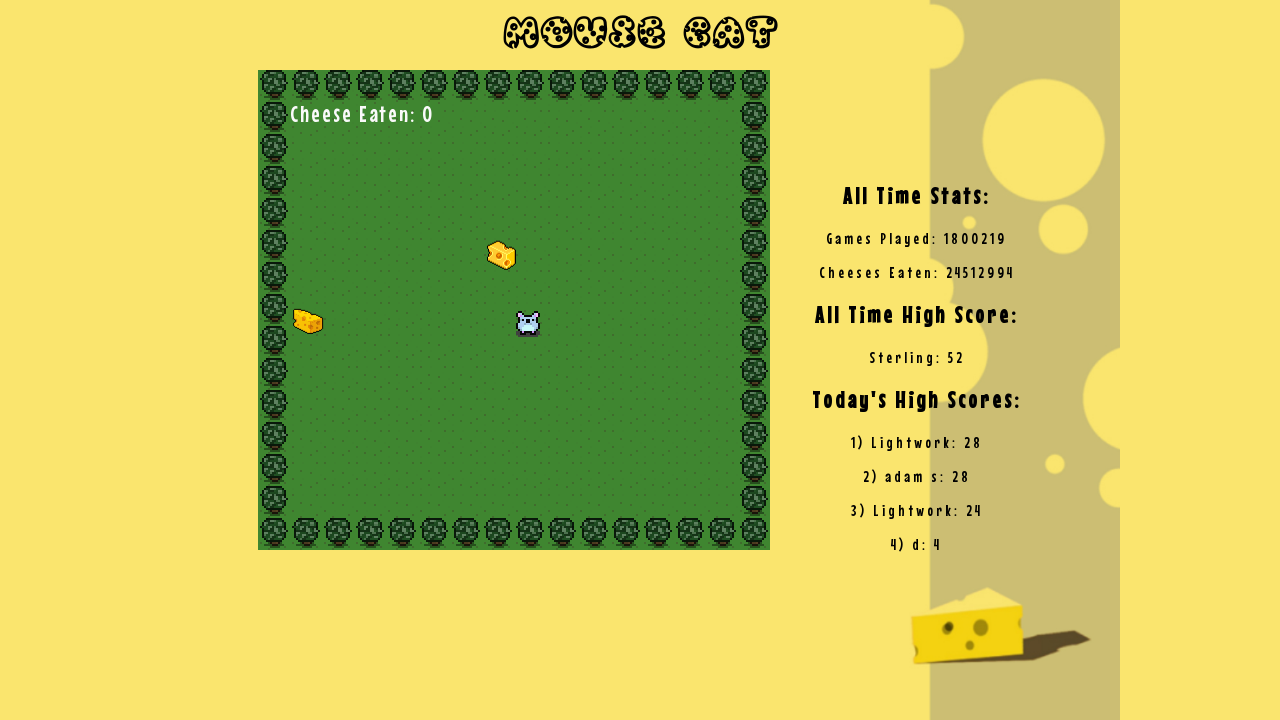

Located game board element
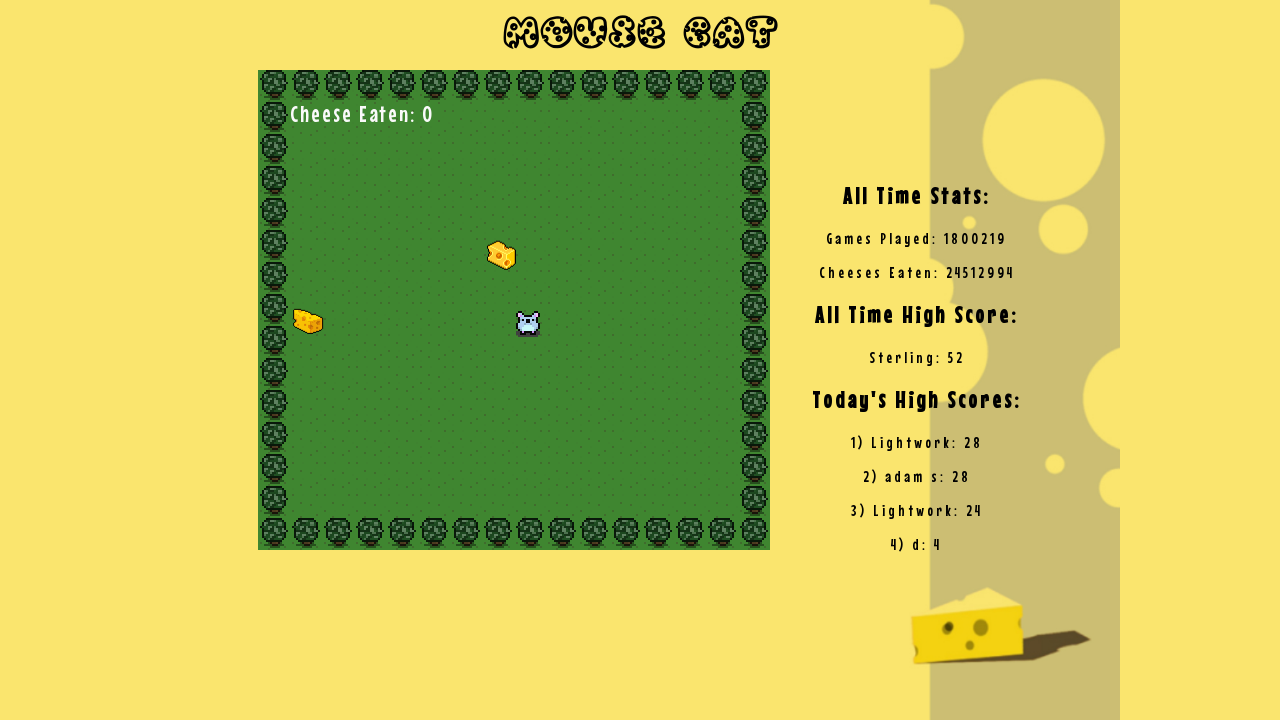

Game board became visible
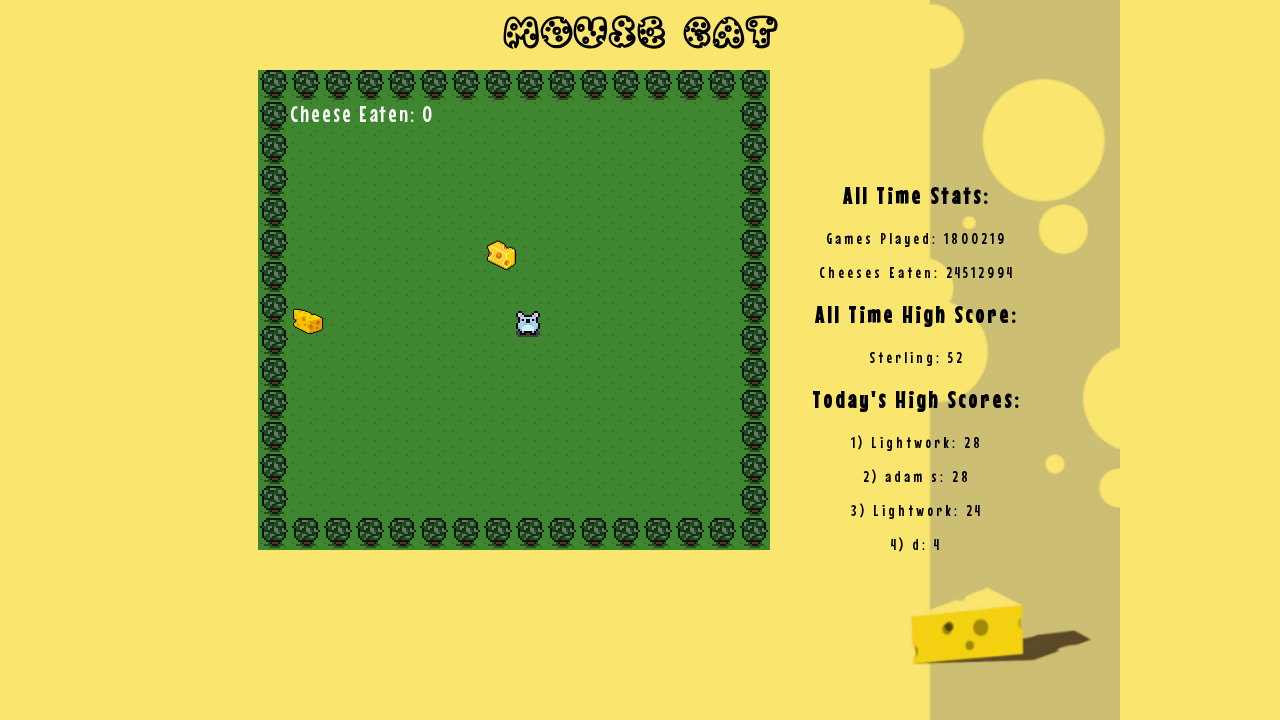

Pressed ArrowRight (iteration 1/10) on #background
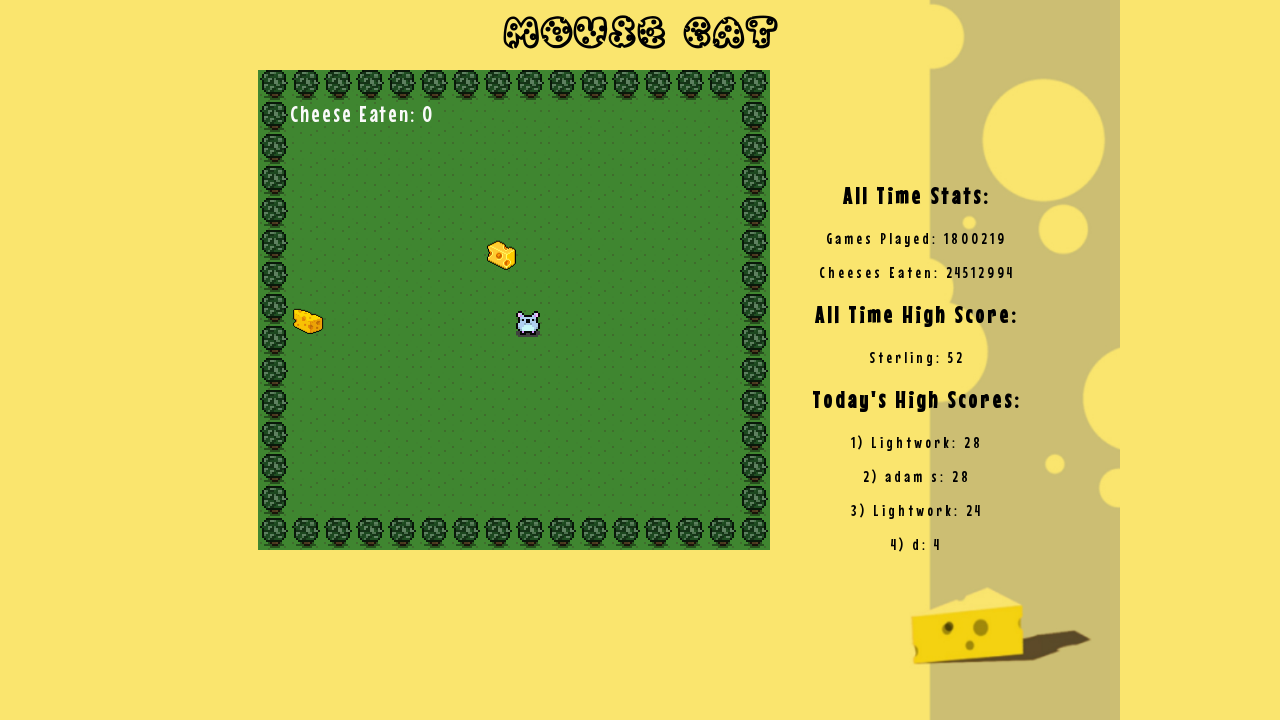

Waited 100ms after ArrowRight
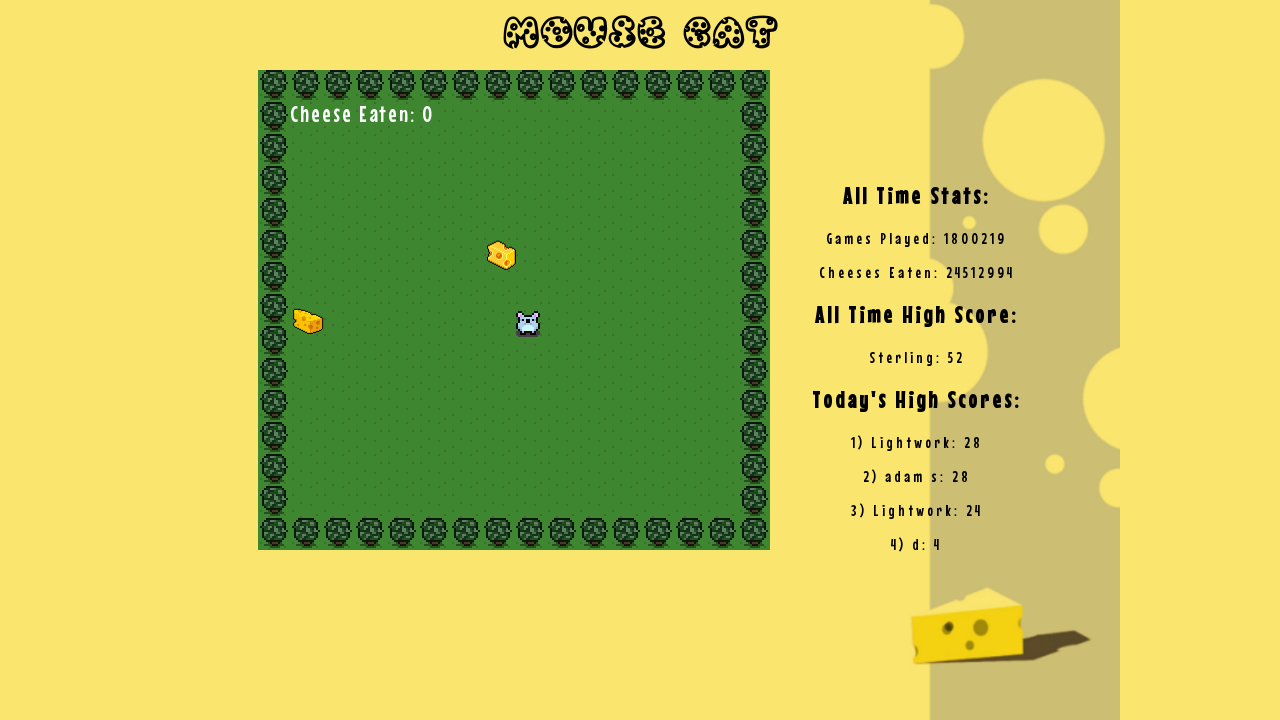

Pressed ArrowDown (iteration 1/10) on #background
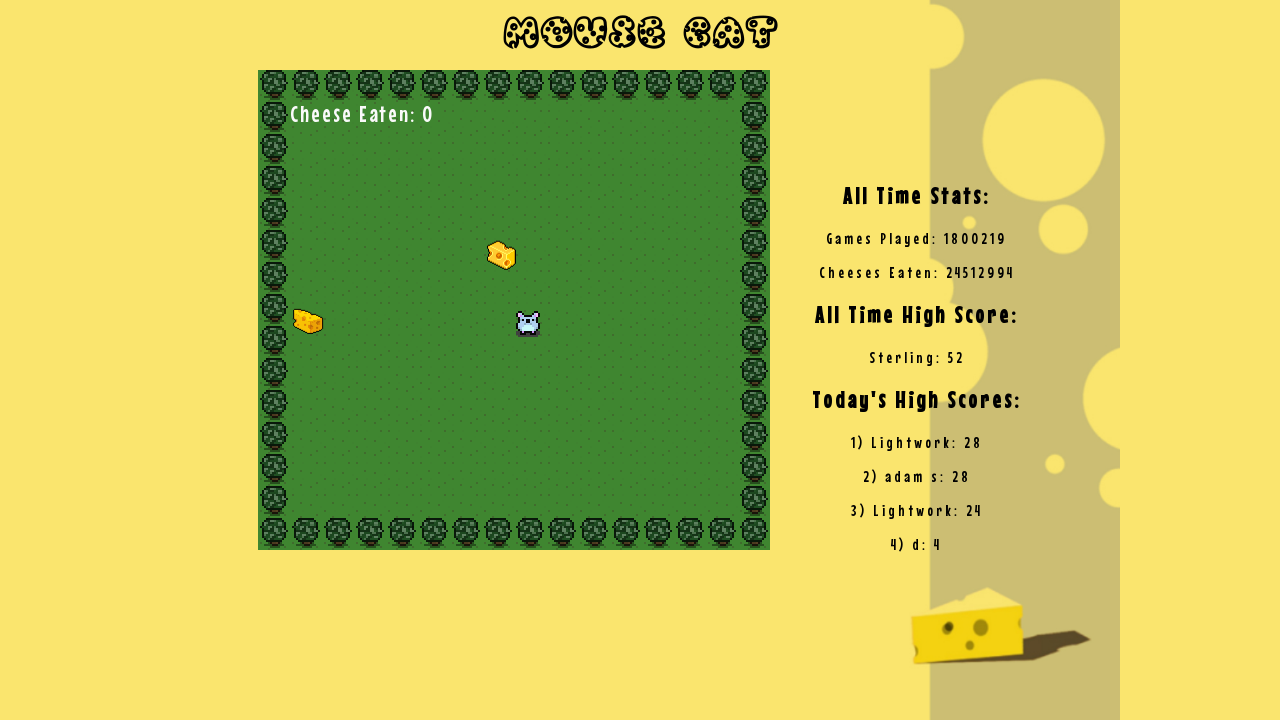

Waited 100ms after ArrowDown
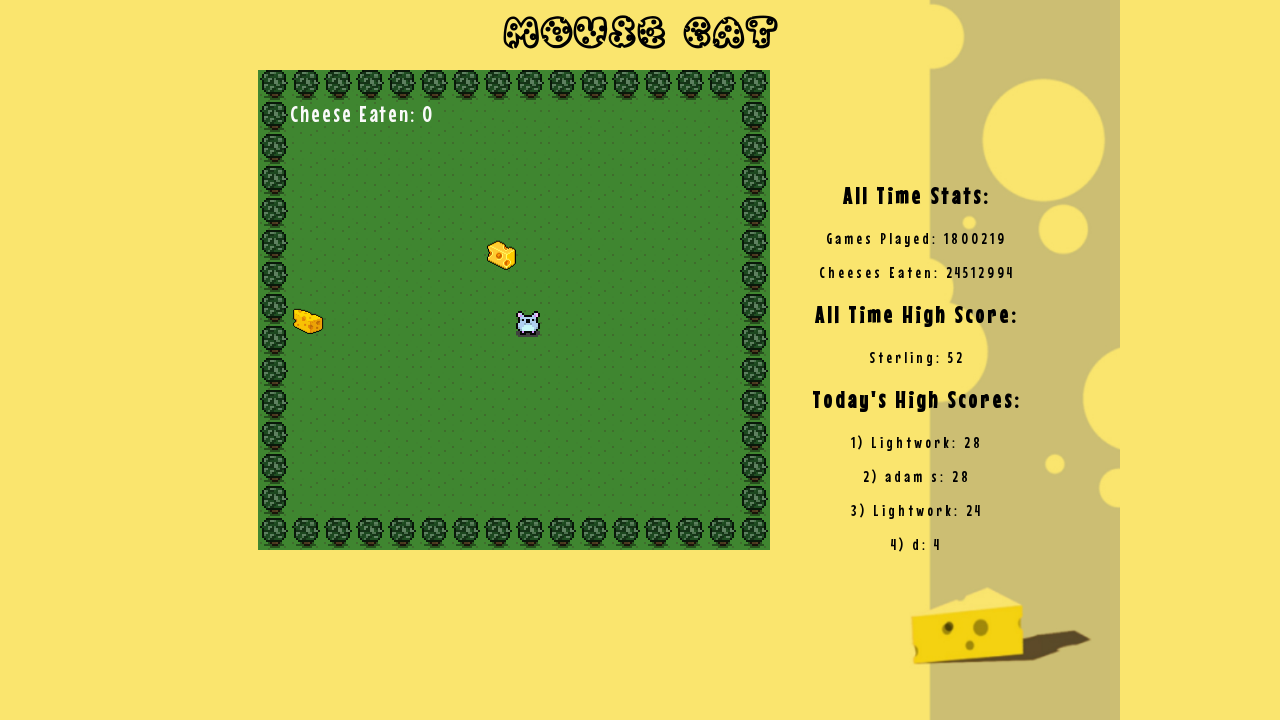

Pressed ArrowLeft (iteration 1/10) on #background
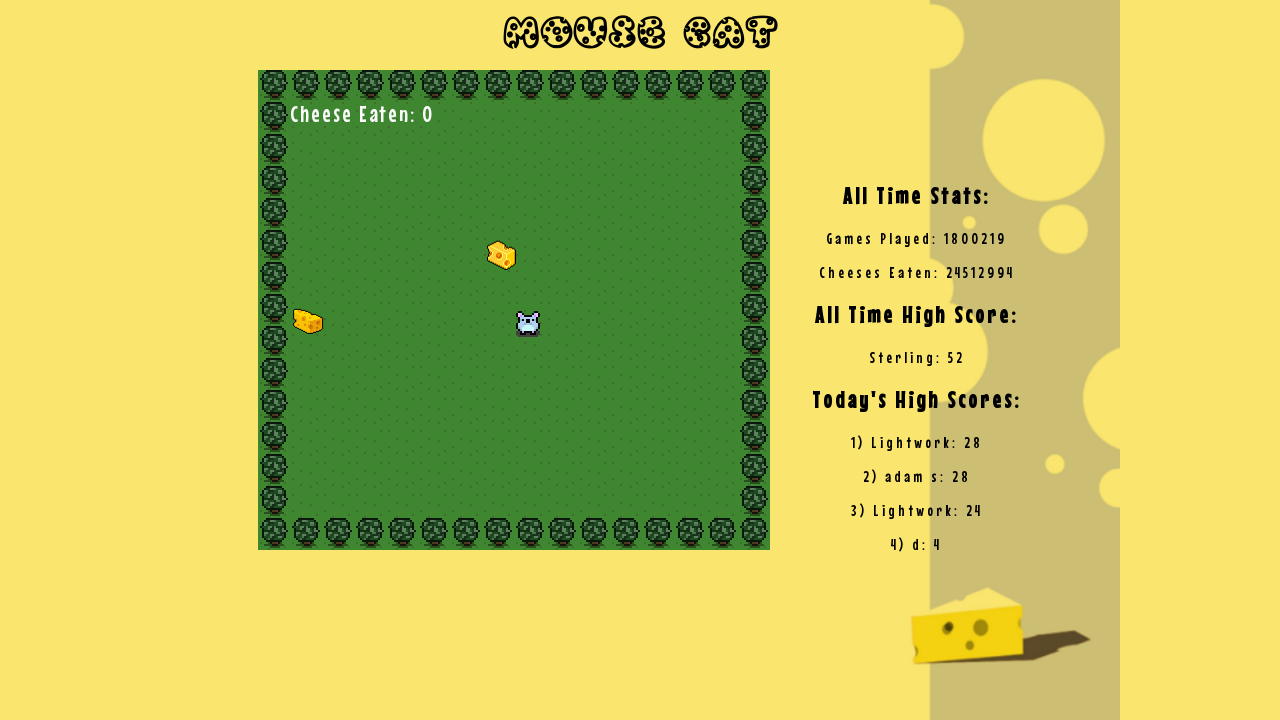

Waited 100ms after ArrowLeft
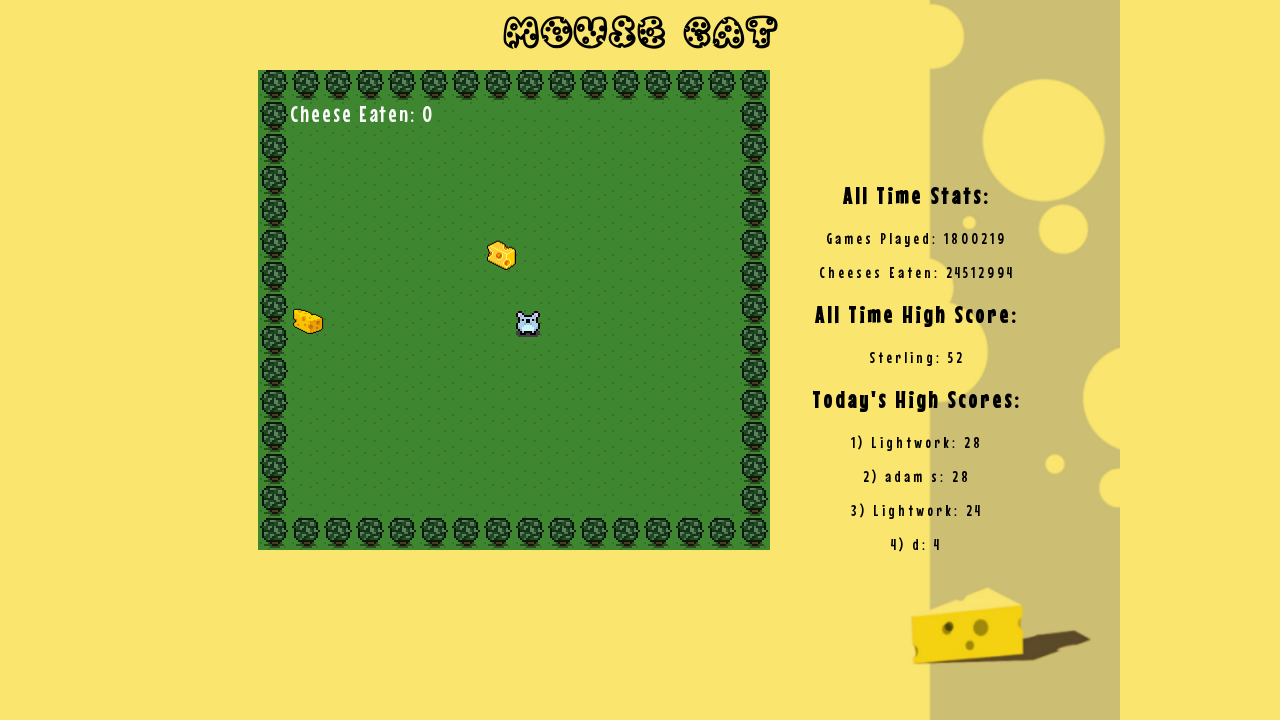

Pressed ArrowUp (iteration 1/10) on #background
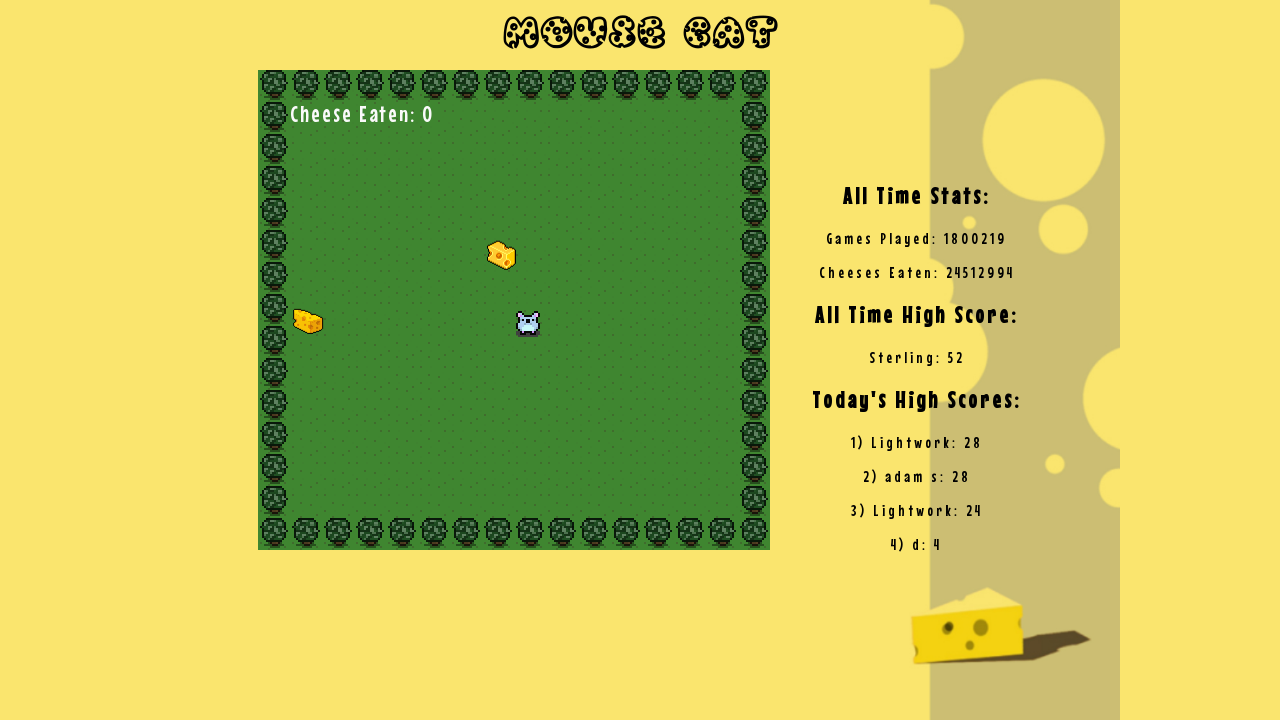

Waited 100ms after ArrowUp
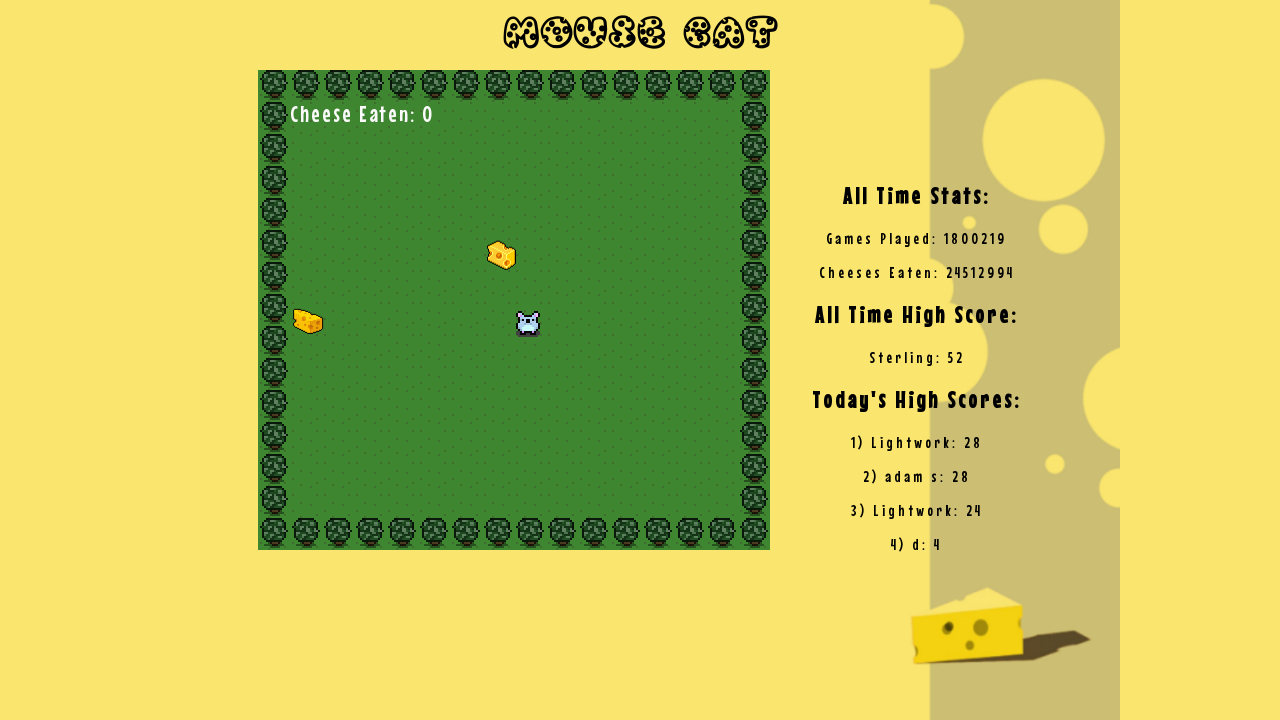

Pressed ArrowRight (iteration 2/10) on #background
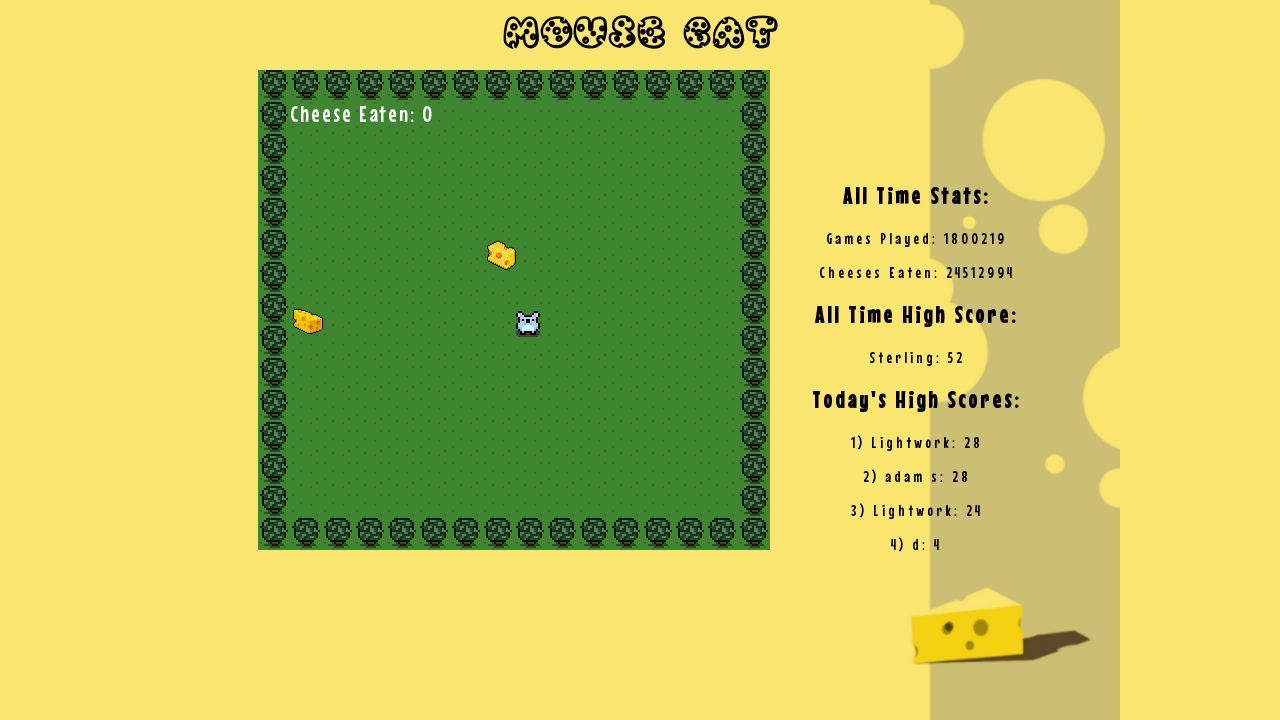

Waited 100ms after ArrowRight
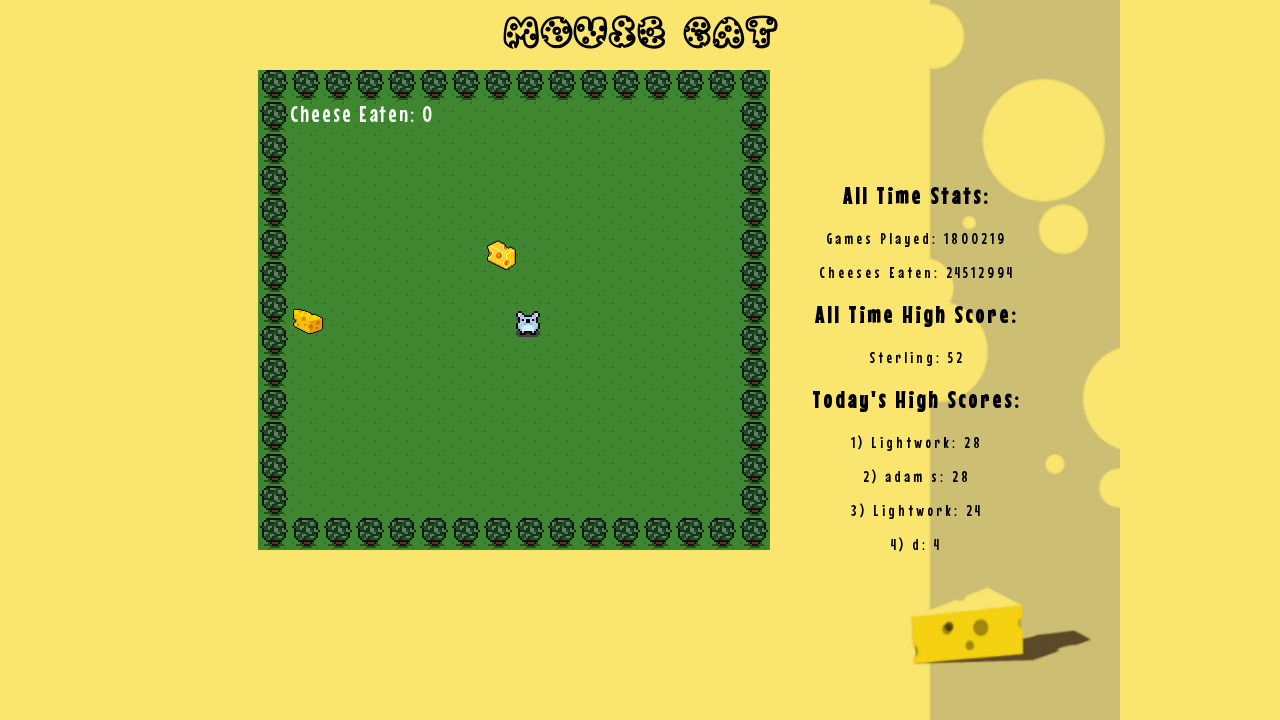

Pressed ArrowDown (iteration 2/10) on #background
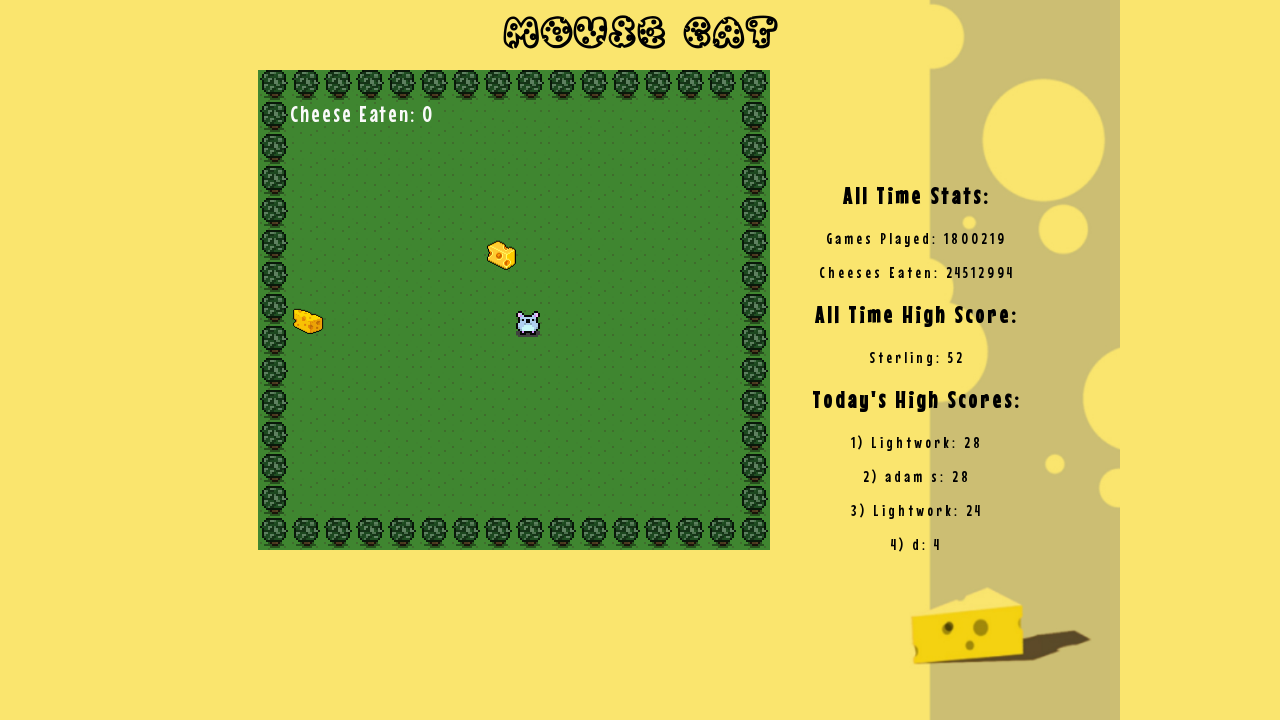

Waited 100ms after ArrowDown
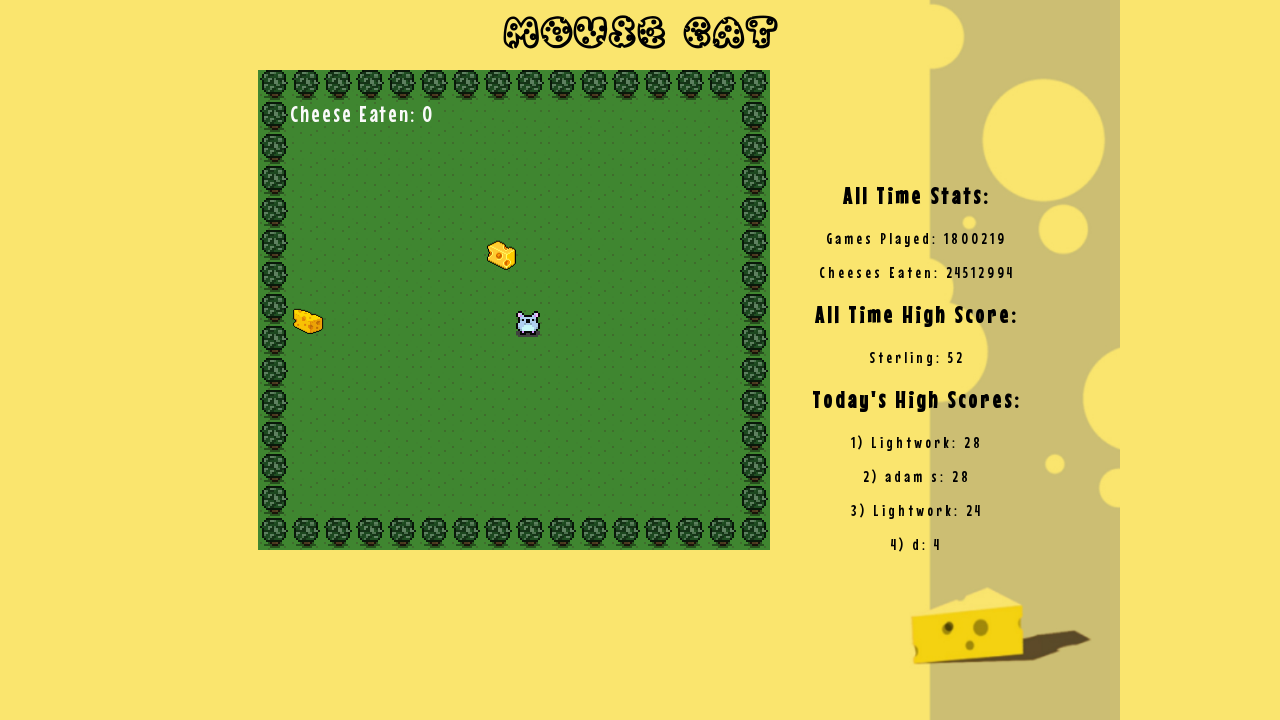

Pressed ArrowLeft (iteration 2/10) on #background
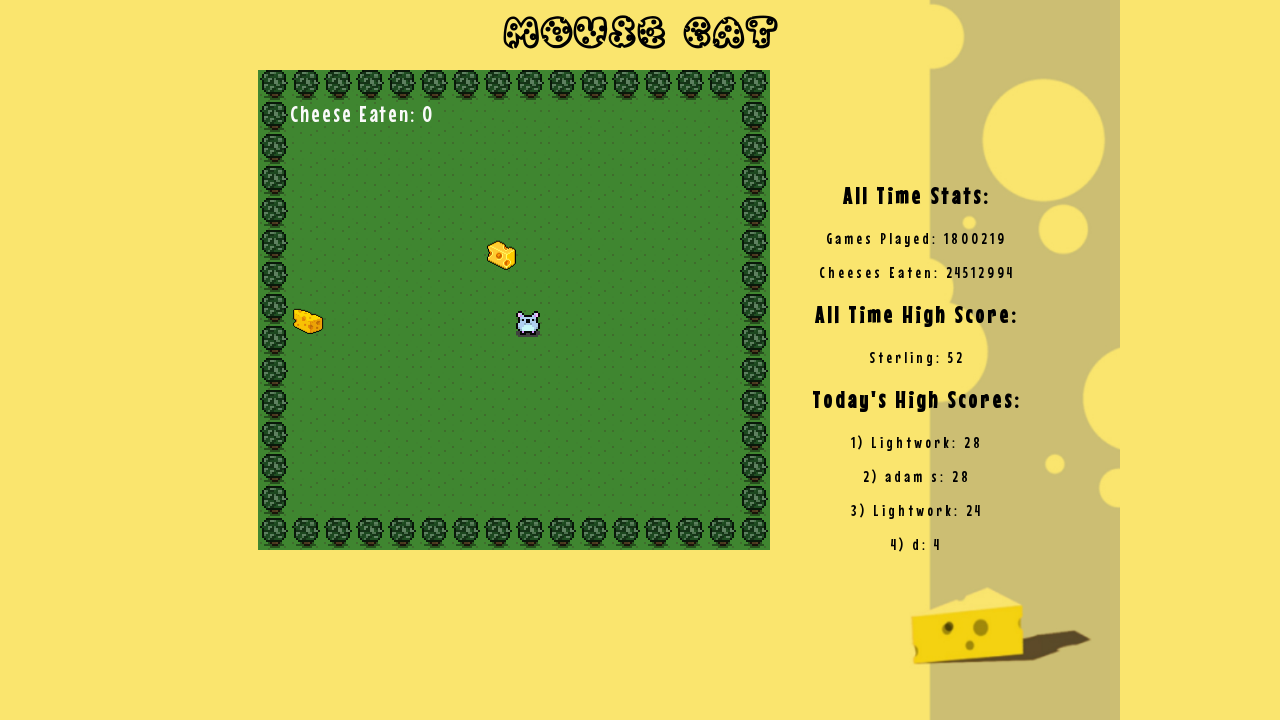

Waited 100ms after ArrowLeft
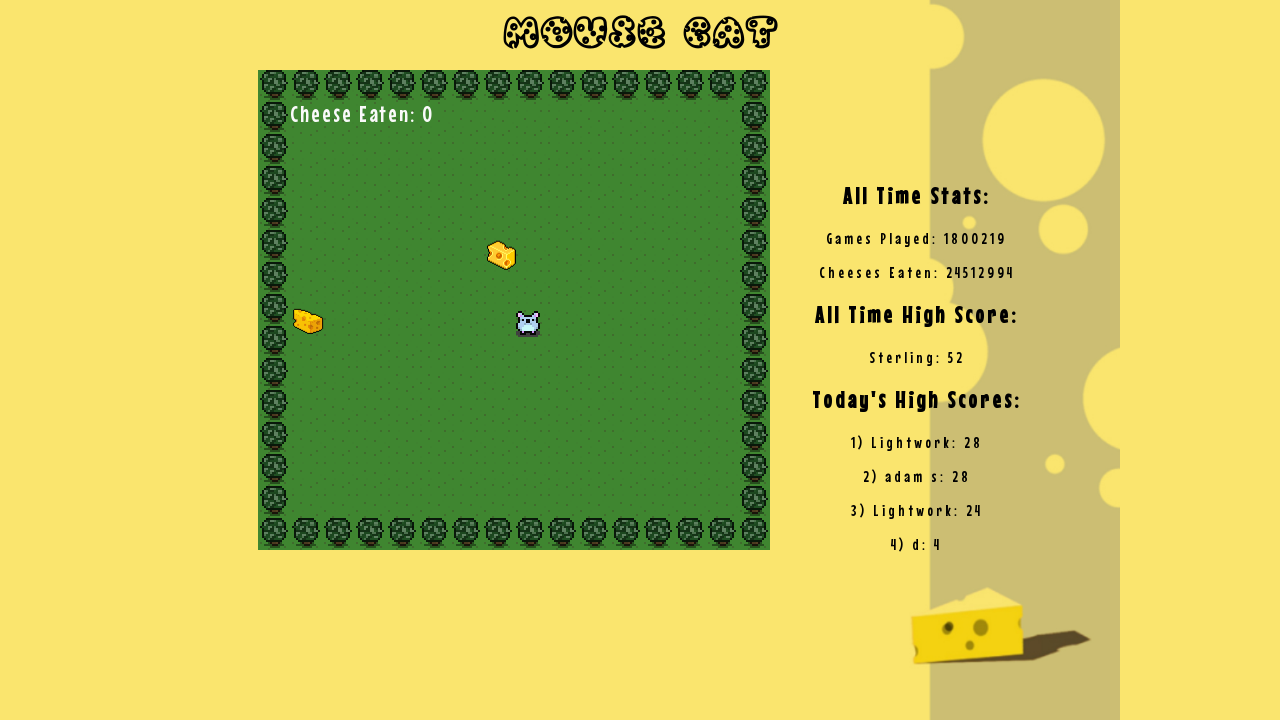

Pressed ArrowUp (iteration 2/10) on #background
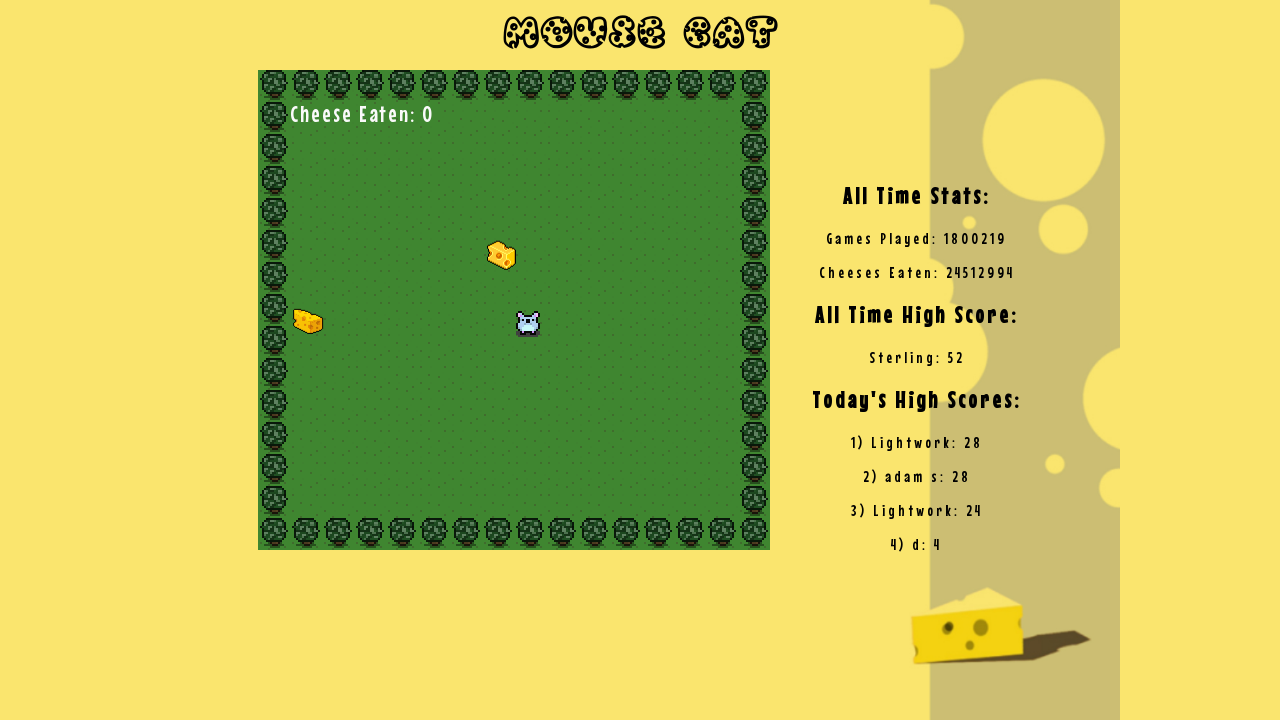

Waited 100ms after ArrowUp
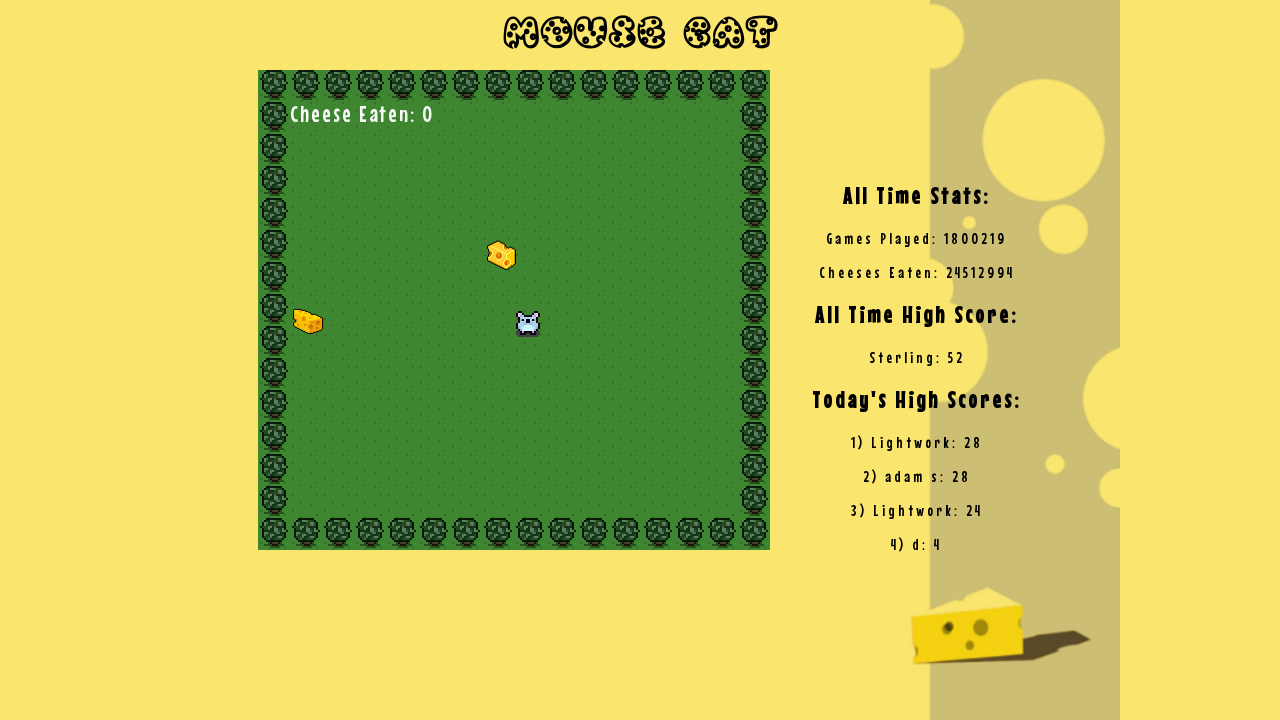

Pressed ArrowRight (iteration 3/10) on #background
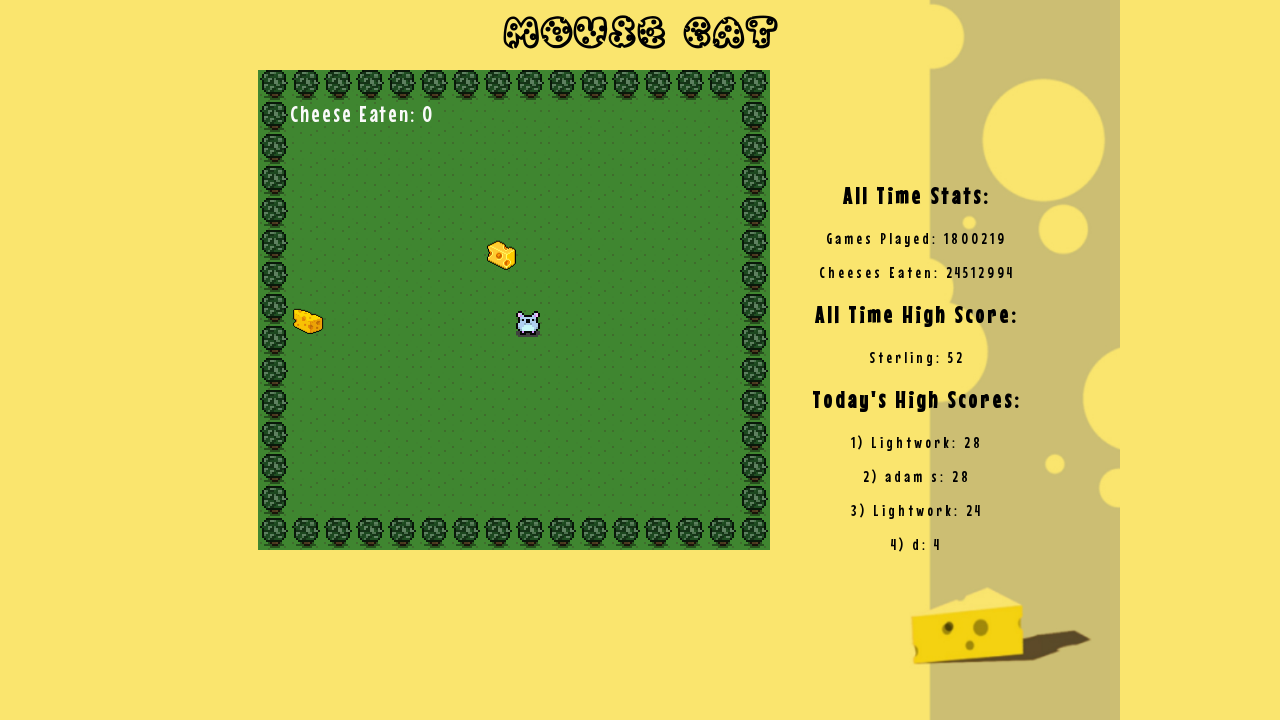

Waited 100ms after ArrowRight
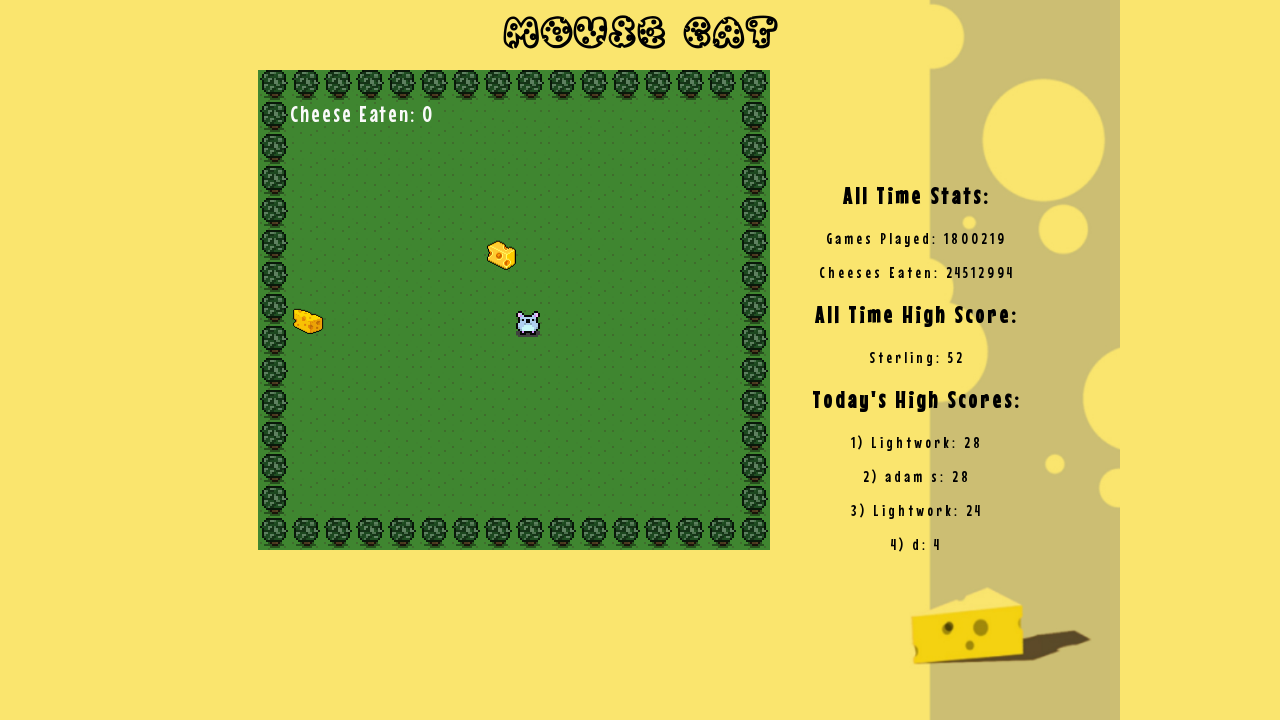

Pressed ArrowDown (iteration 3/10) on #background
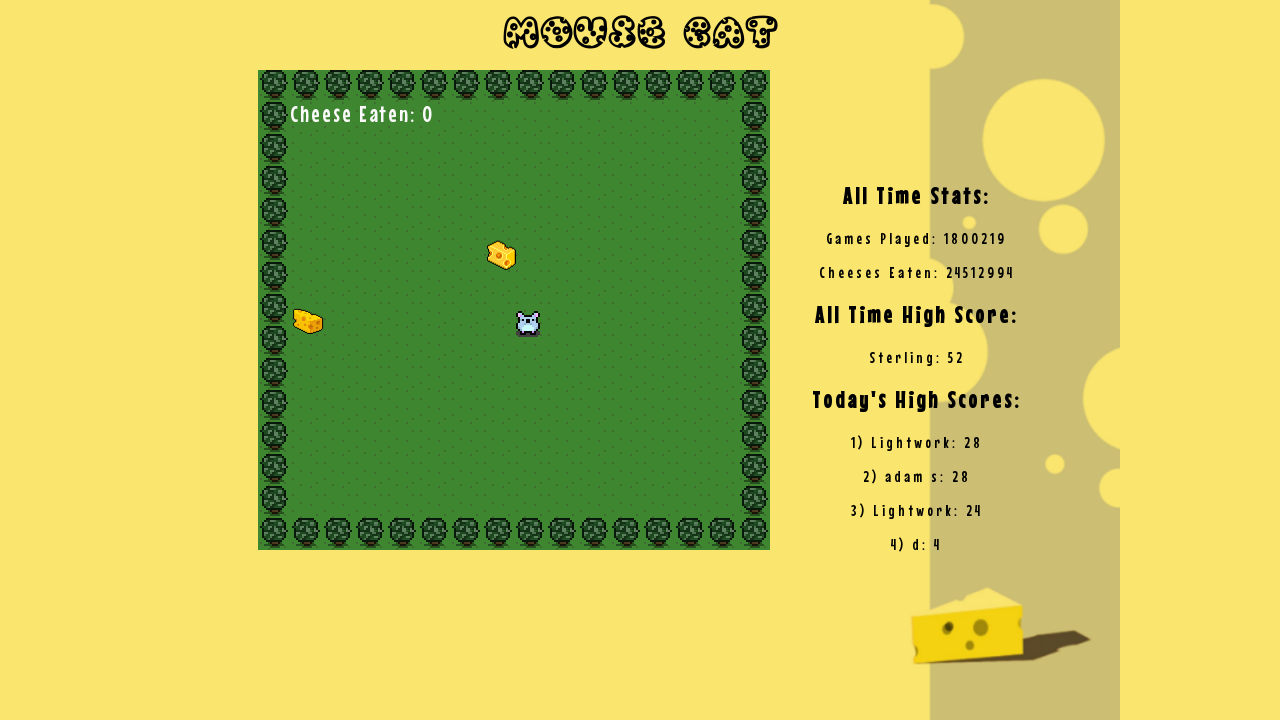

Waited 100ms after ArrowDown
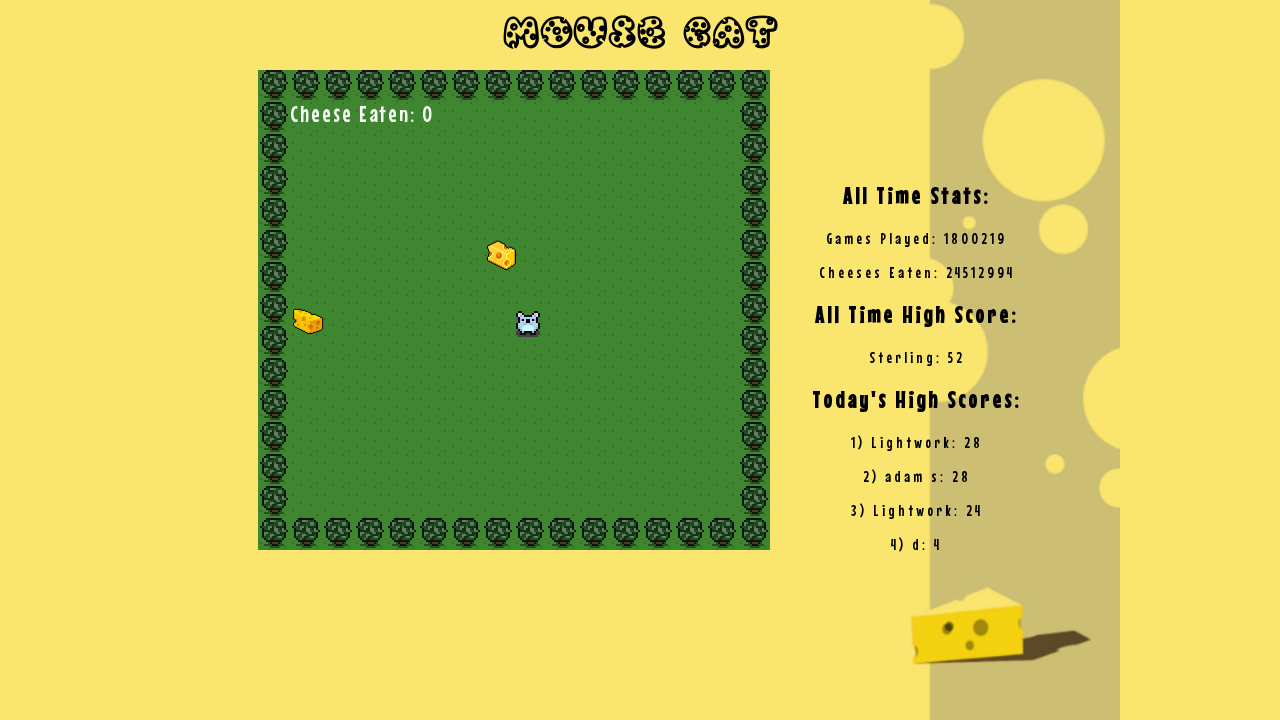

Pressed ArrowLeft (iteration 3/10) on #background
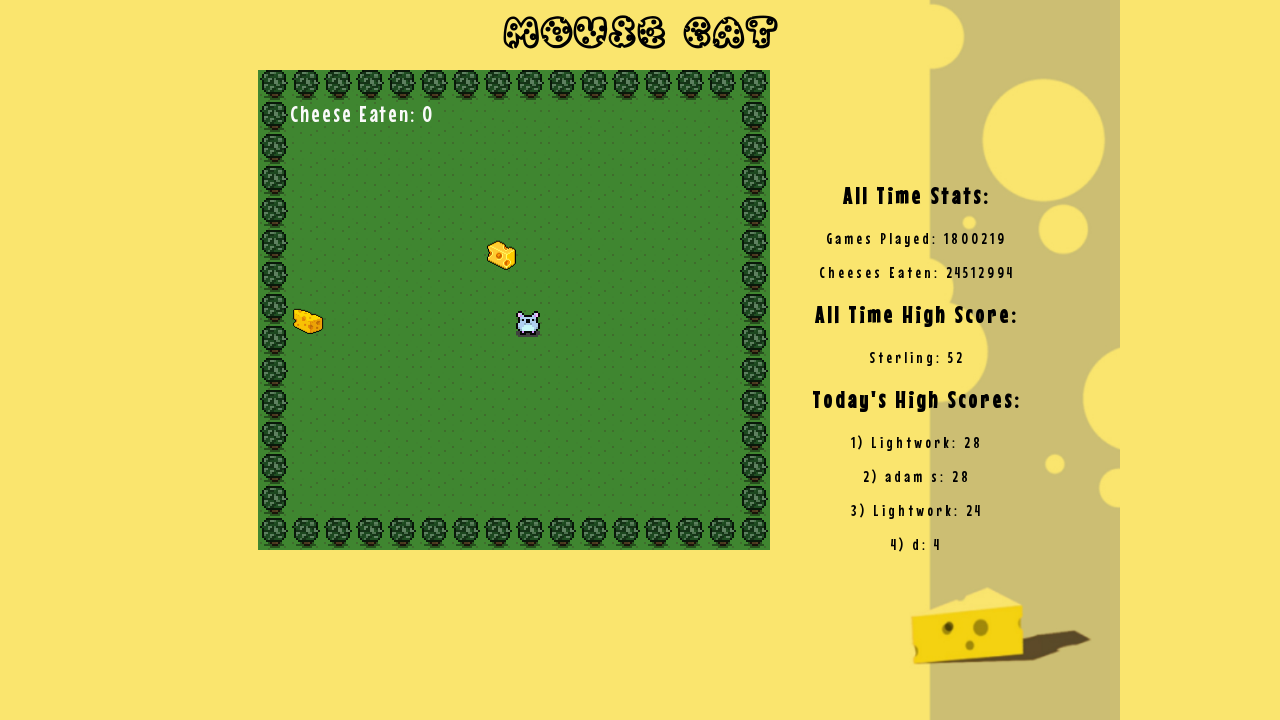

Waited 100ms after ArrowLeft
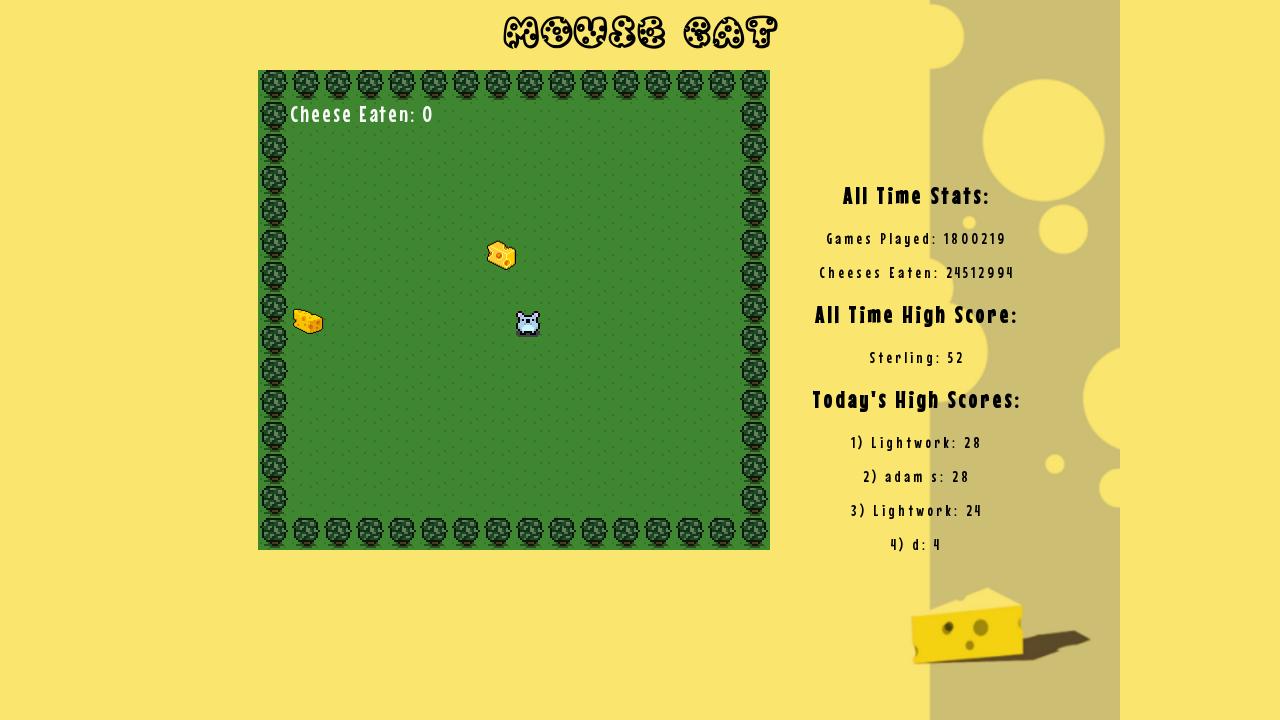

Pressed ArrowUp (iteration 3/10) on #background
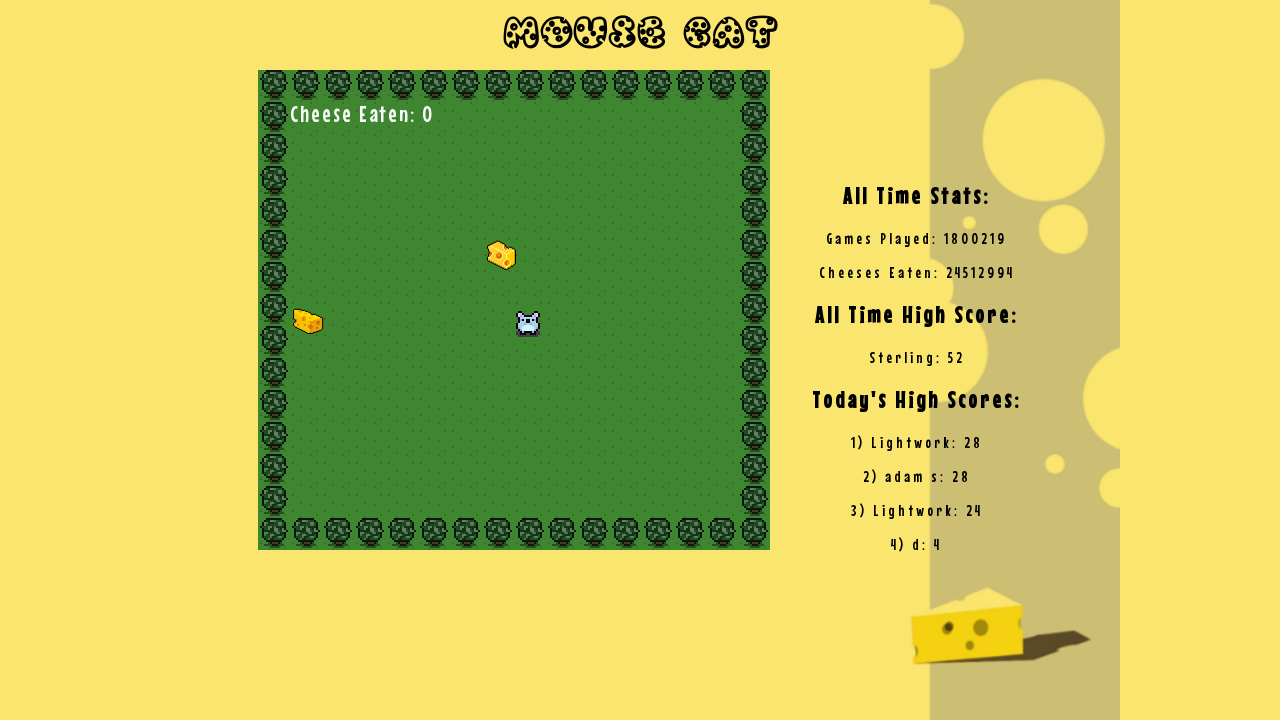

Waited 100ms after ArrowUp
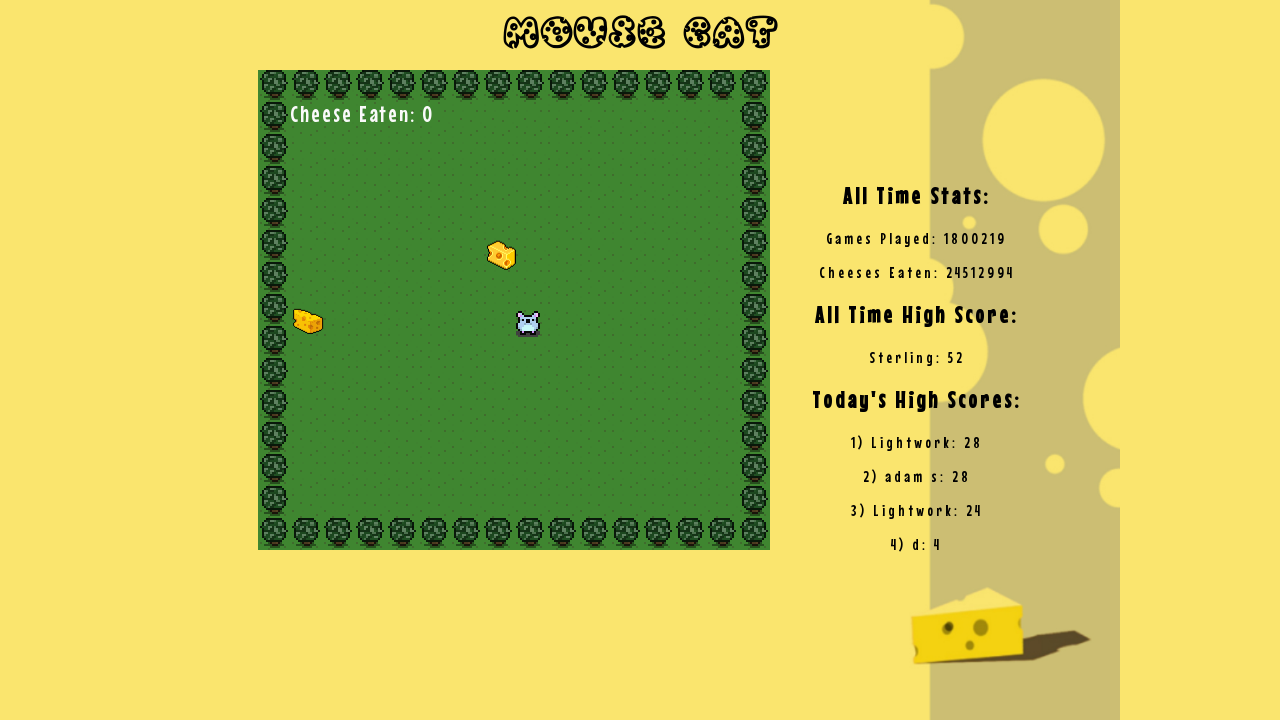

Pressed ArrowRight (iteration 4/10) on #background
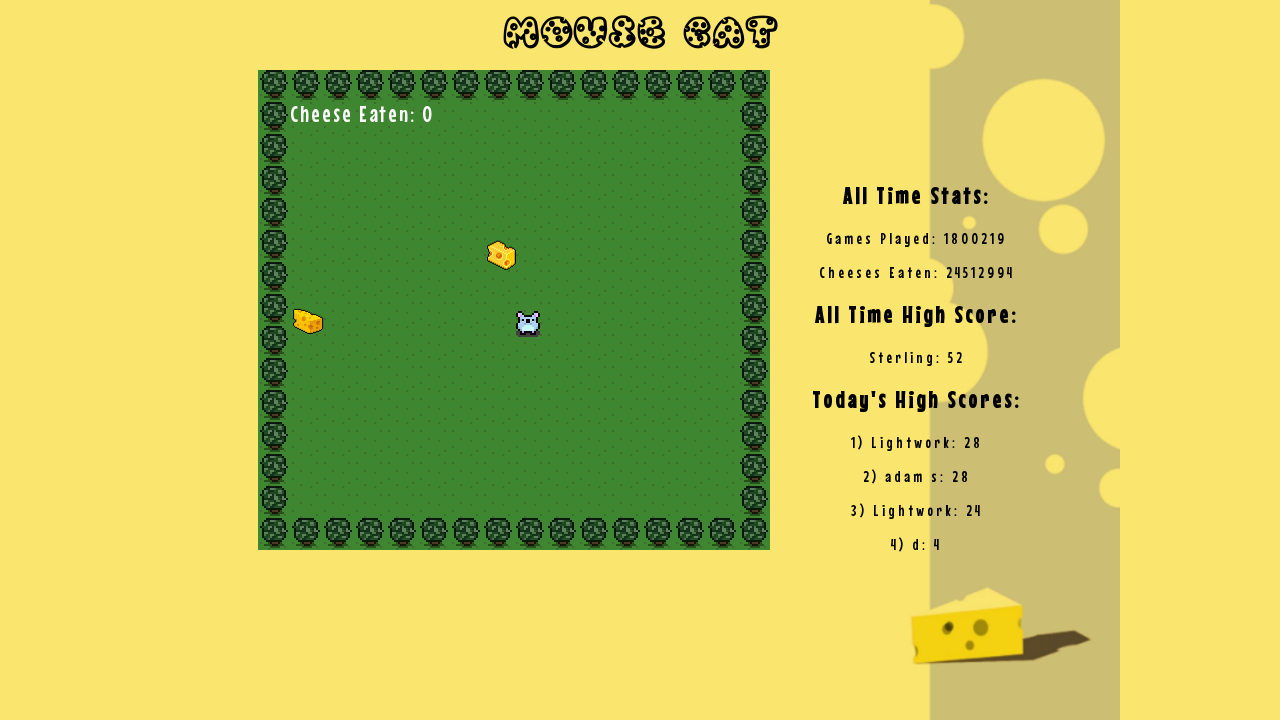

Waited 100ms after ArrowRight
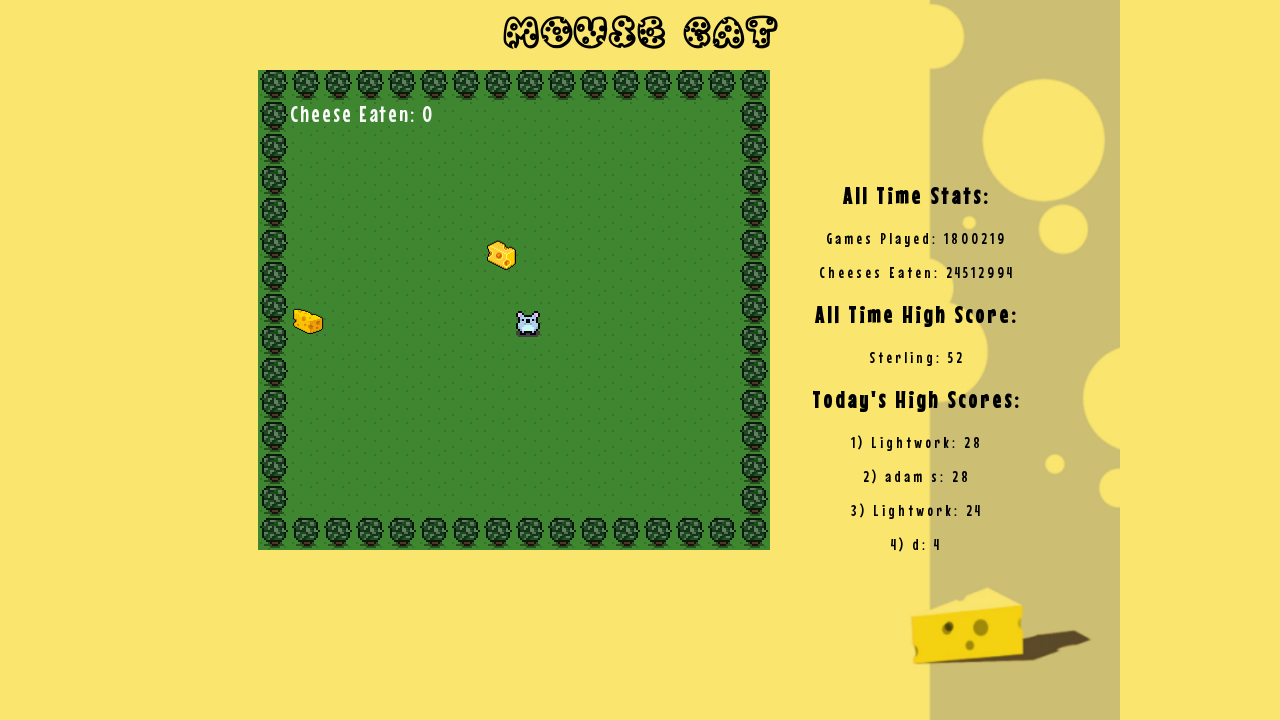

Pressed ArrowDown (iteration 4/10) on #background
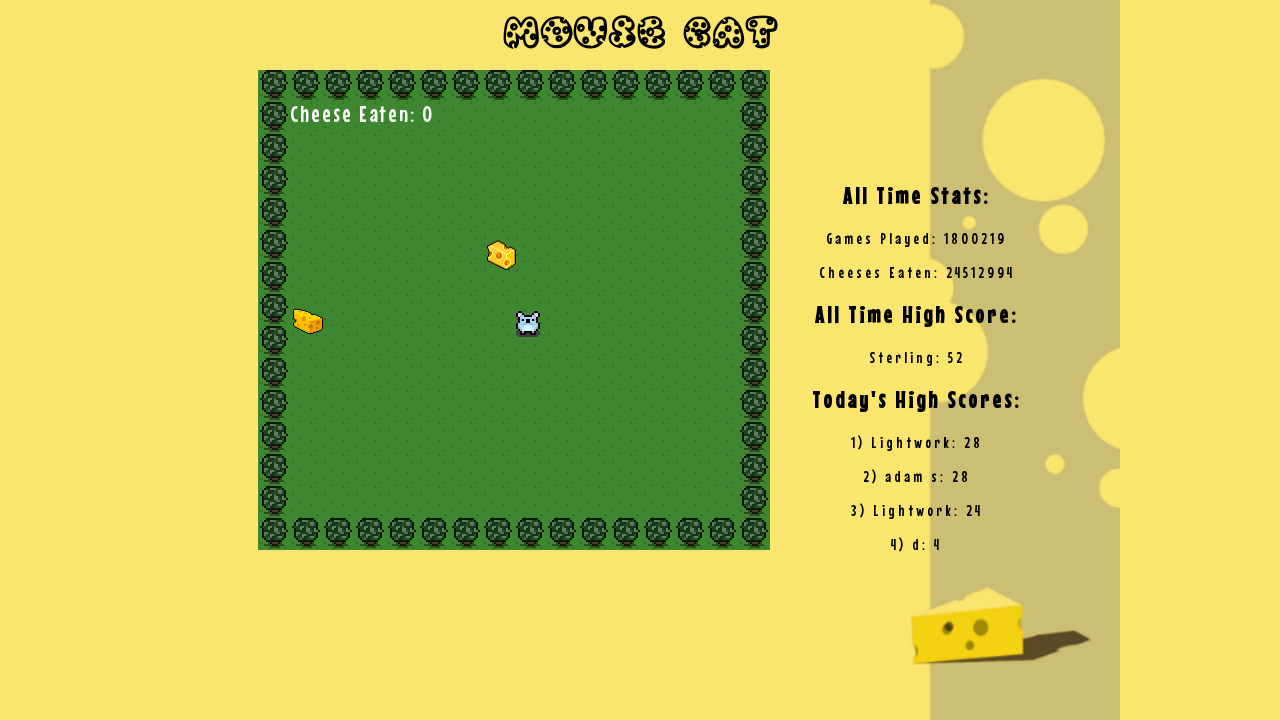

Waited 100ms after ArrowDown
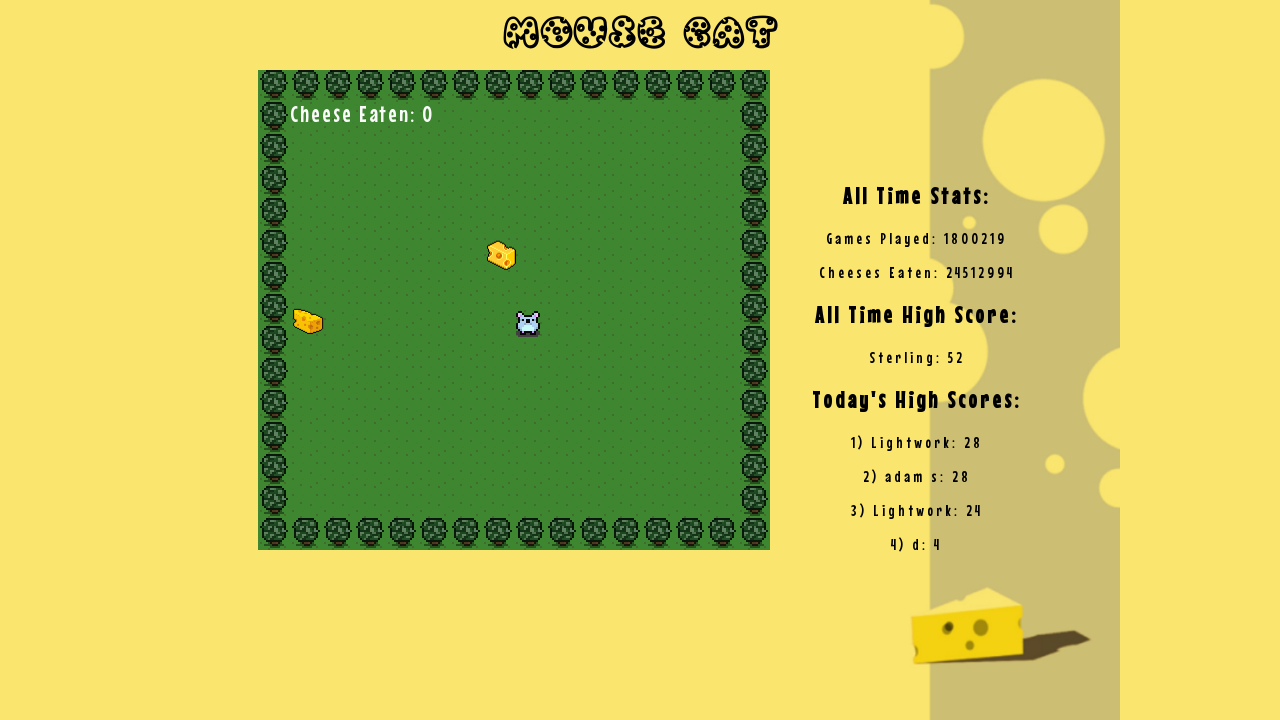

Pressed ArrowLeft (iteration 4/10) on #background
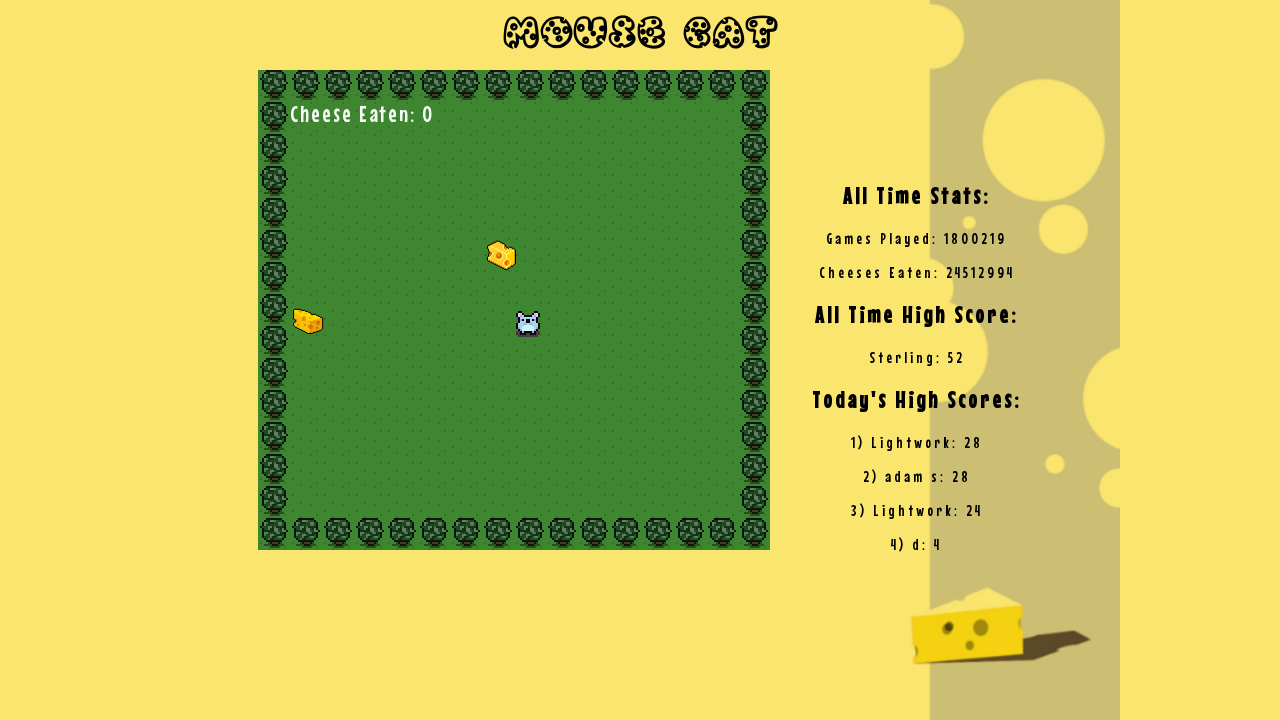

Waited 100ms after ArrowLeft
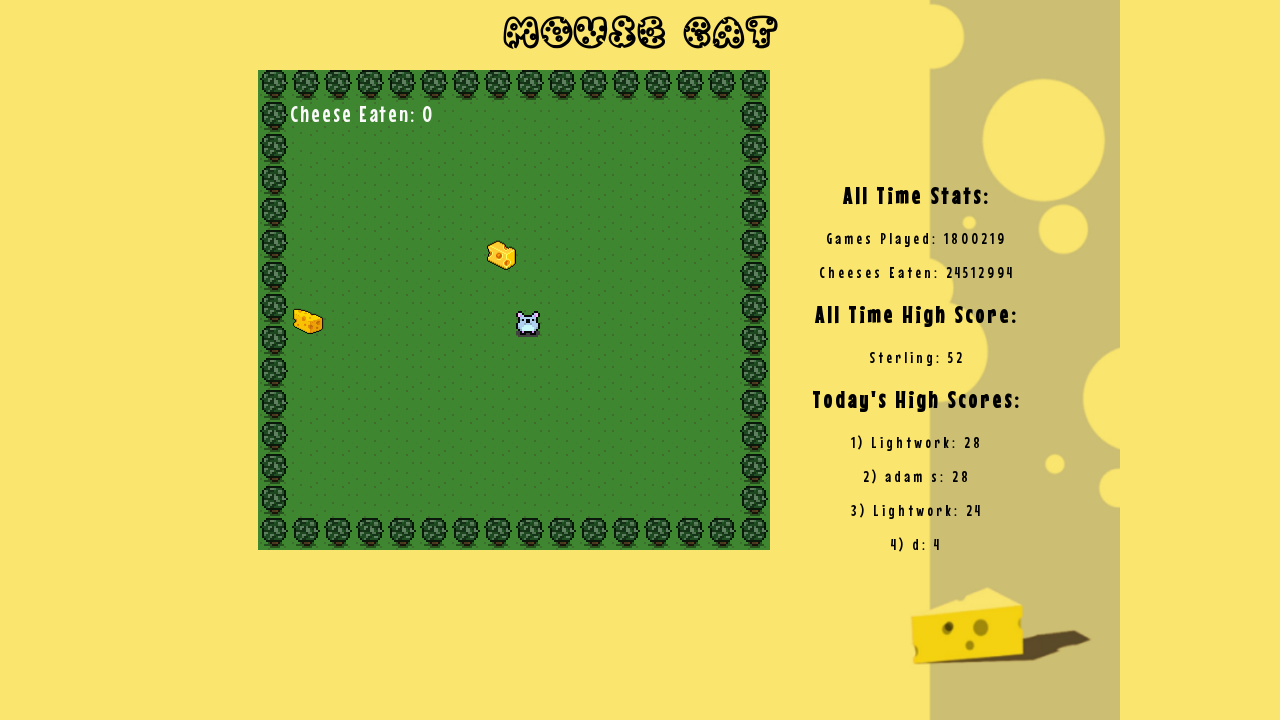

Pressed ArrowUp (iteration 4/10) on #background
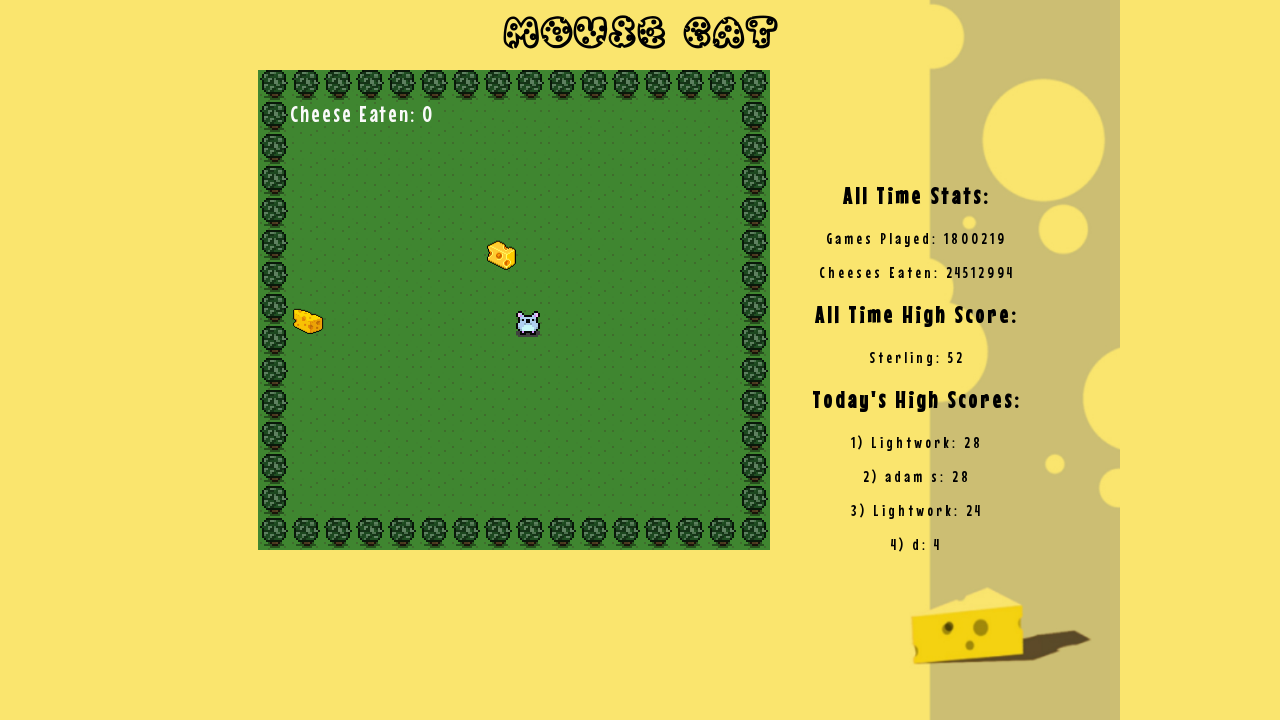

Waited 100ms after ArrowUp
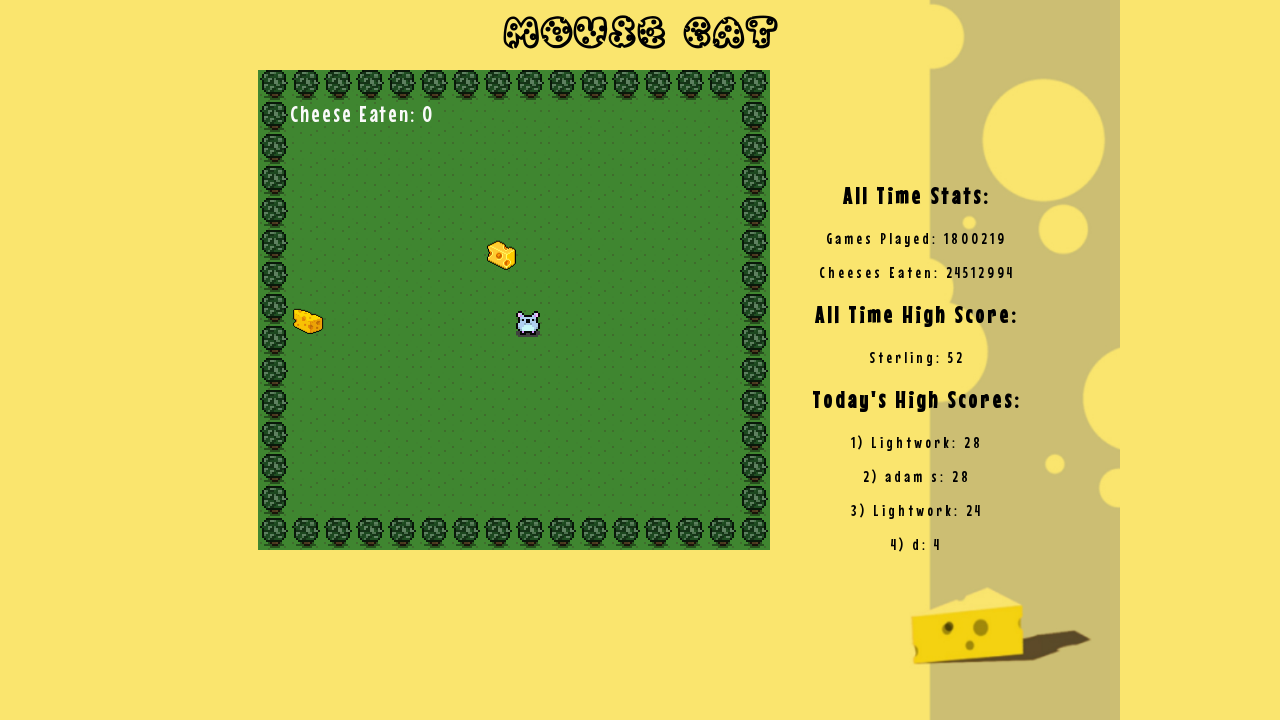

Pressed ArrowRight (iteration 5/10) on #background
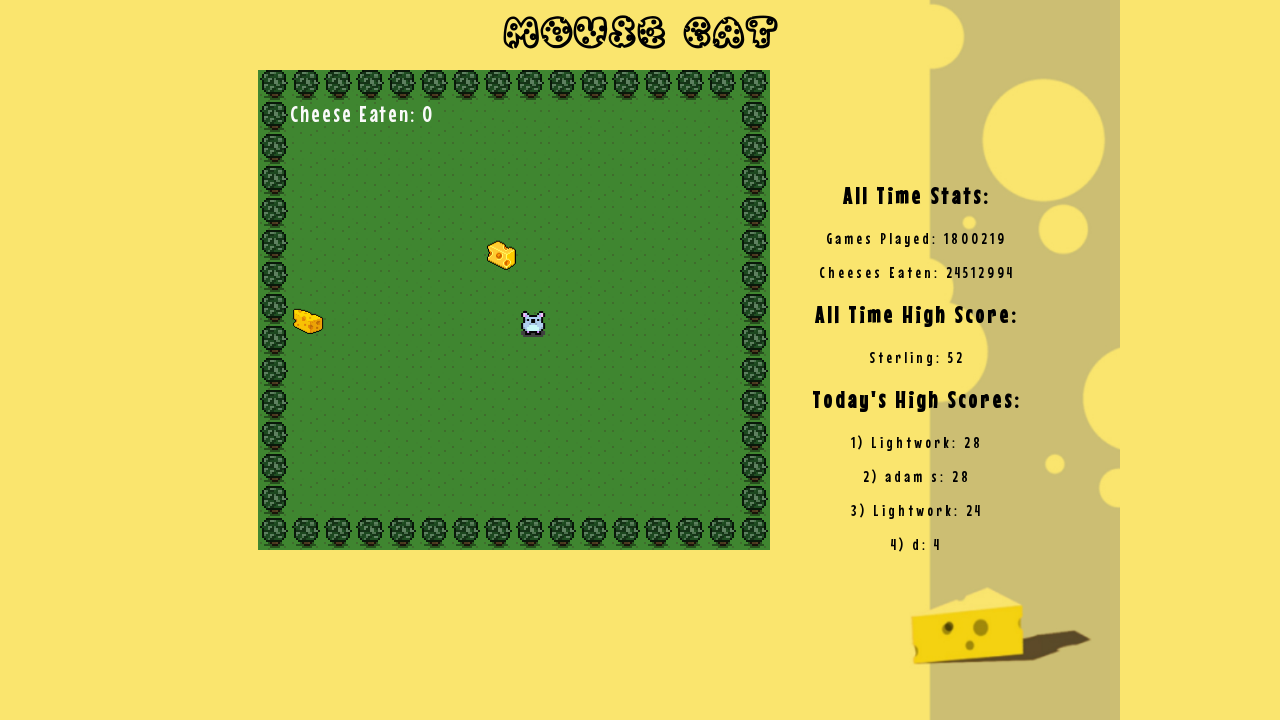

Waited 100ms after ArrowRight
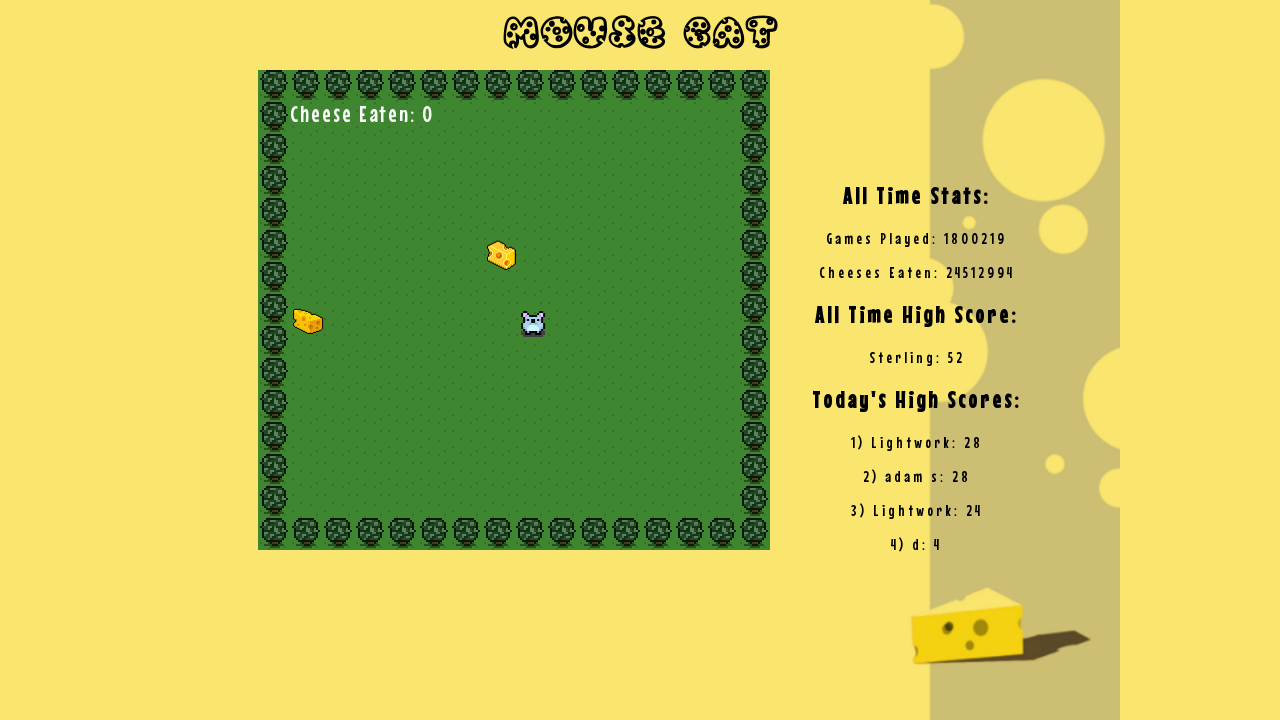

Pressed ArrowDown (iteration 5/10) on #background
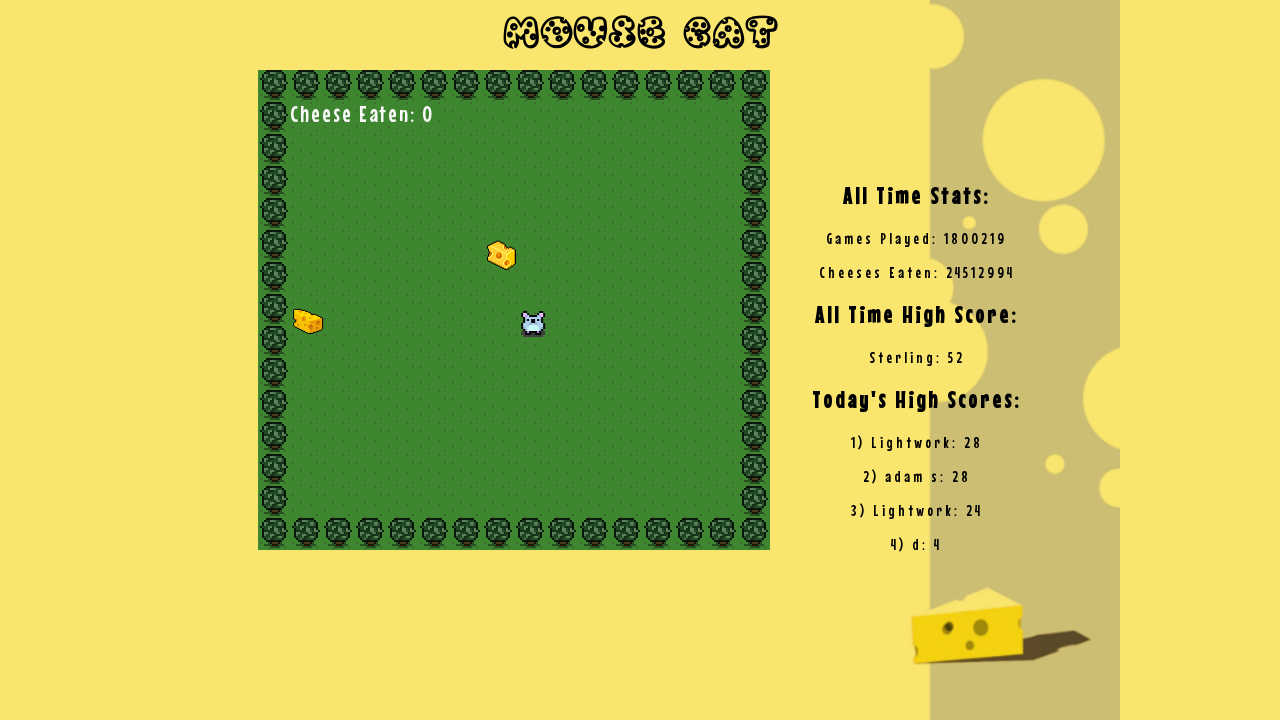

Waited 100ms after ArrowDown
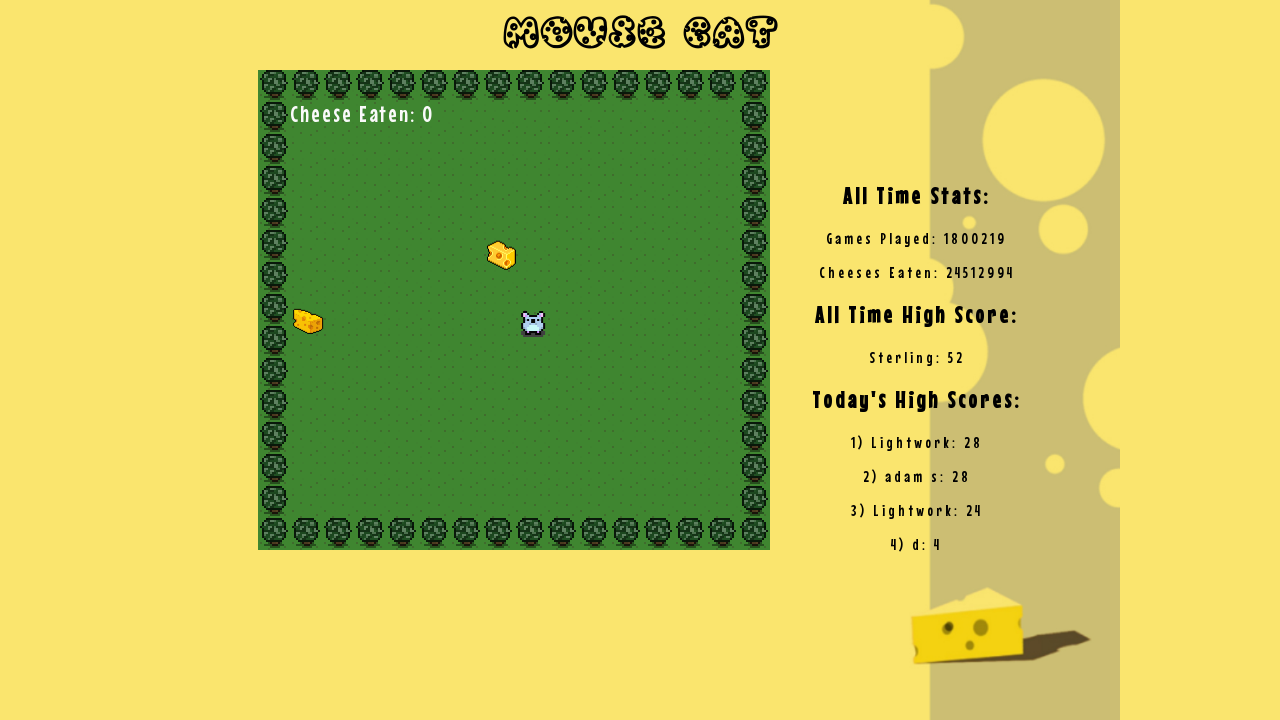

Pressed ArrowLeft (iteration 5/10) on #background
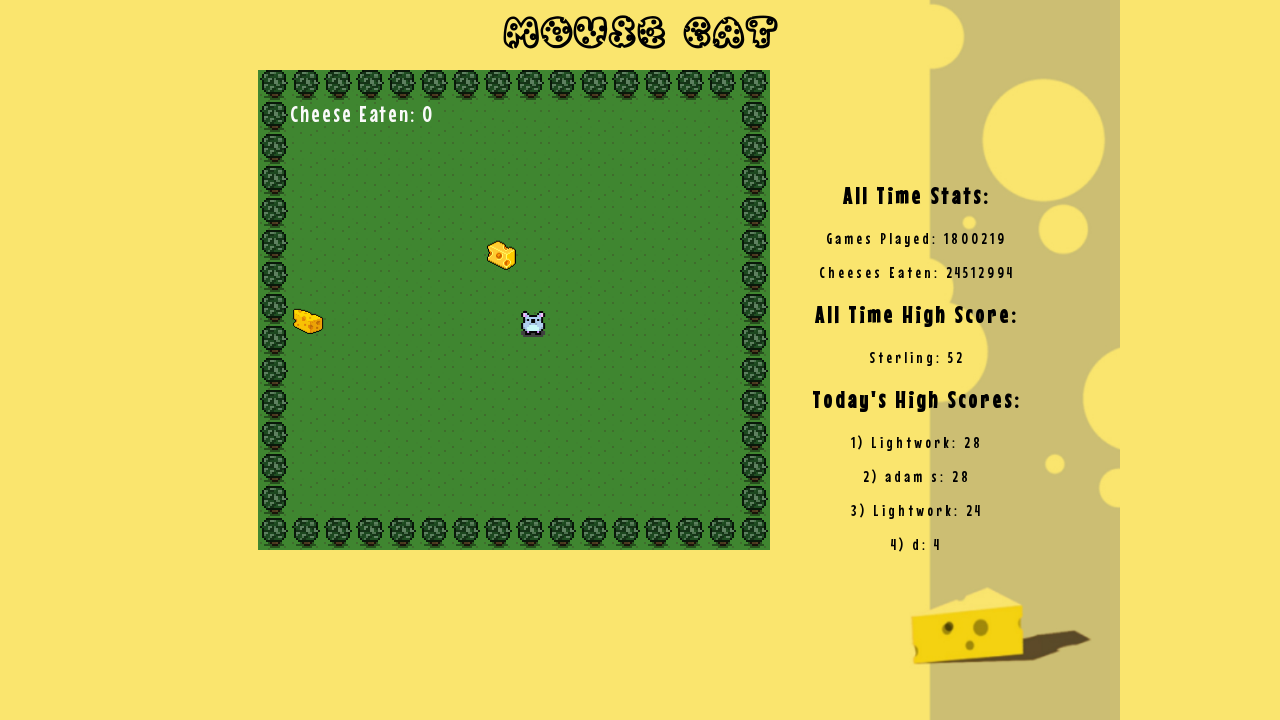

Waited 100ms after ArrowLeft
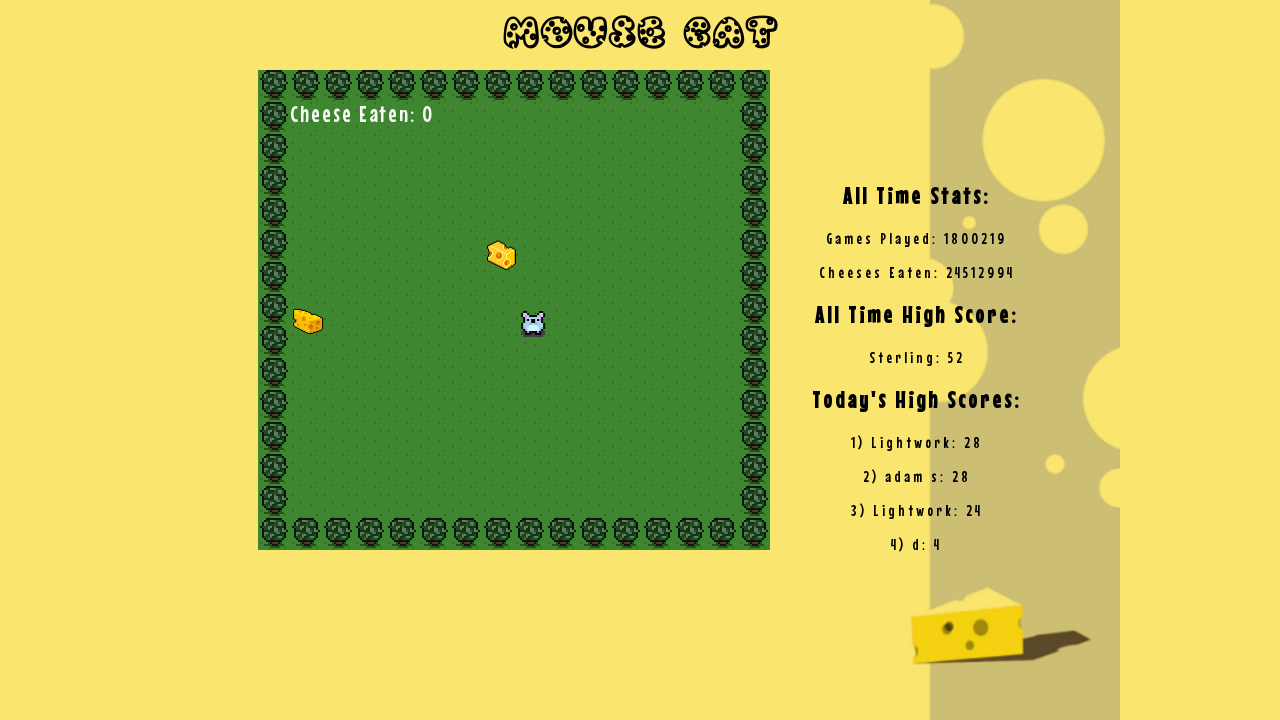

Pressed ArrowUp (iteration 5/10) on #background
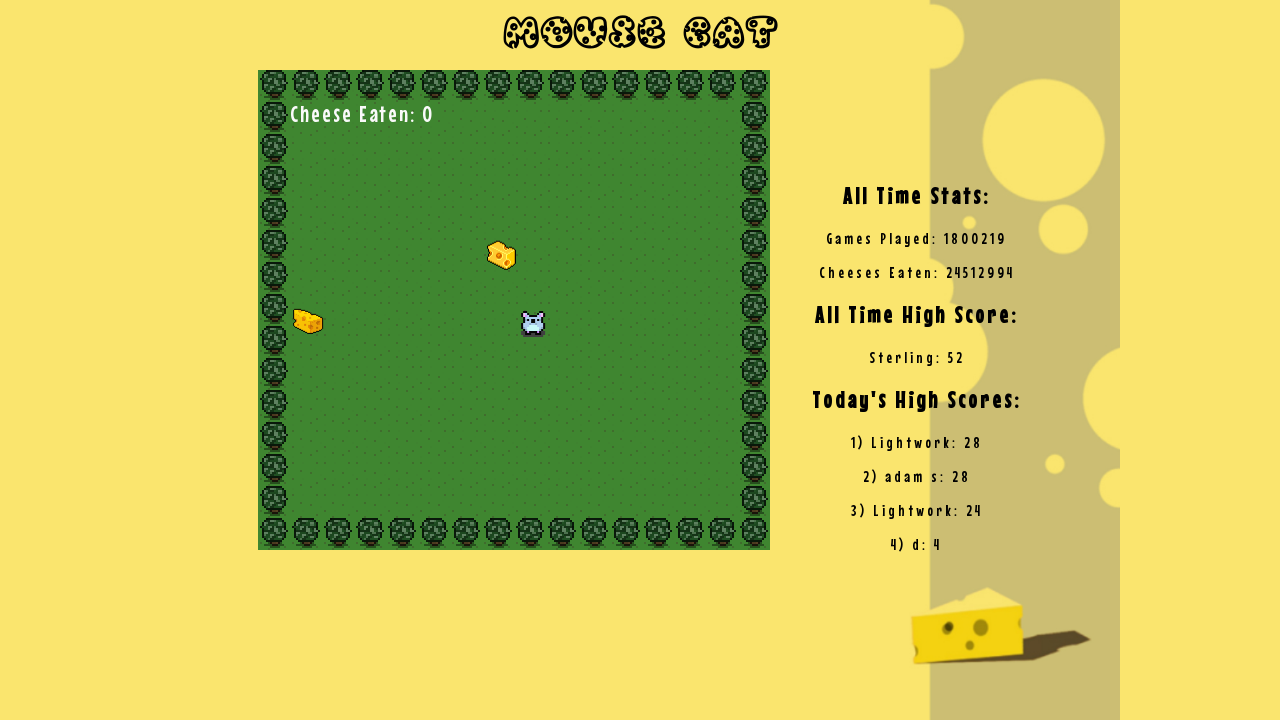

Waited 100ms after ArrowUp
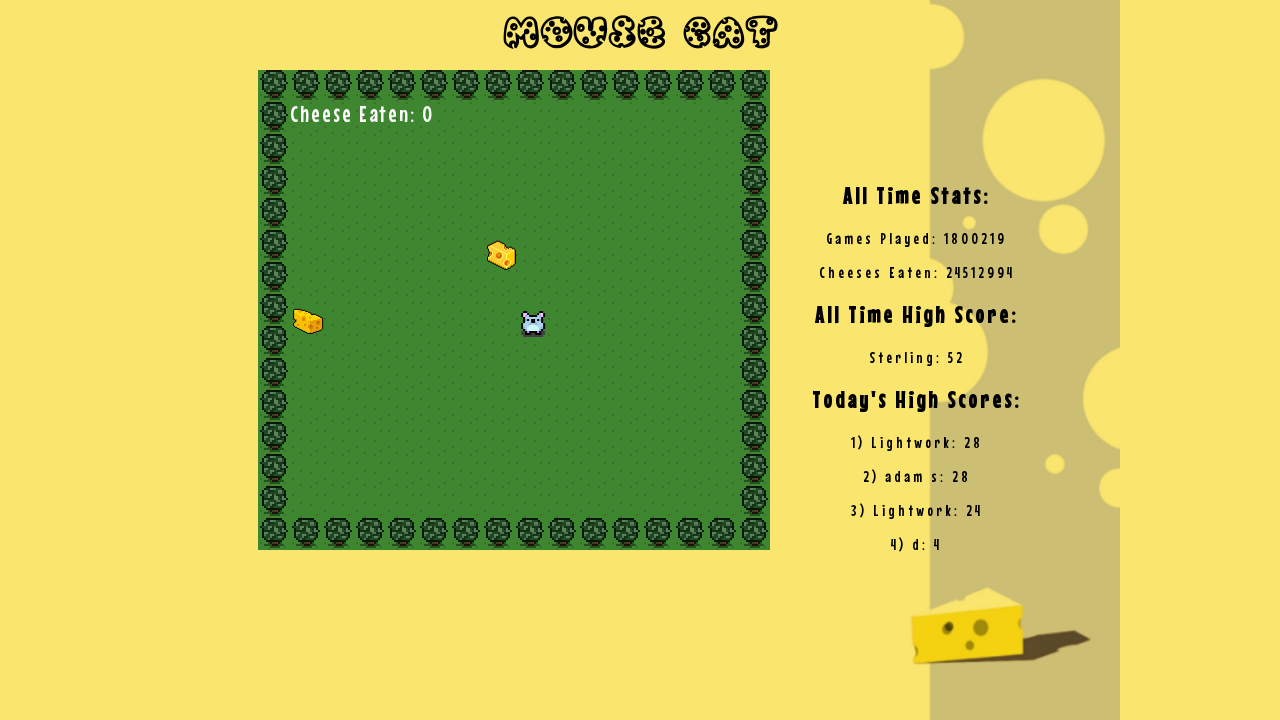

Pressed ArrowRight (iteration 6/10) on #background
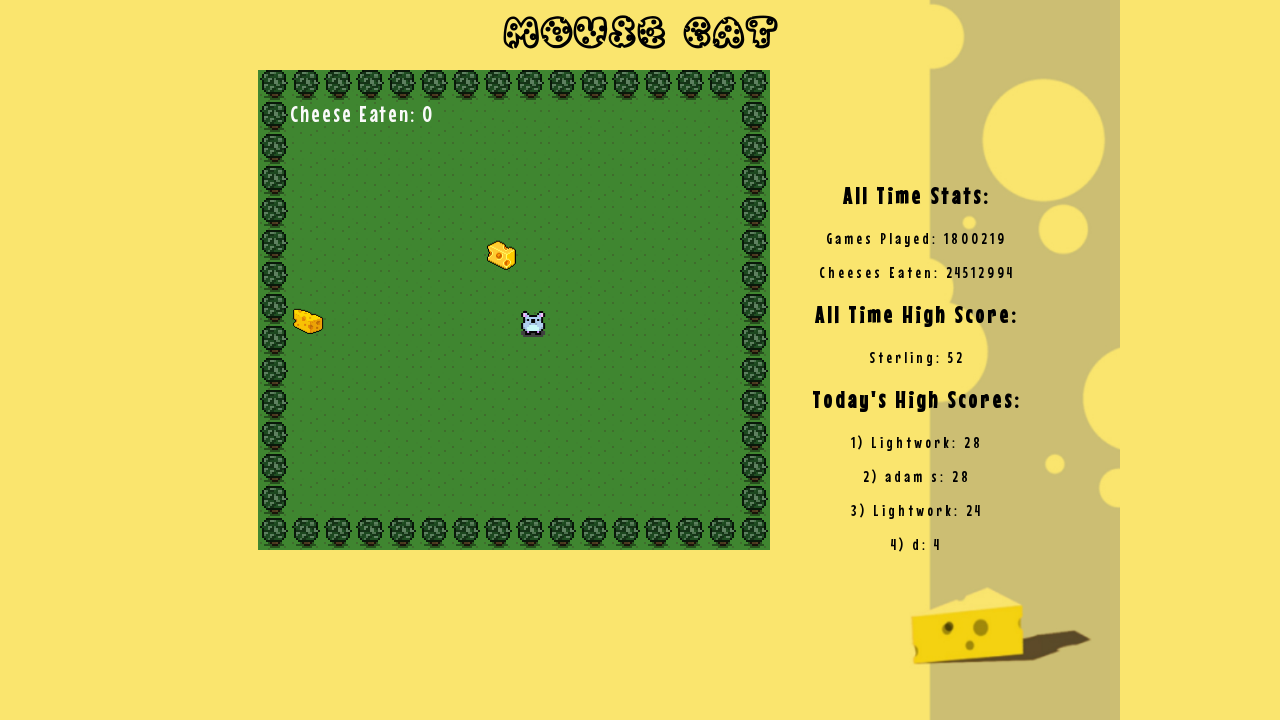

Waited 100ms after ArrowRight
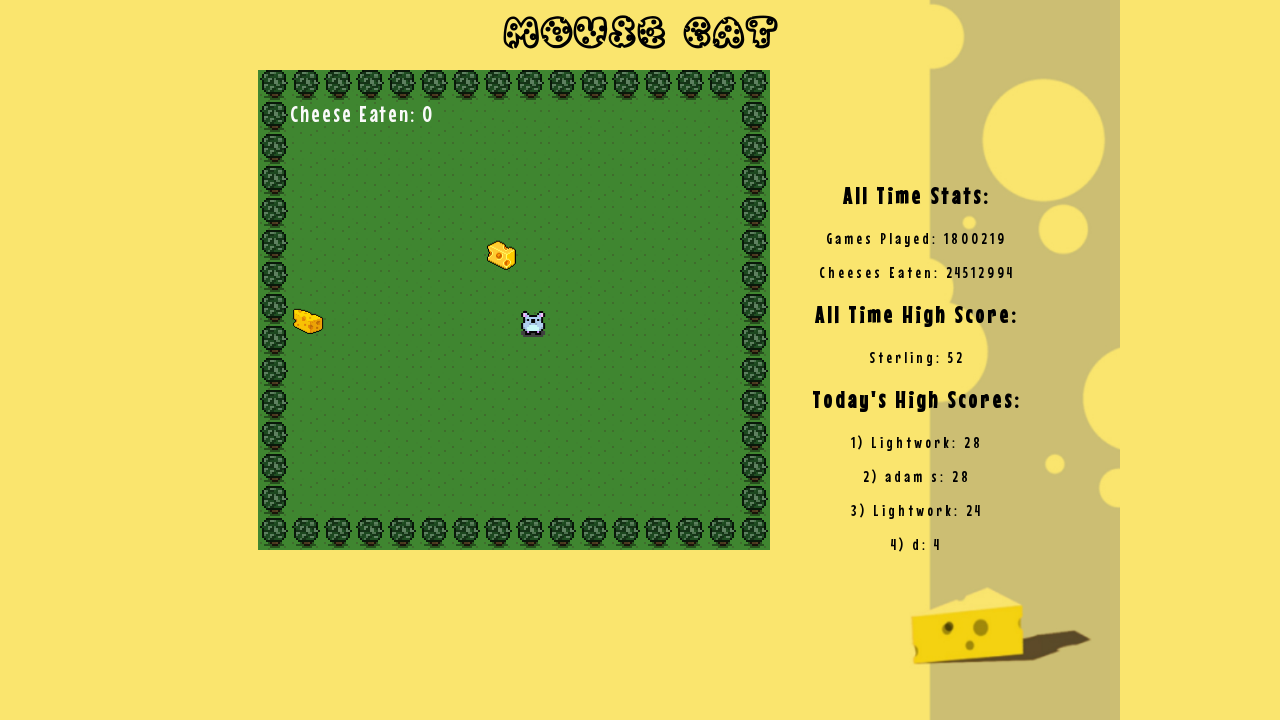

Pressed ArrowDown (iteration 6/10) on #background
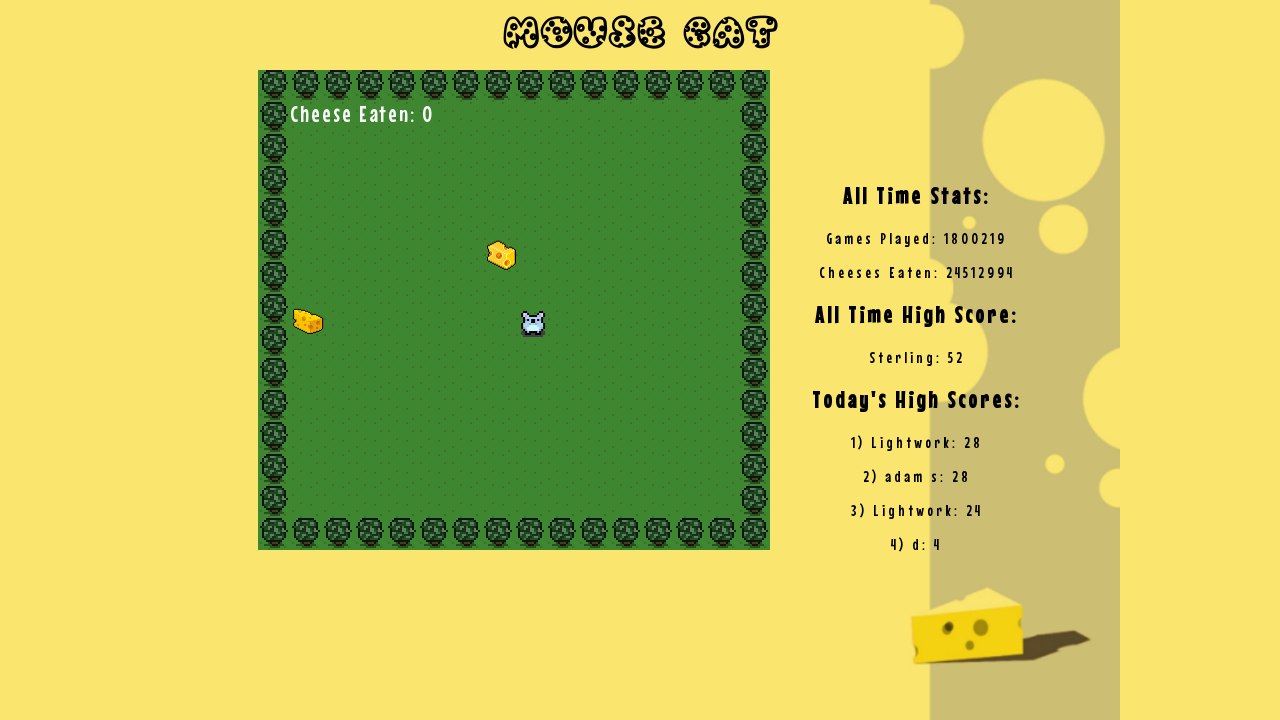

Waited 100ms after ArrowDown
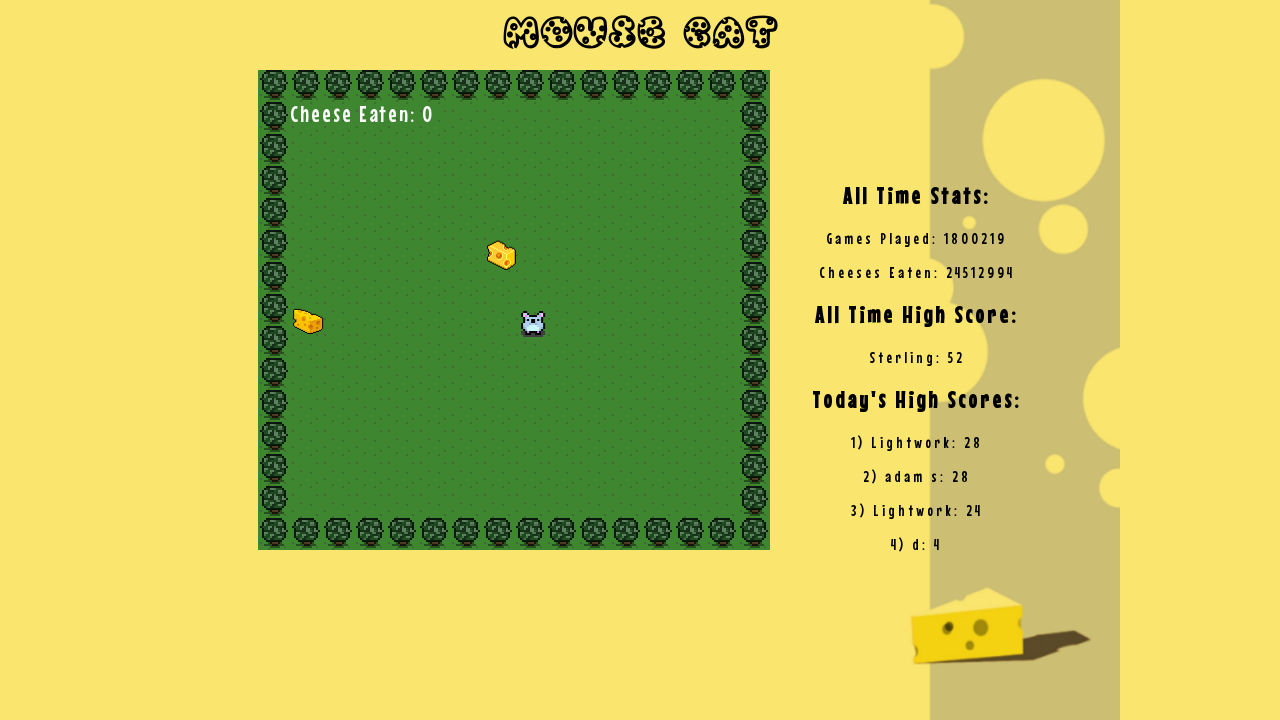

Pressed ArrowLeft (iteration 6/10) on #background
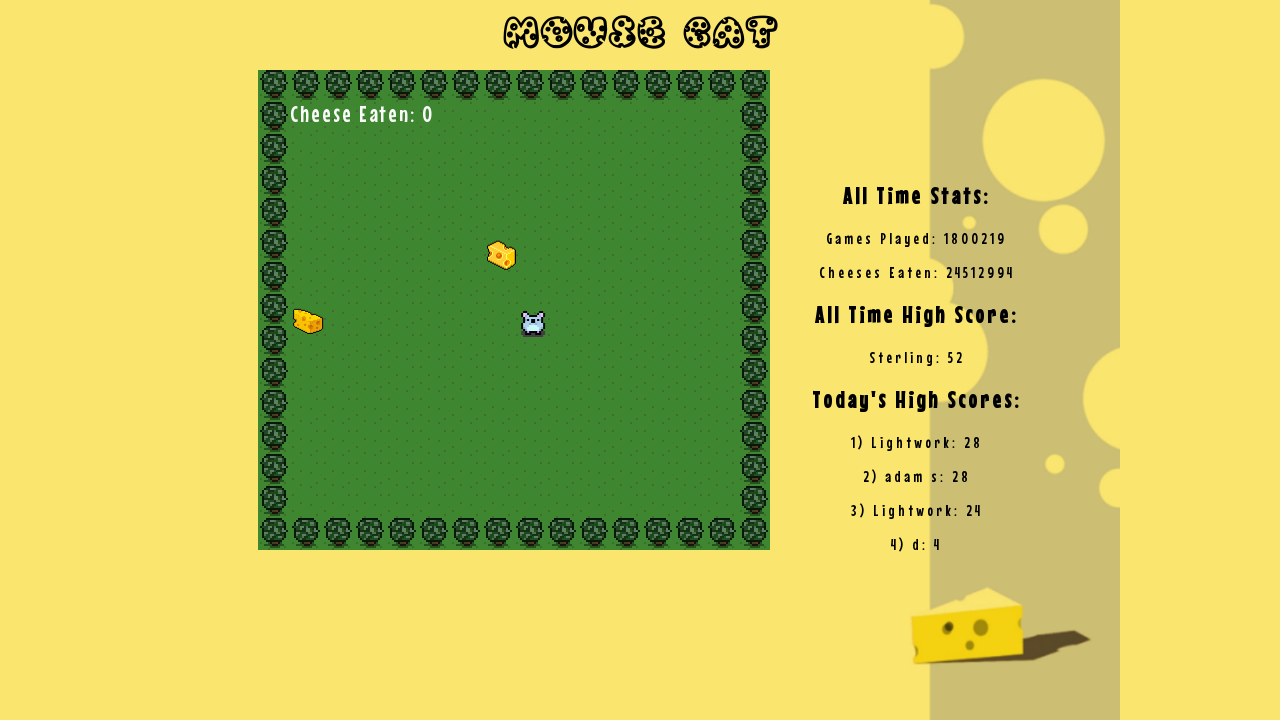

Waited 100ms after ArrowLeft
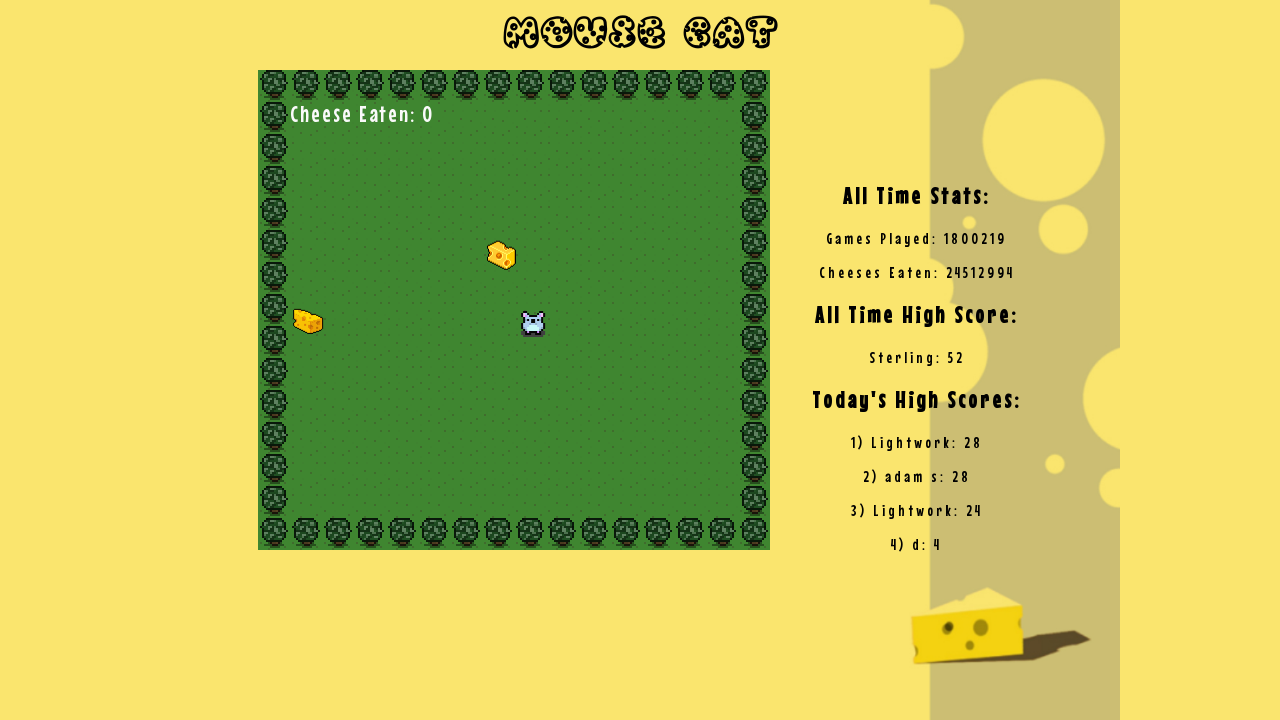

Pressed ArrowUp (iteration 6/10) on #background
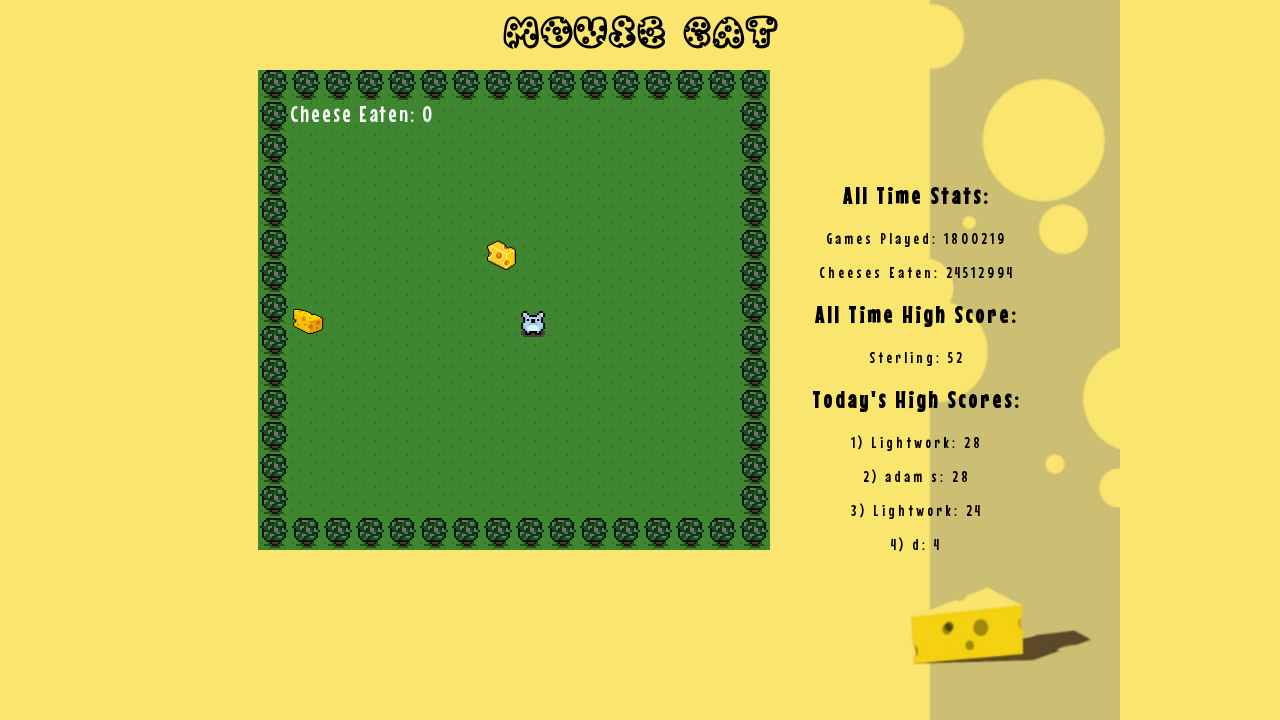

Waited 100ms after ArrowUp
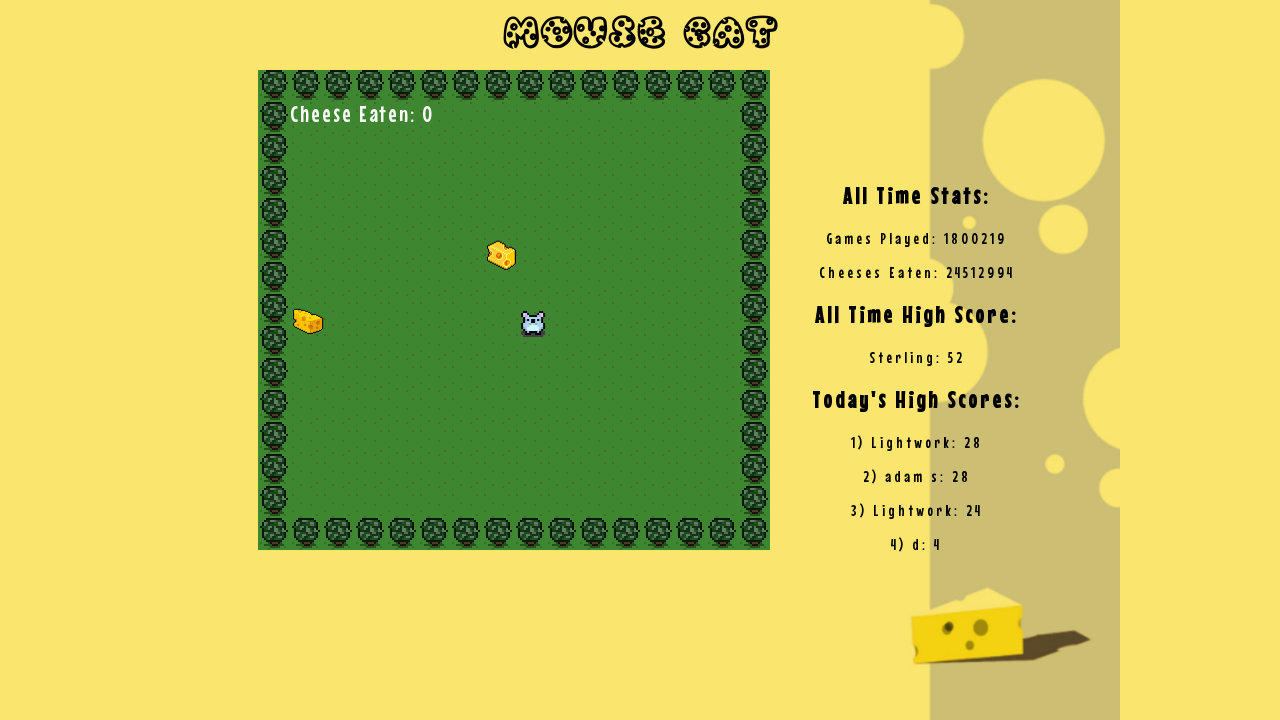

Pressed ArrowRight (iteration 7/10) on #background
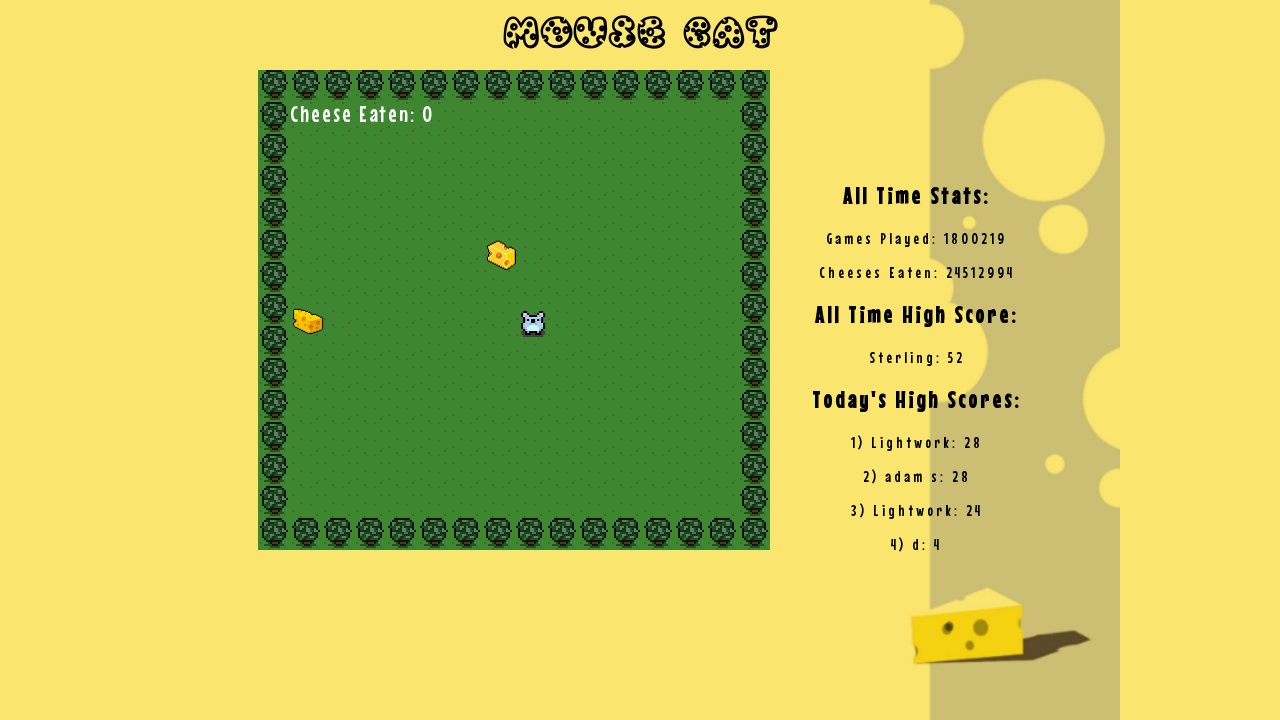

Waited 100ms after ArrowRight
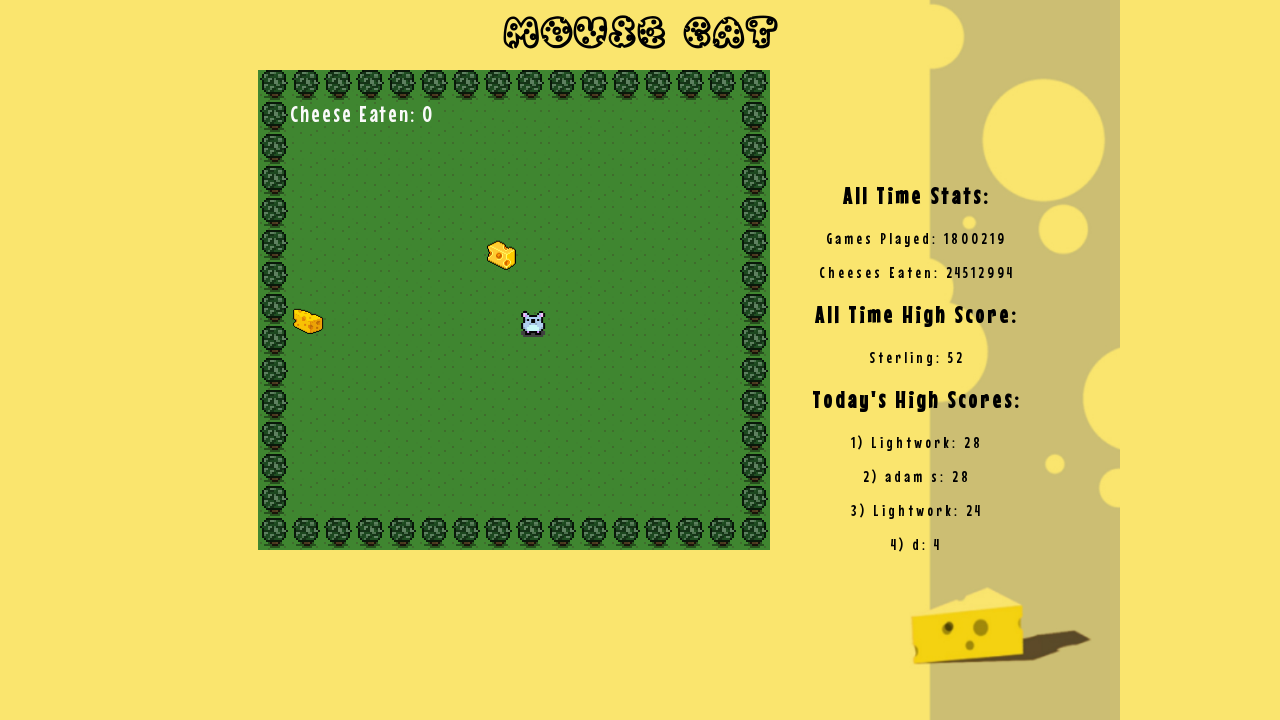

Pressed ArrowDown (iteration 7/10) on #background
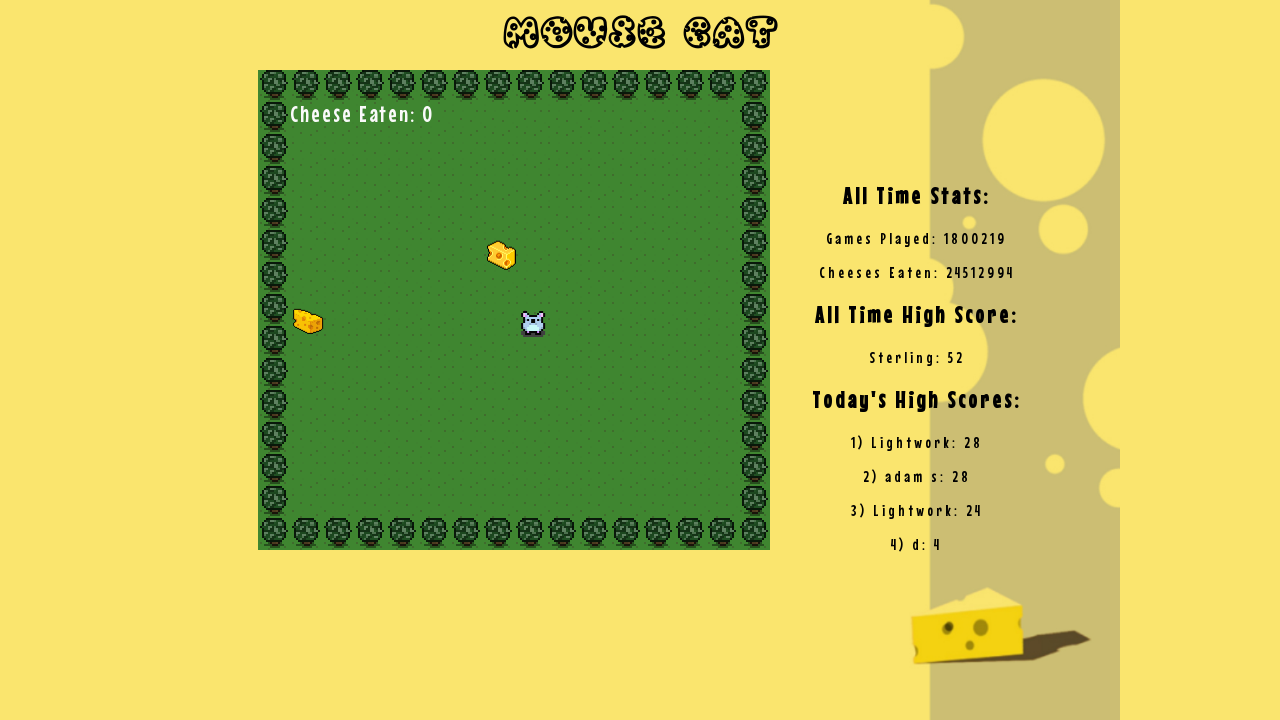

Waited 100ms after ArrowDown
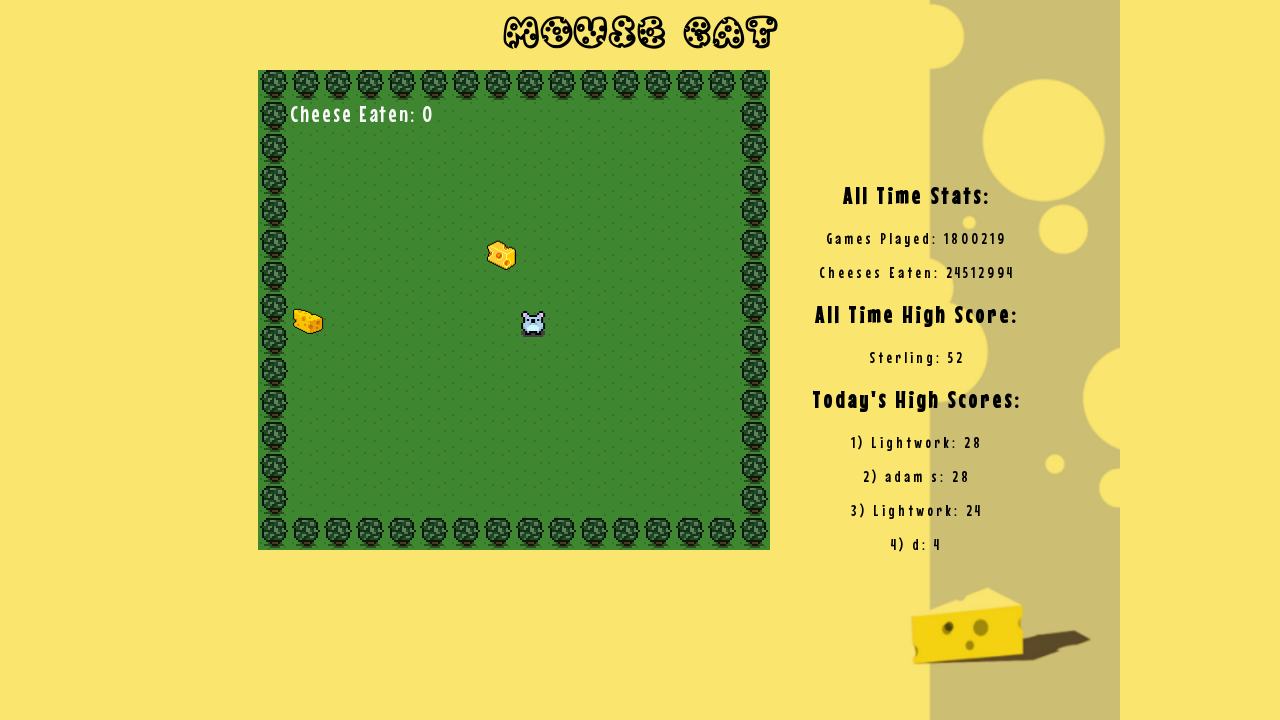

Pressed ArrowLeft (iteration 7/10) on #background
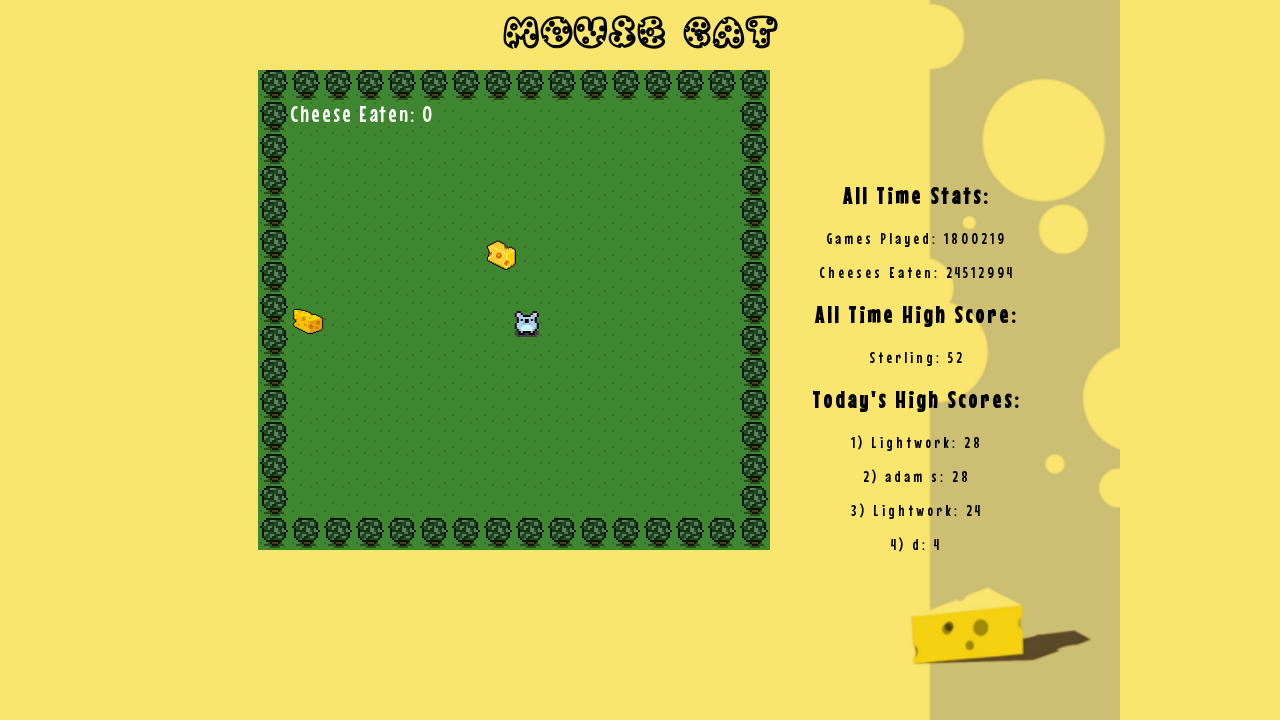

Waited 100ms after ArrowLeft
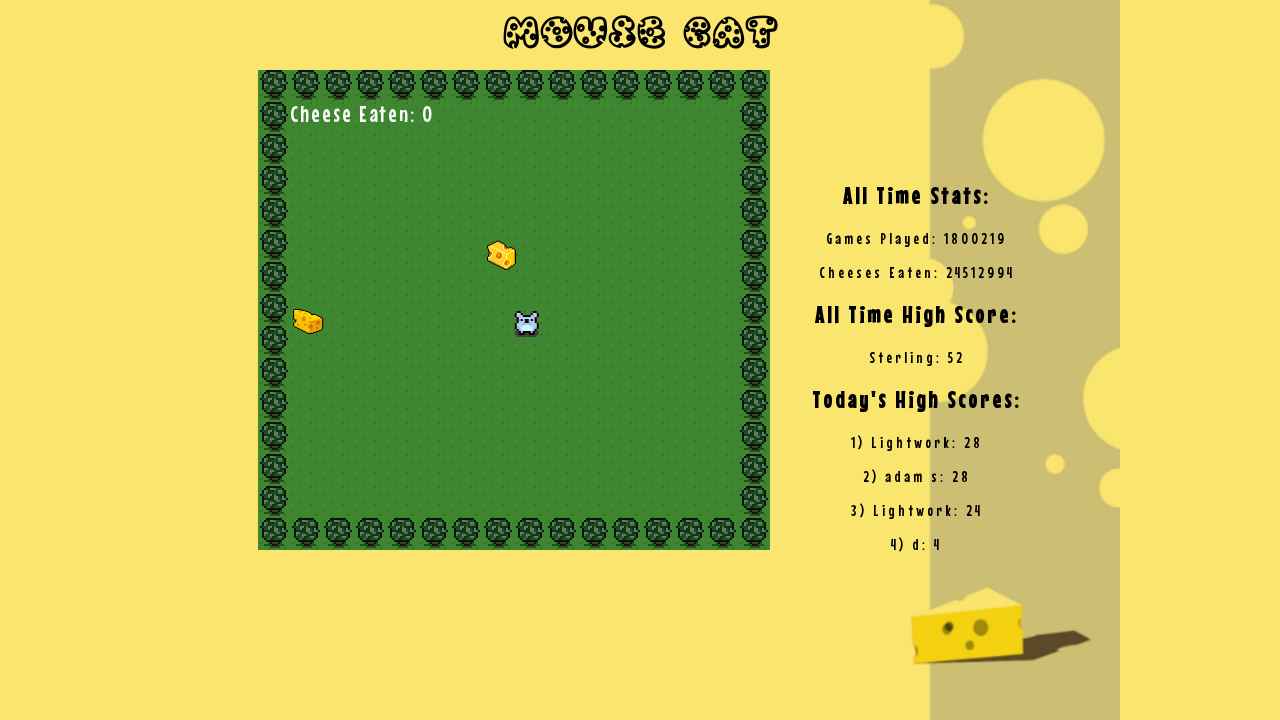

Pressed ArrowUp (iteration 7/10) on #background
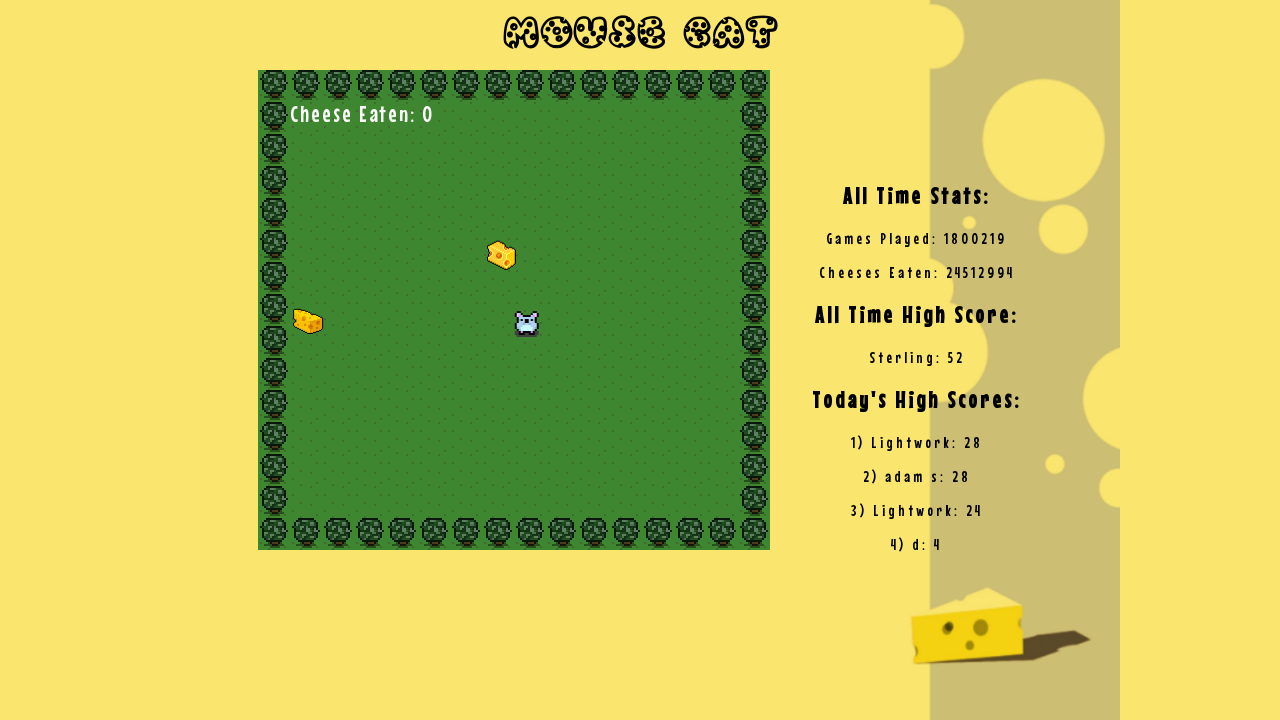

Waited 100ms after ArrowUp
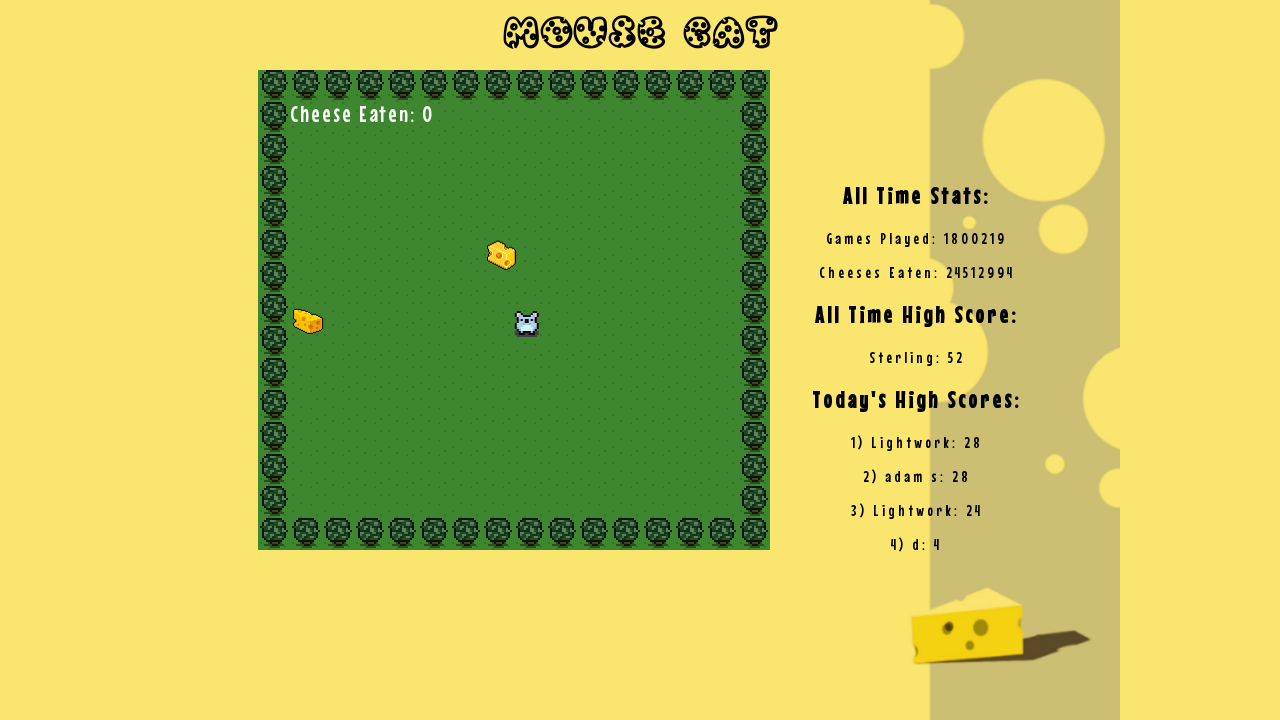

Pressed ArrowRight (iteration 8/10) on #background
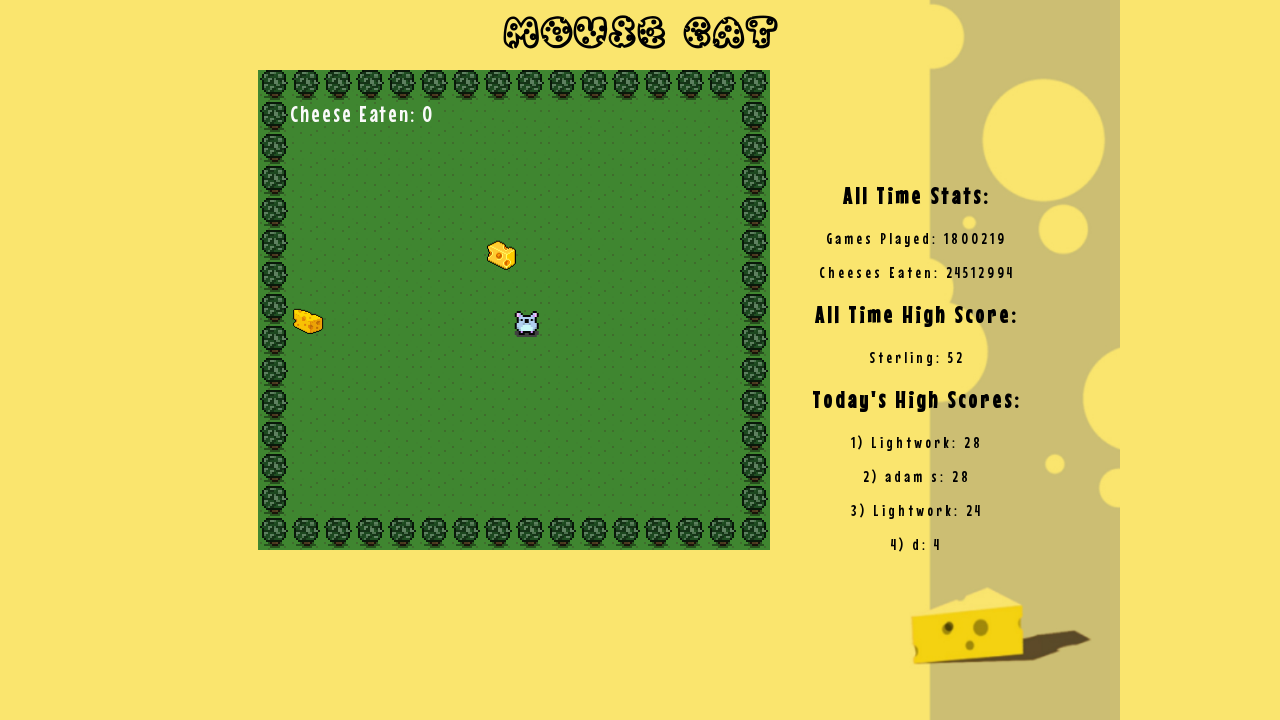

Waited 100ms after ArrowRight
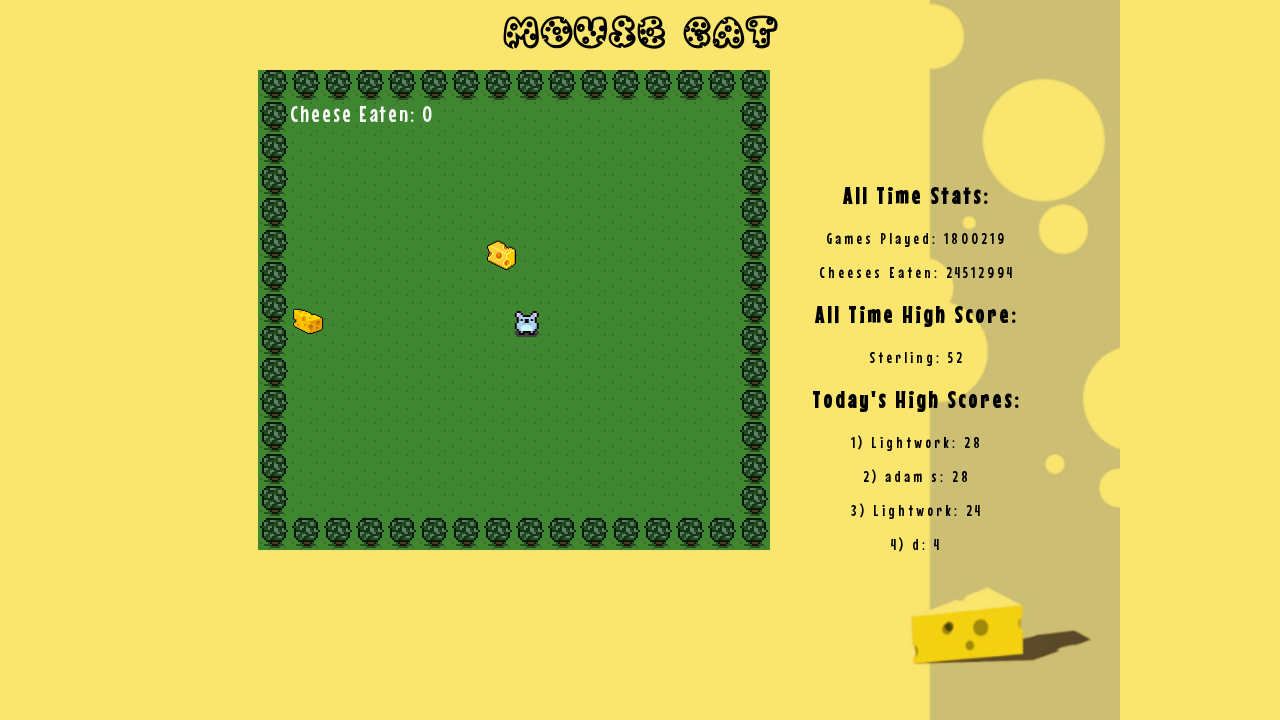

Pressed ArrowDown (iteration 8/10) on #background
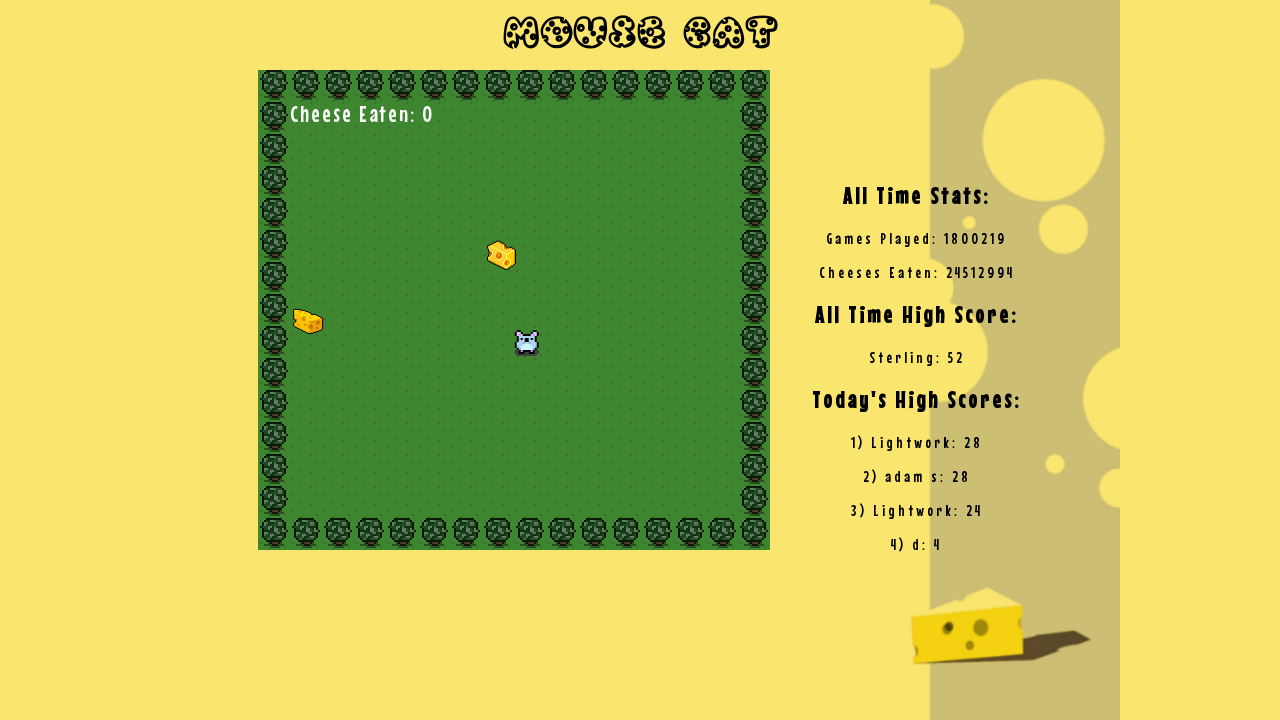

Waited 100ms after ArrowDown
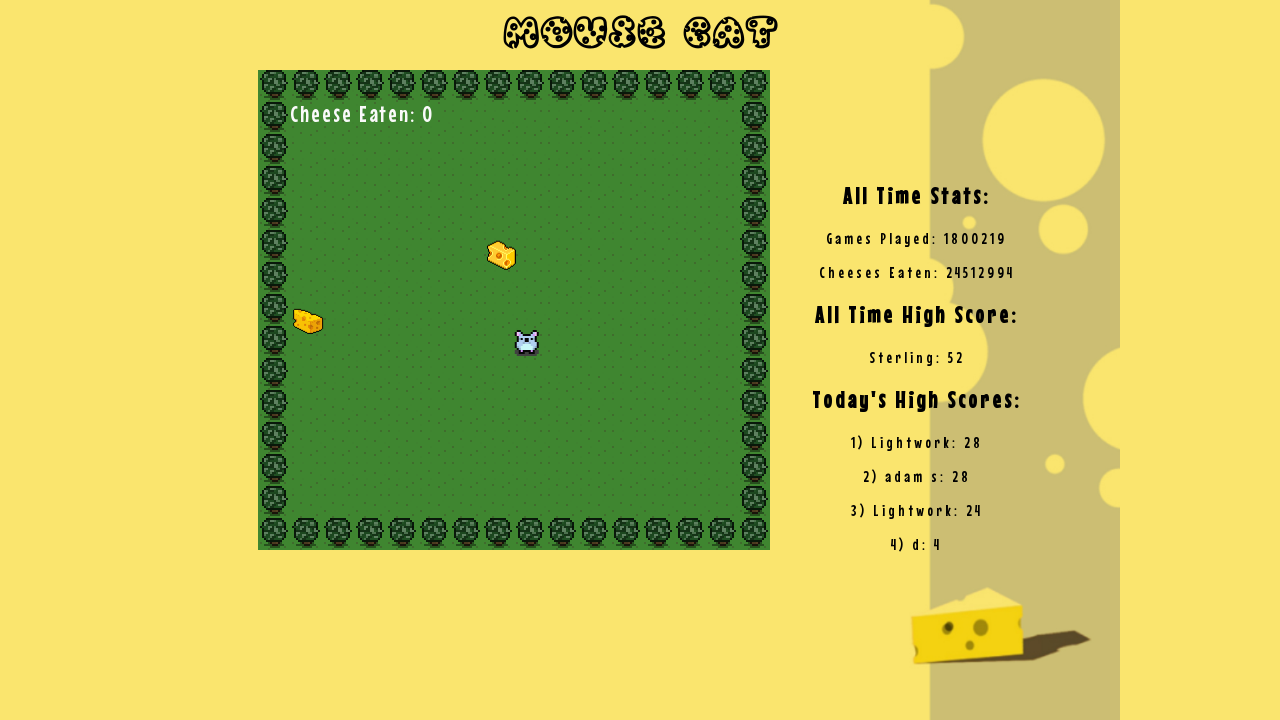

Pressed ArrowLeft (iteration 8/10) on #background
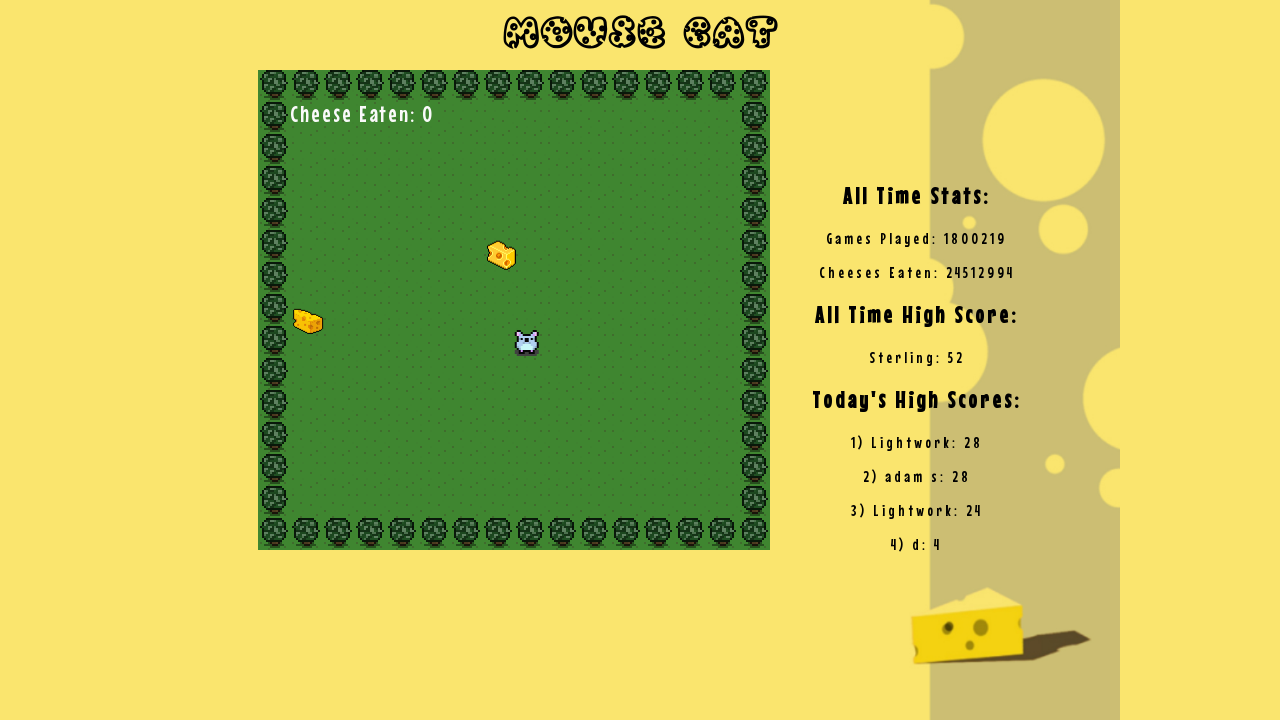

Waited 100ms after ArrowLeft
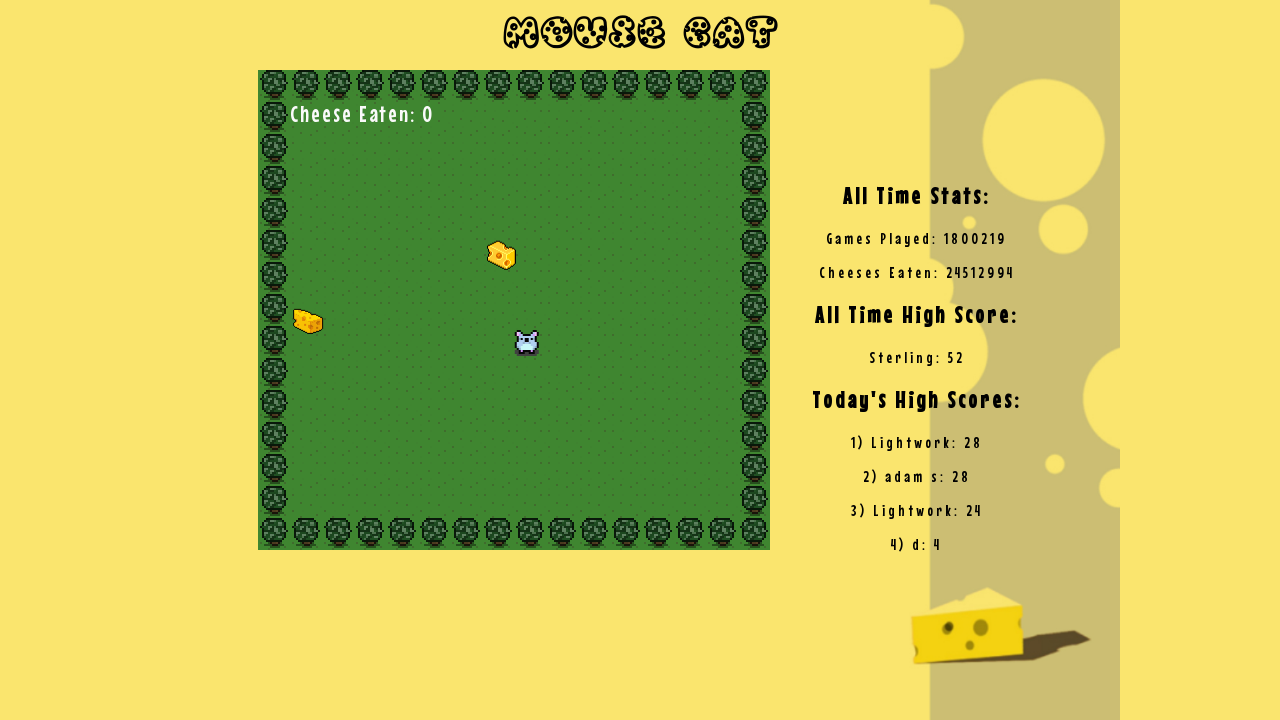

Pressed ArrowUp (iteration 8/10) on #background
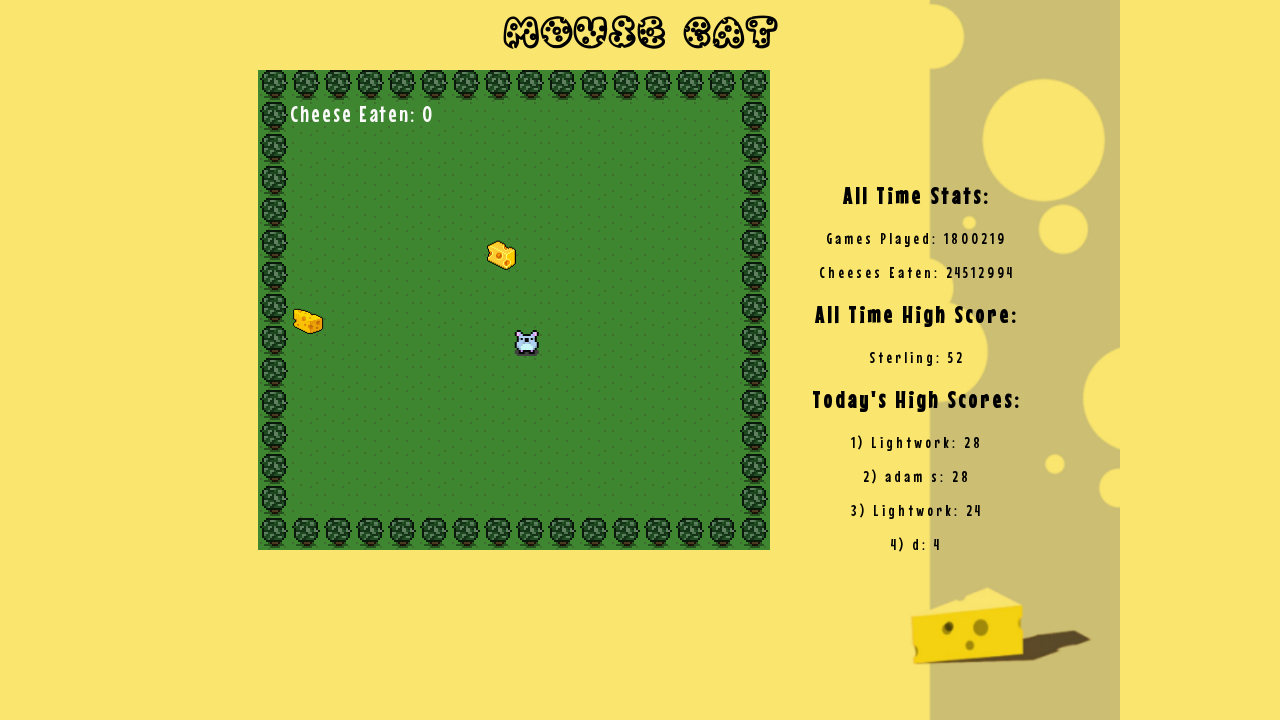

Waited 100ms after ArrowUp
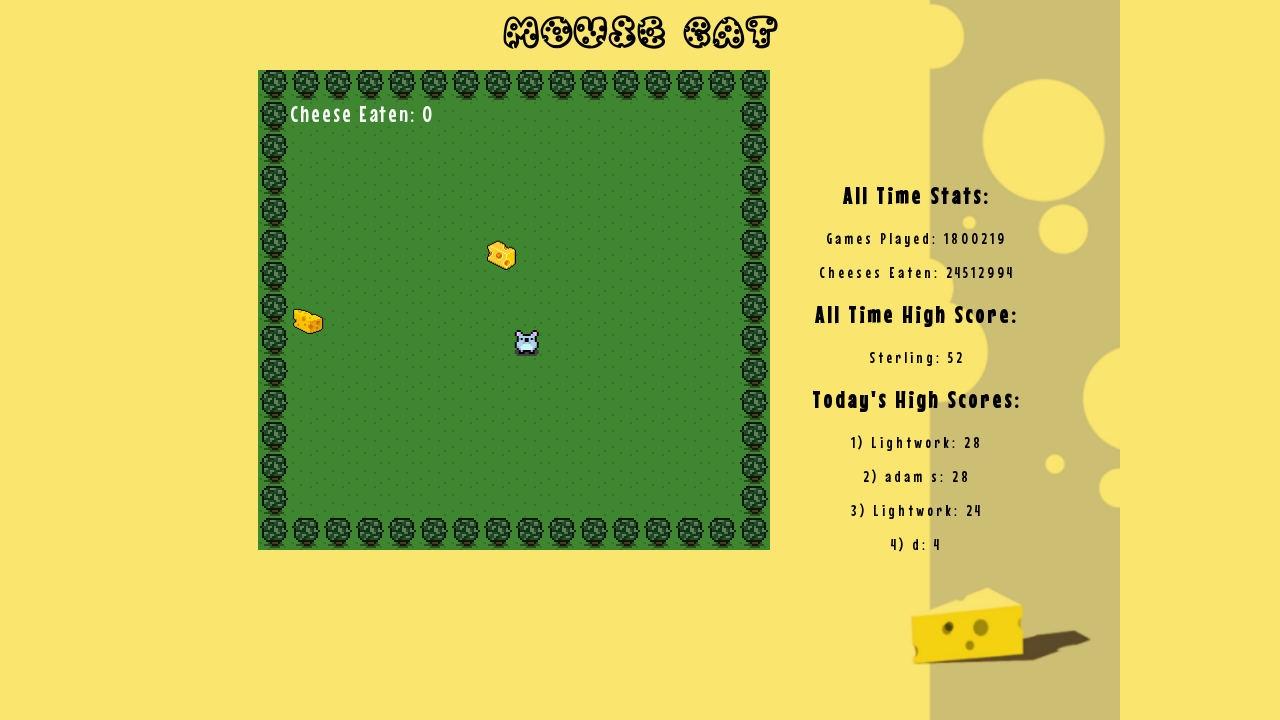

Pressed ArrowRight (iteration 9/10) on #background
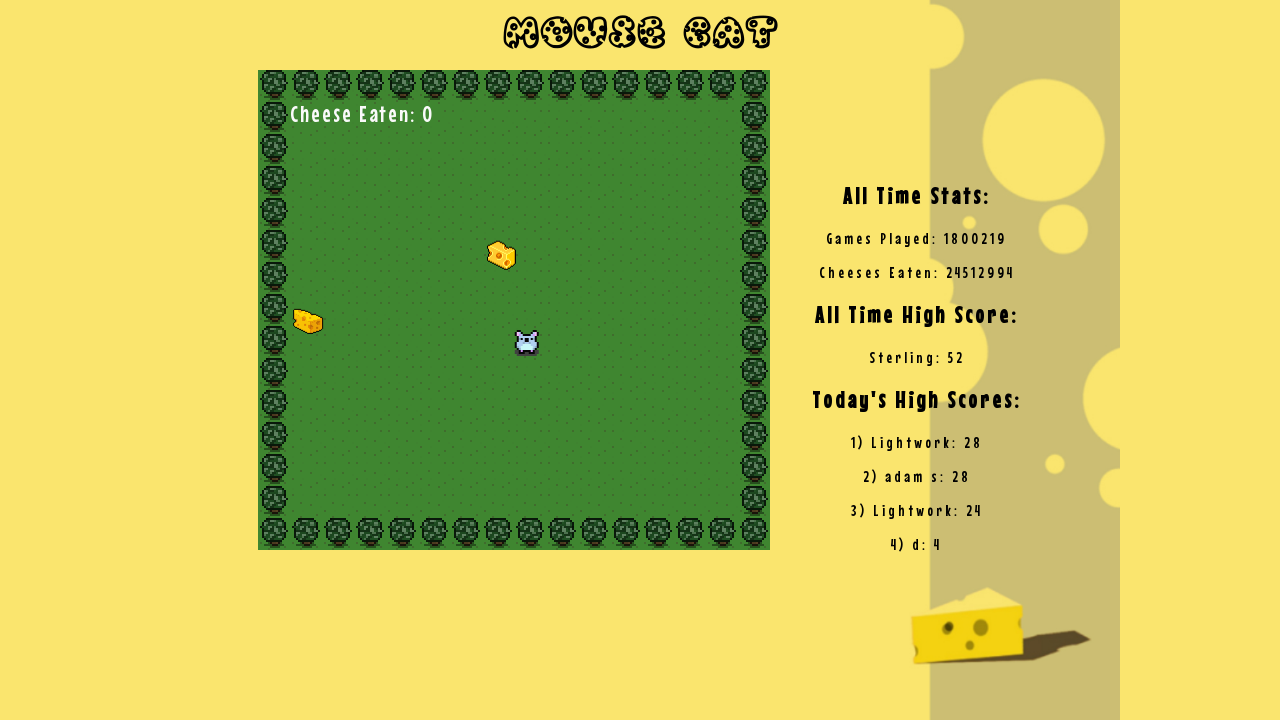

Waited 100ms after ArrowRight
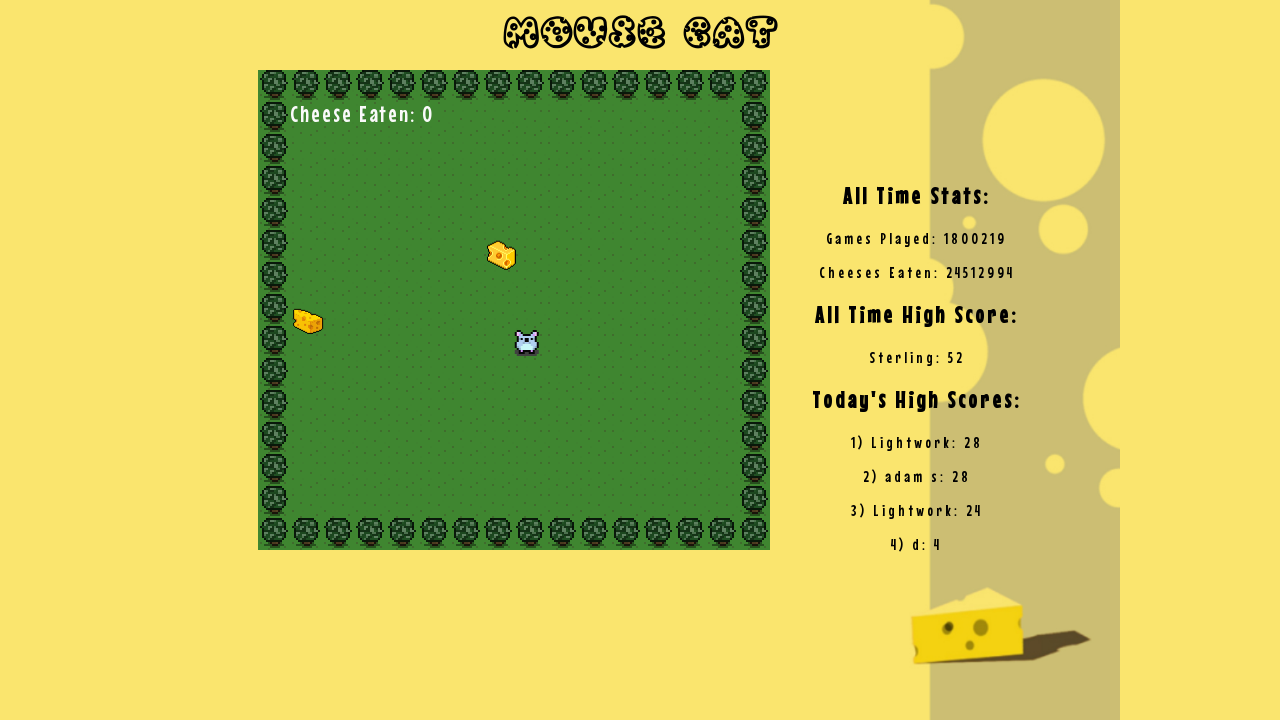

Pressed ArrowDown (iteration 9/10) on #background
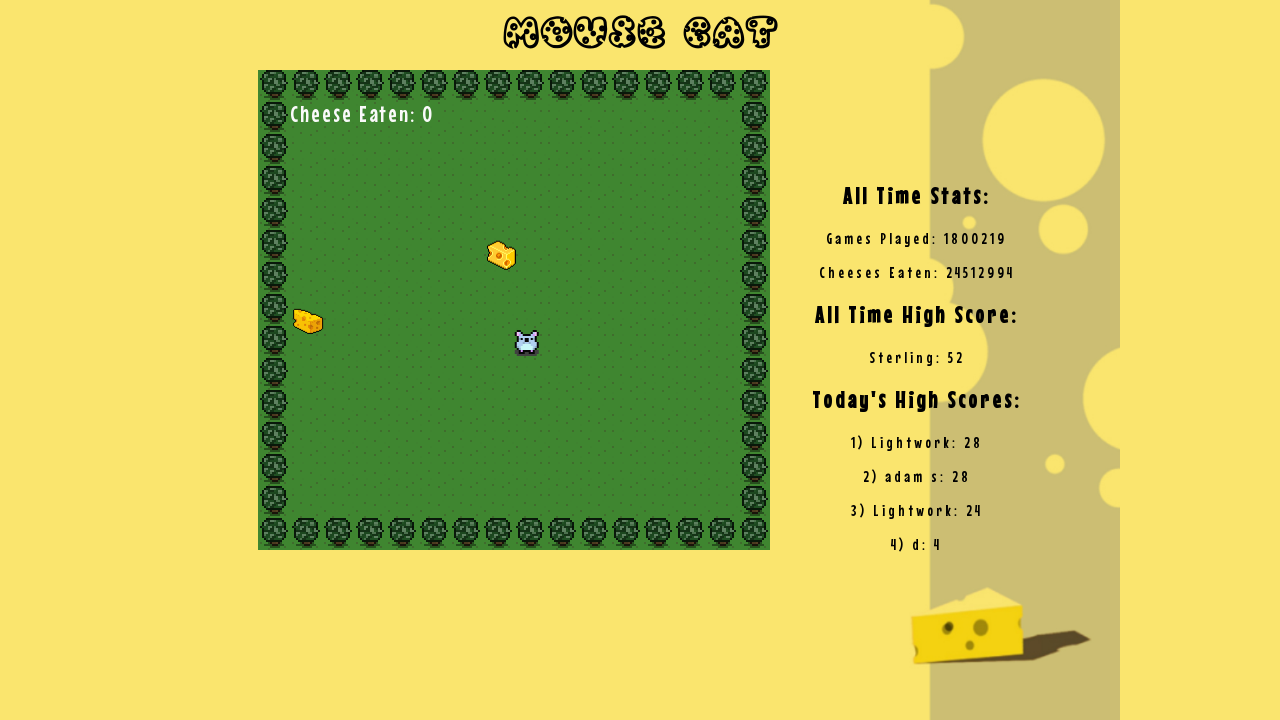

Waited 100ms after ArrowDown
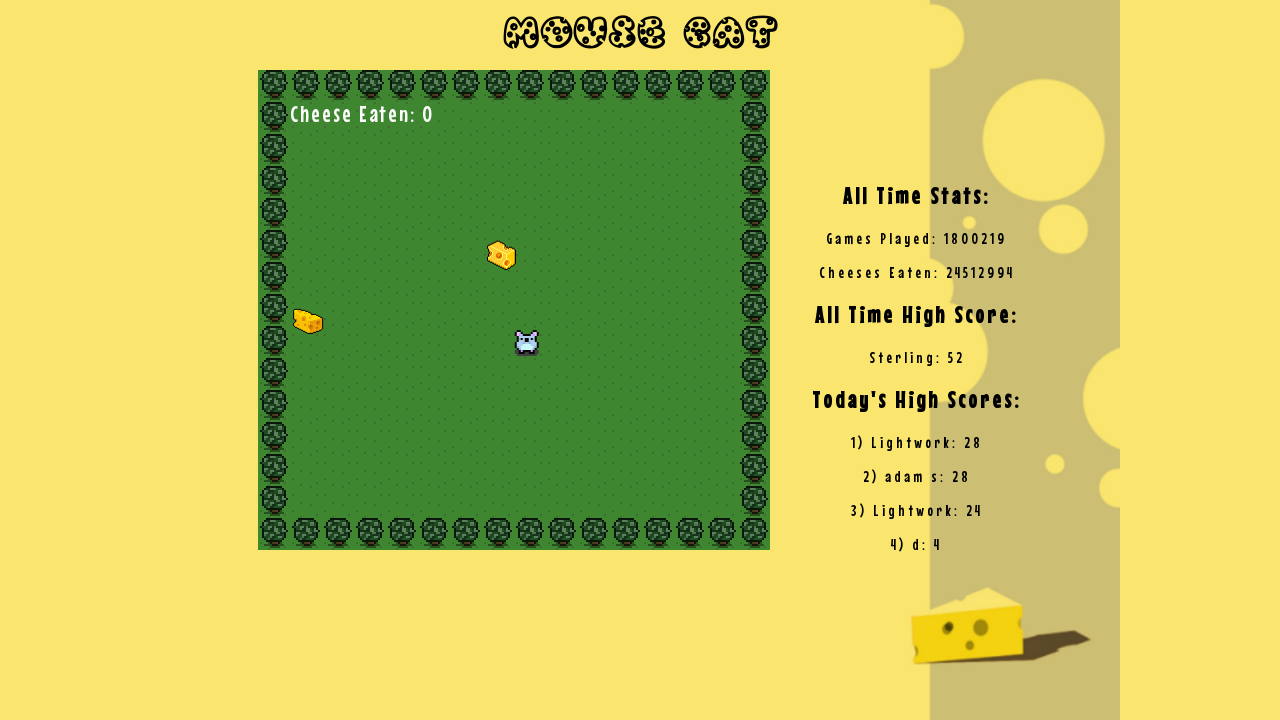

Pressed ArrowLeft (iteration 9/10) on #background
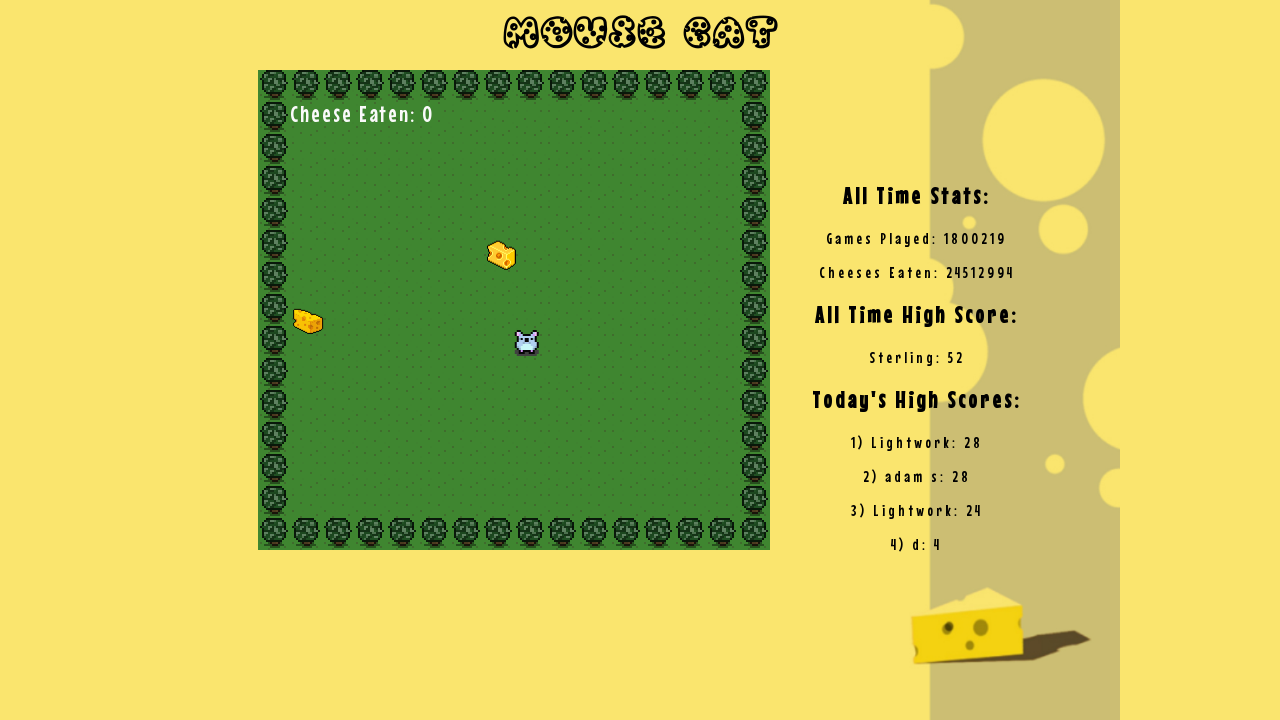

Waited 100ms after ArrowLeft
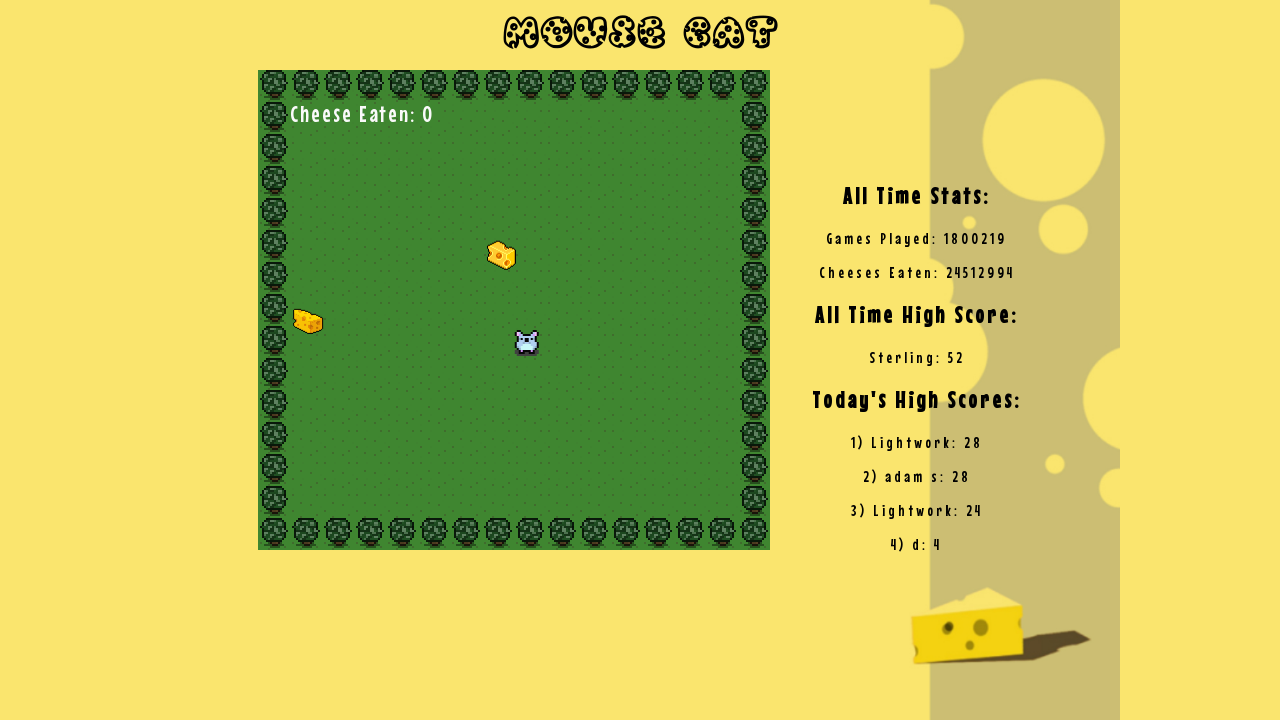

Pressed ArrowUp (iteration 9/10) on #background
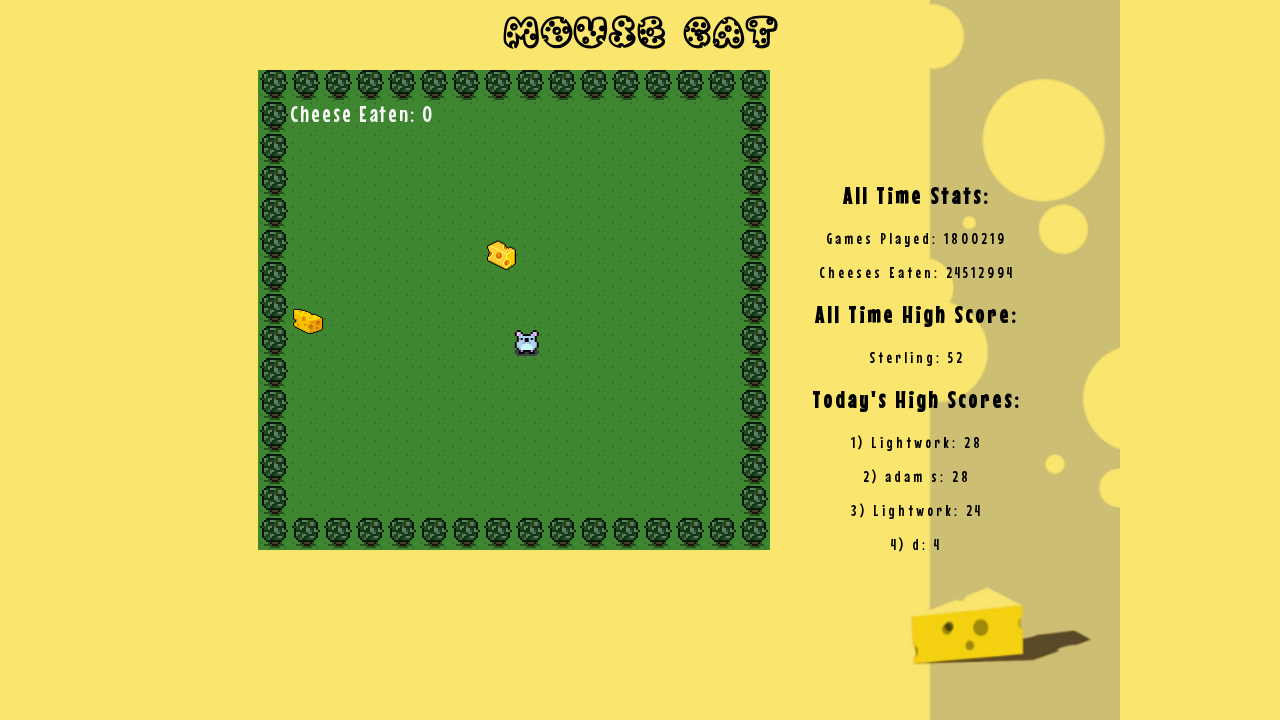

Waited 100ms after ArrowUp
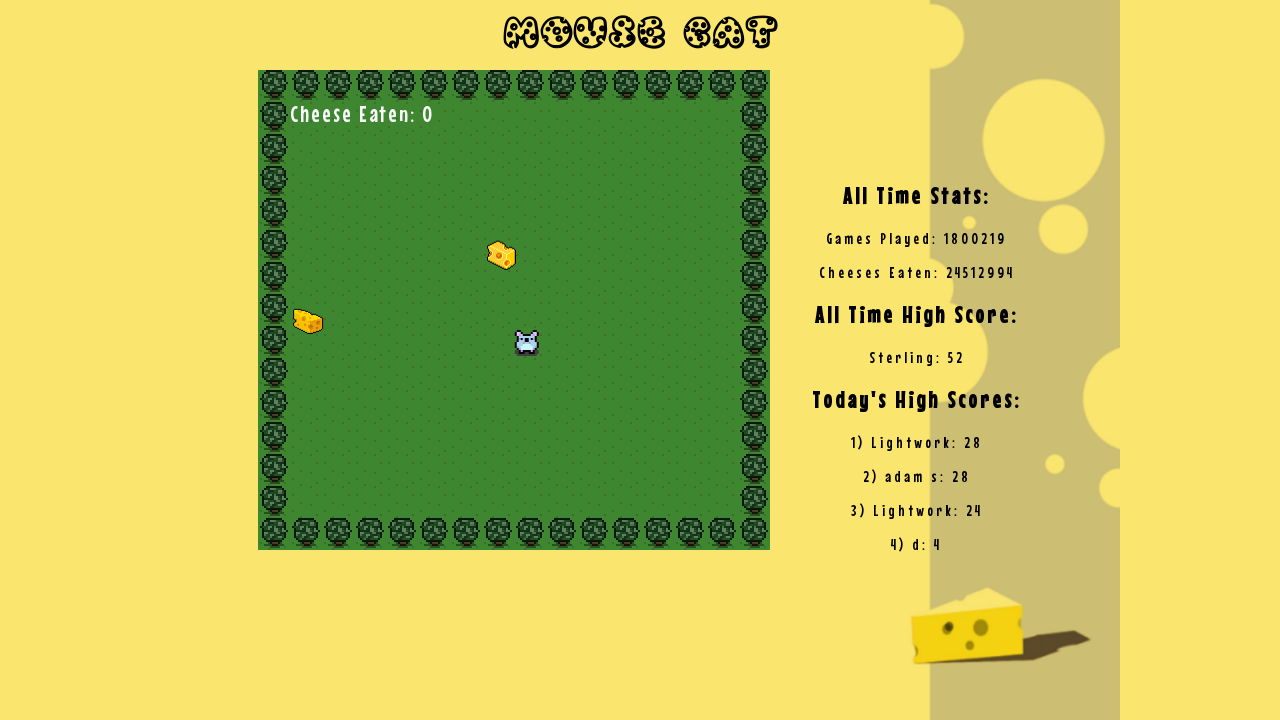

Pressed ArrowRight (iteration 10/10) on #background
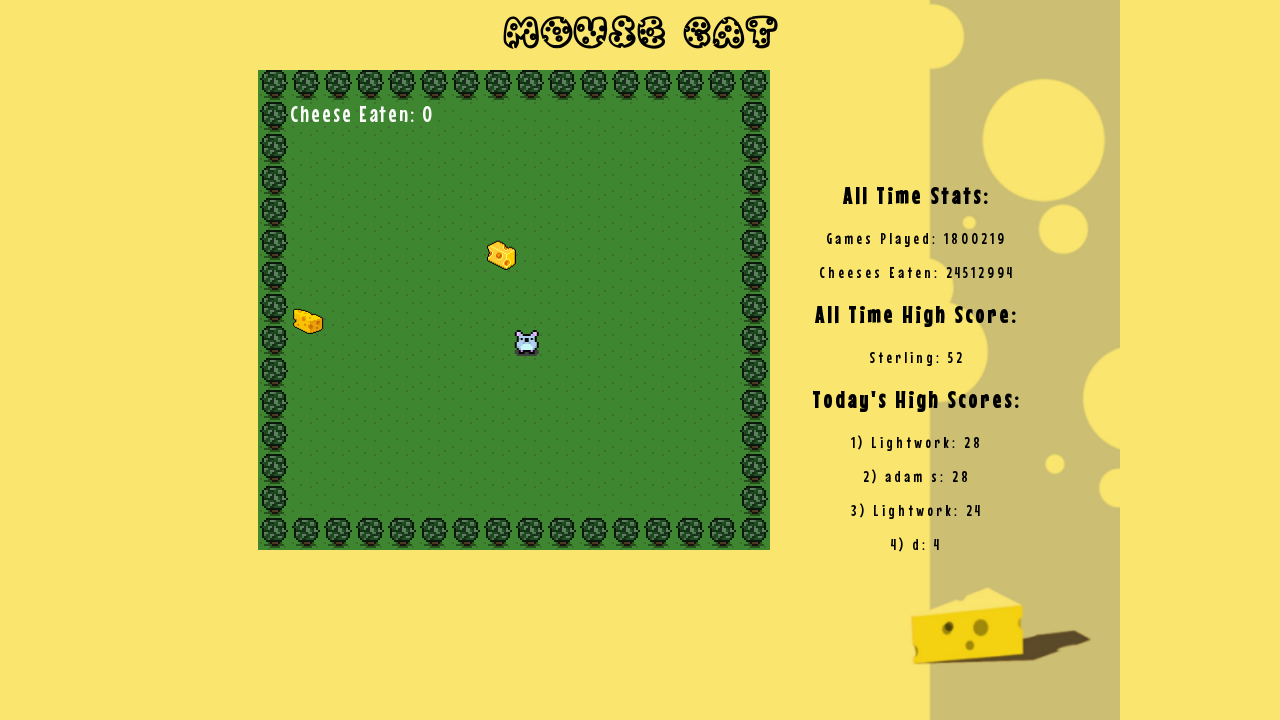

Waited 100ms after ArrowRight
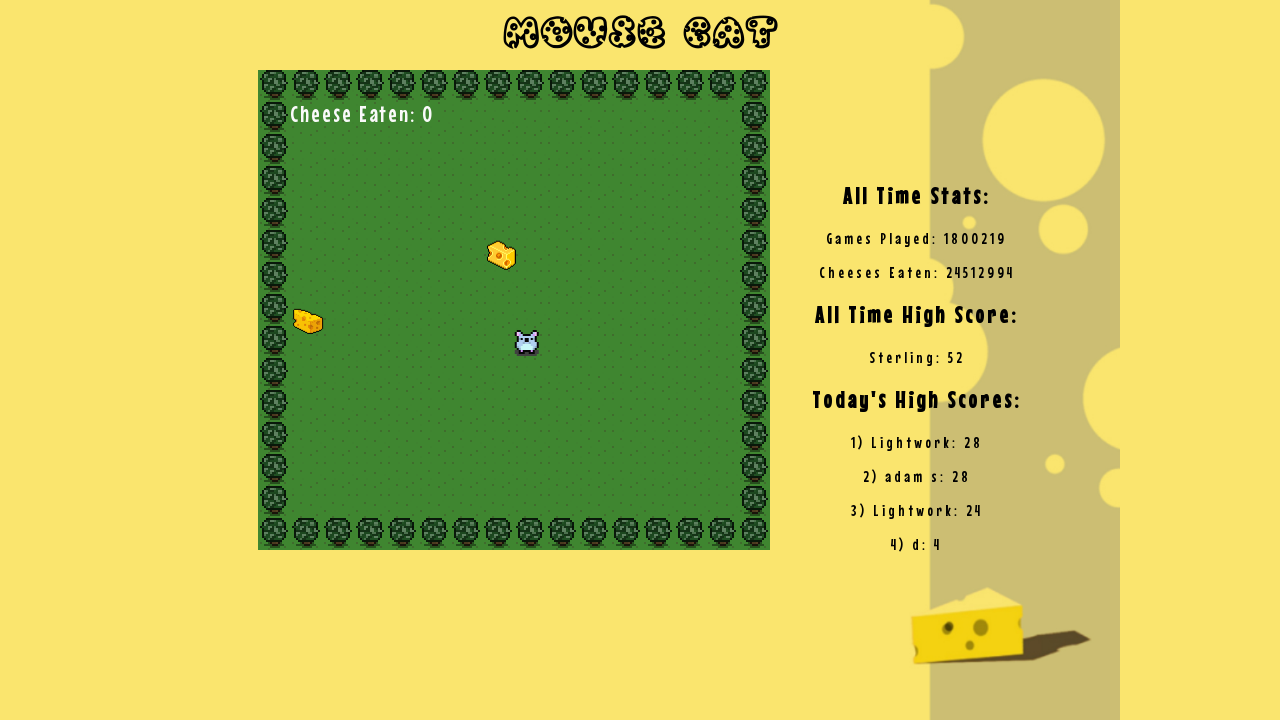

Pressed ArrowDown (iteration 10/10) on #background
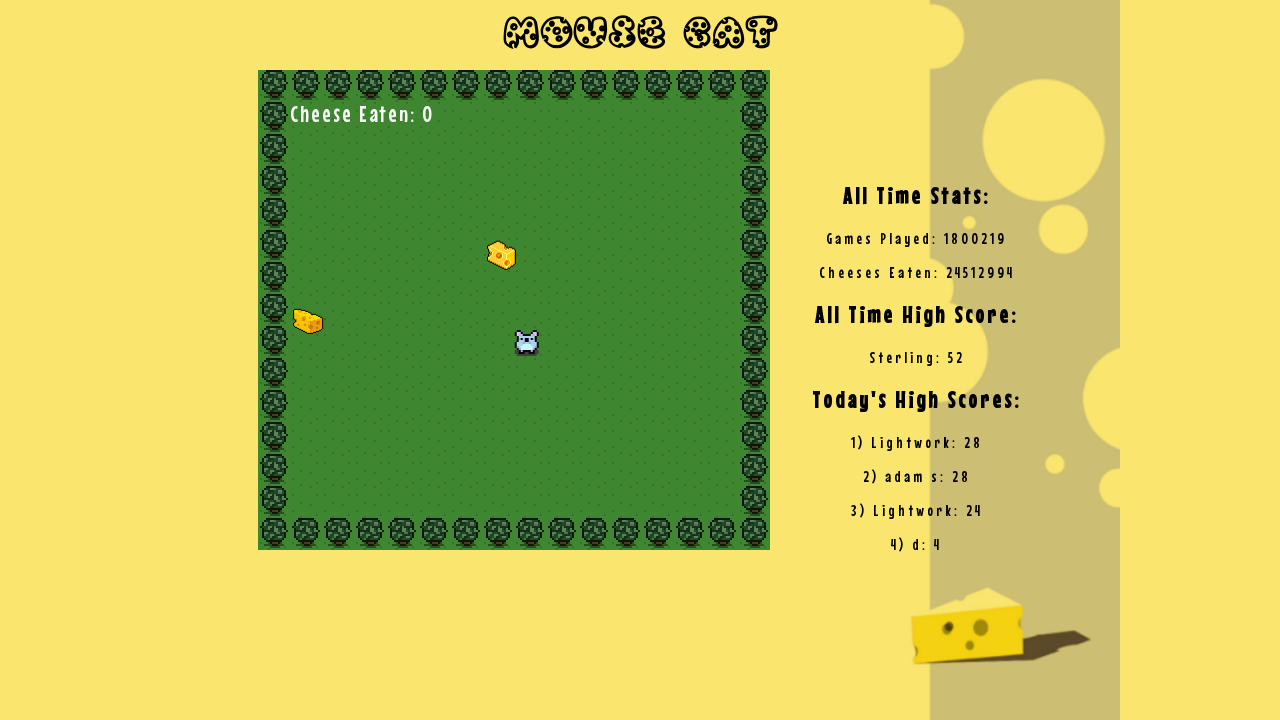

Waited 100ms after ArrowDown
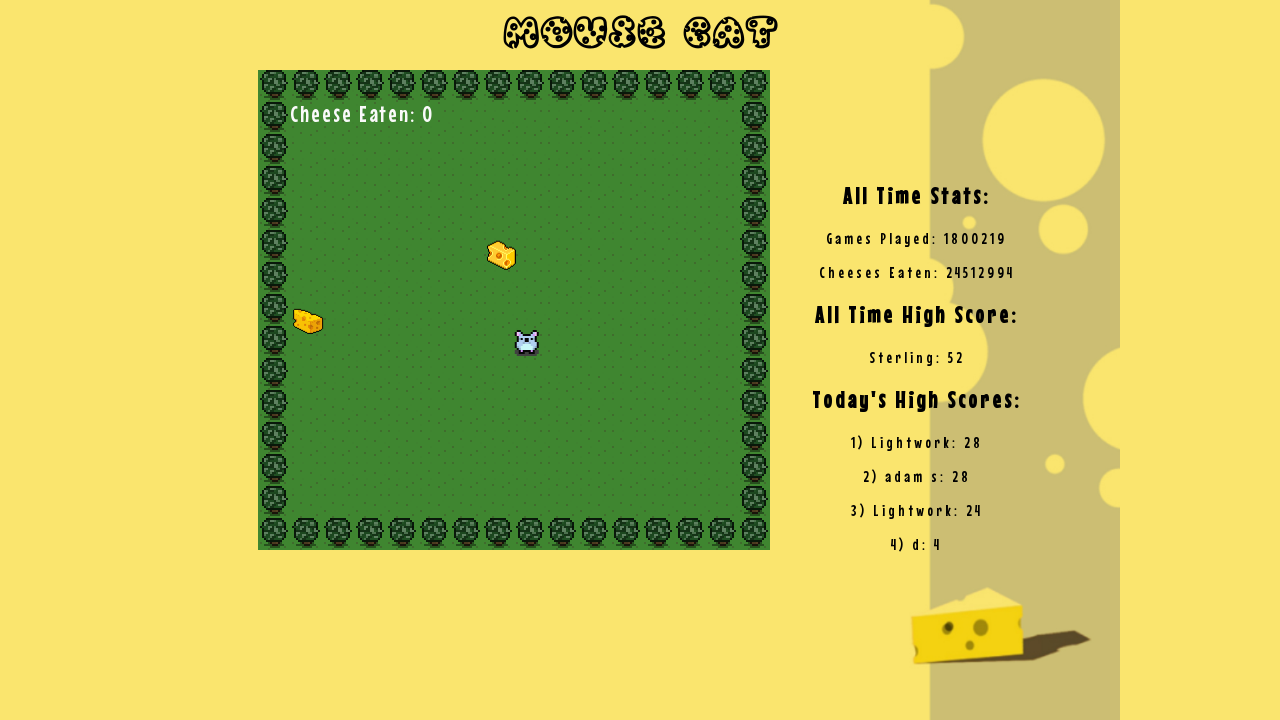

Pressed ArrowLeft (iteration 10/10) on #background
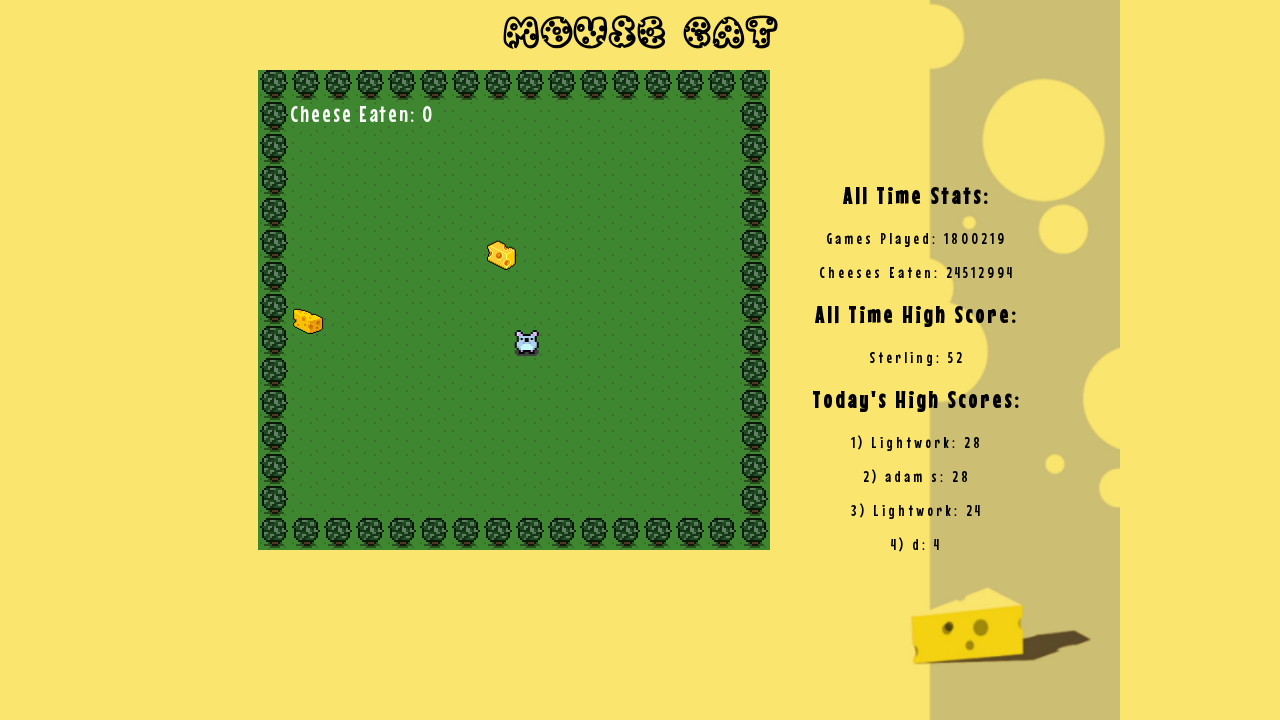

Waited 100ms after ArrowLeft
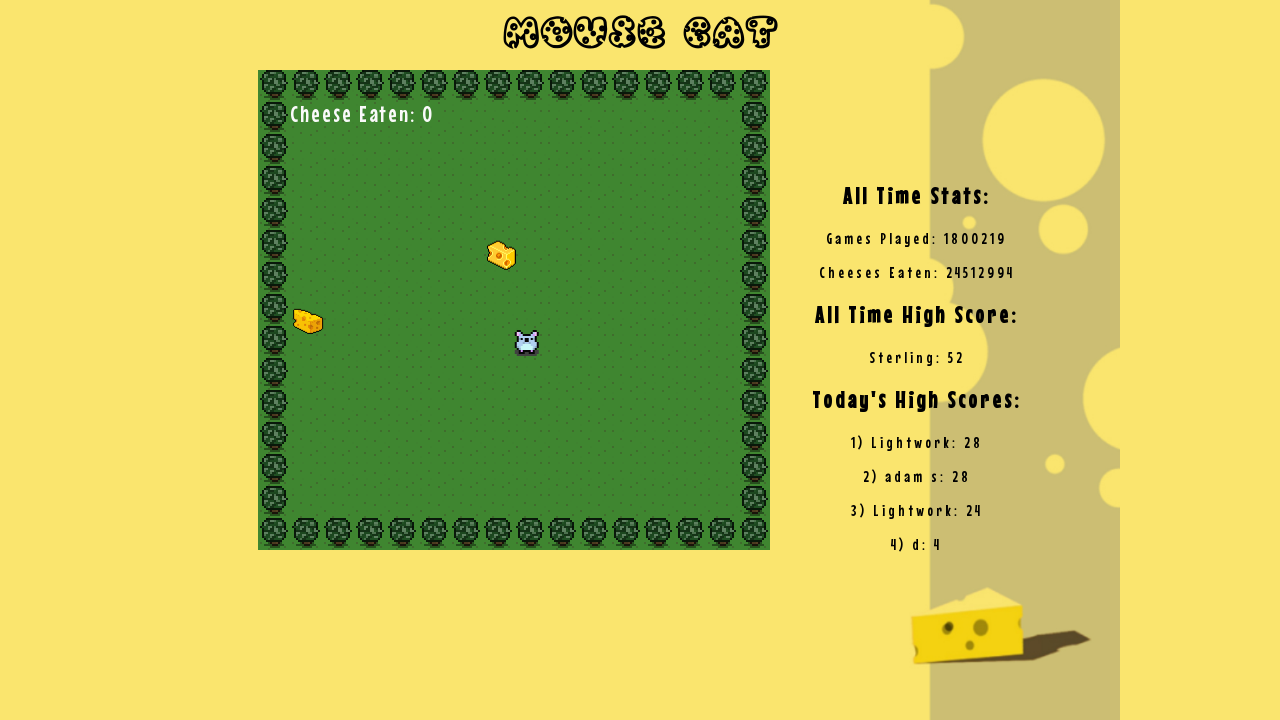

Pressed ArrowUp (iteration 10/10) on #background
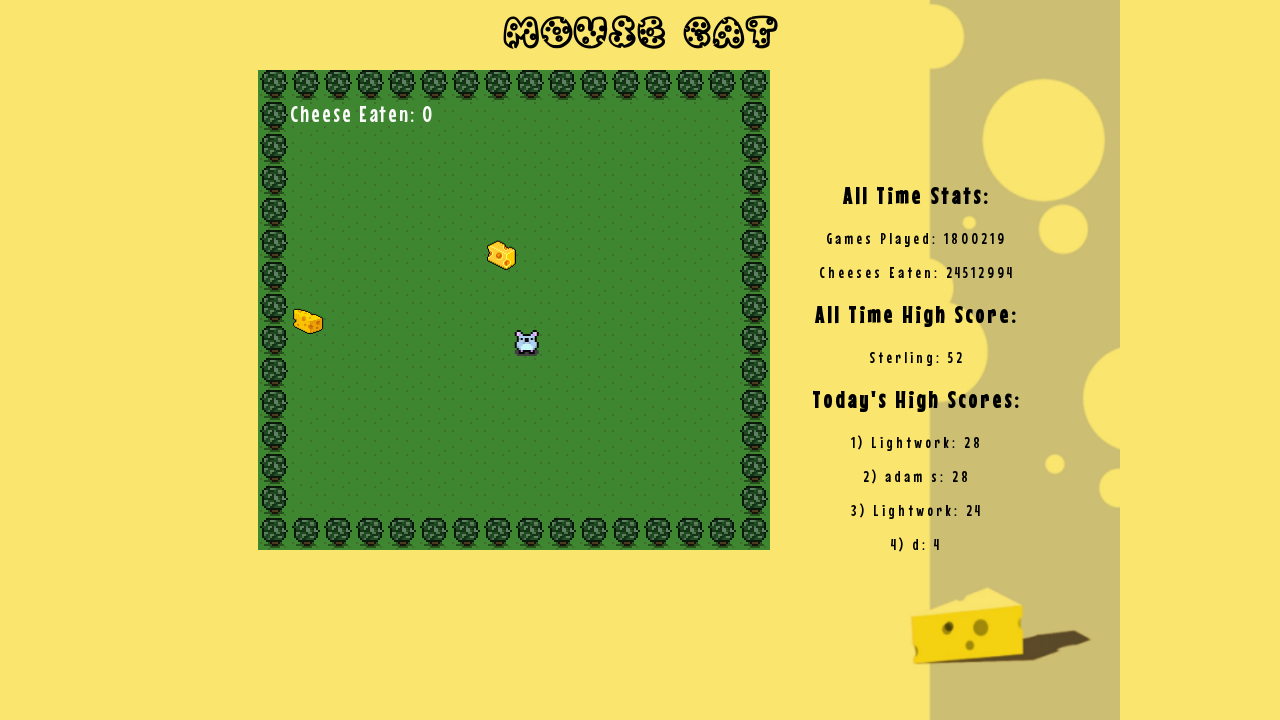

Waited 100ms after ArrowUp
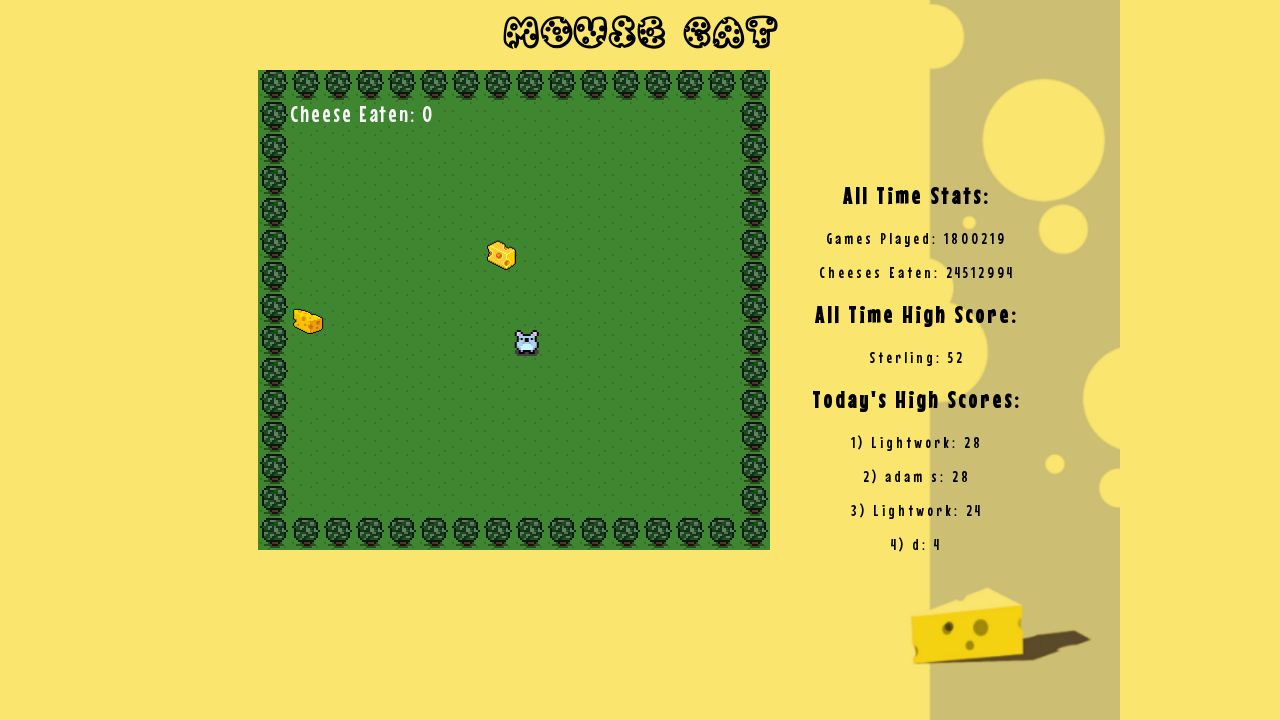

Waited 3 seconds for potential game over
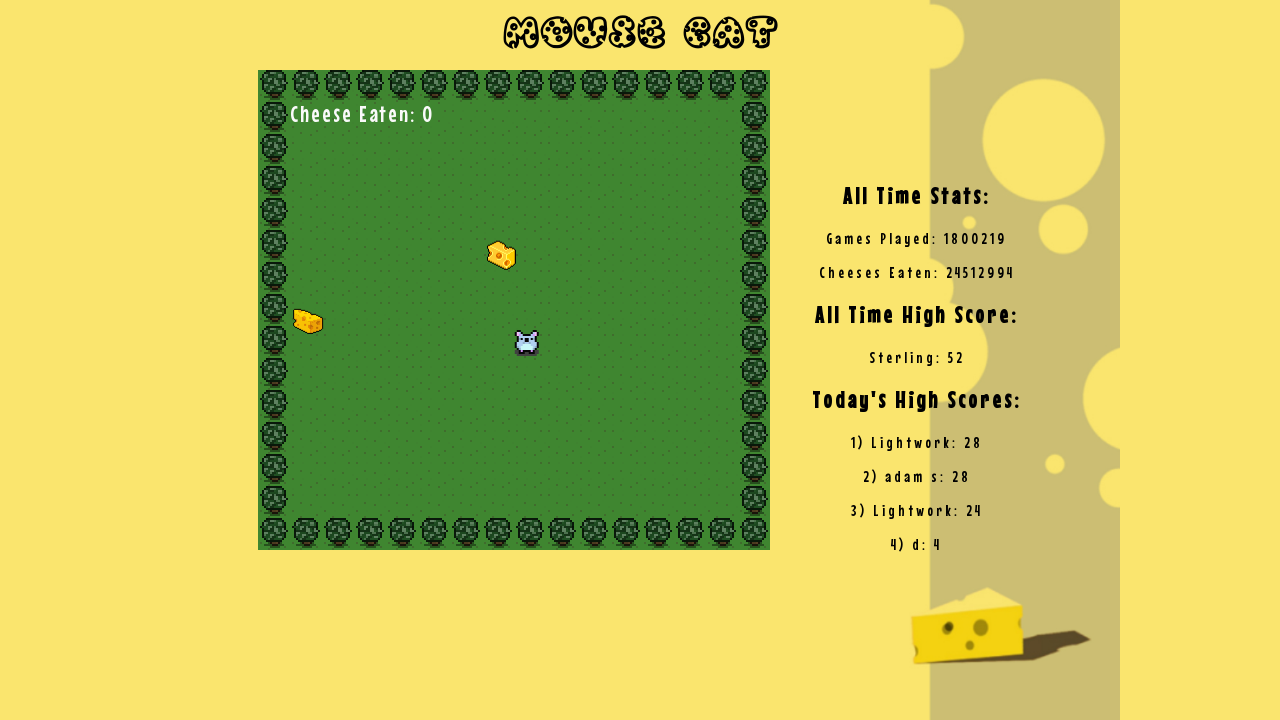

Located submit name text box
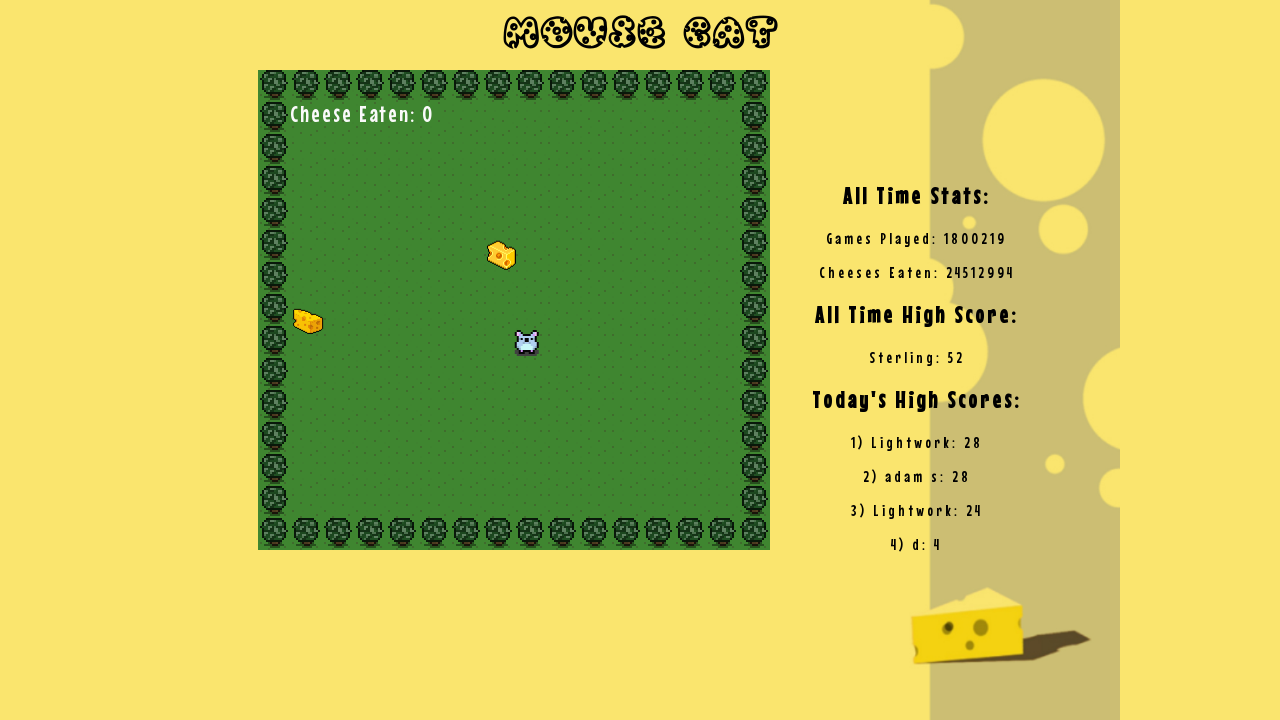

Waited 2 seconds before closing
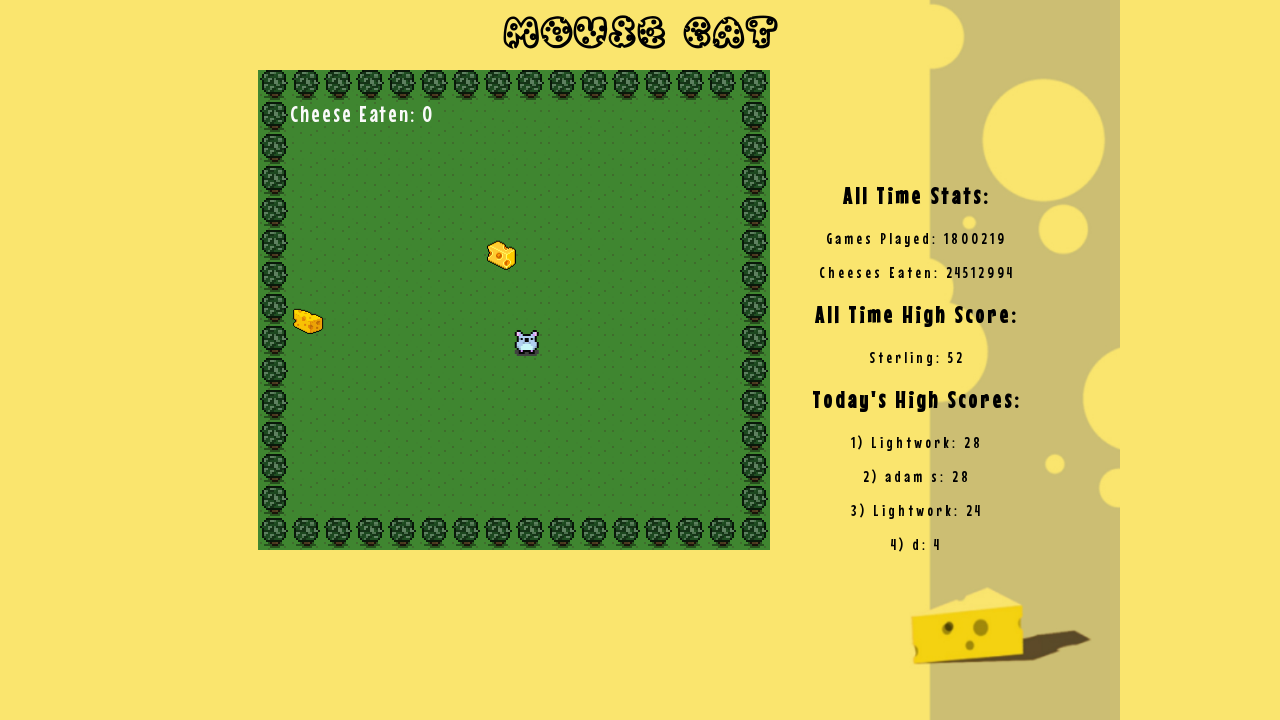

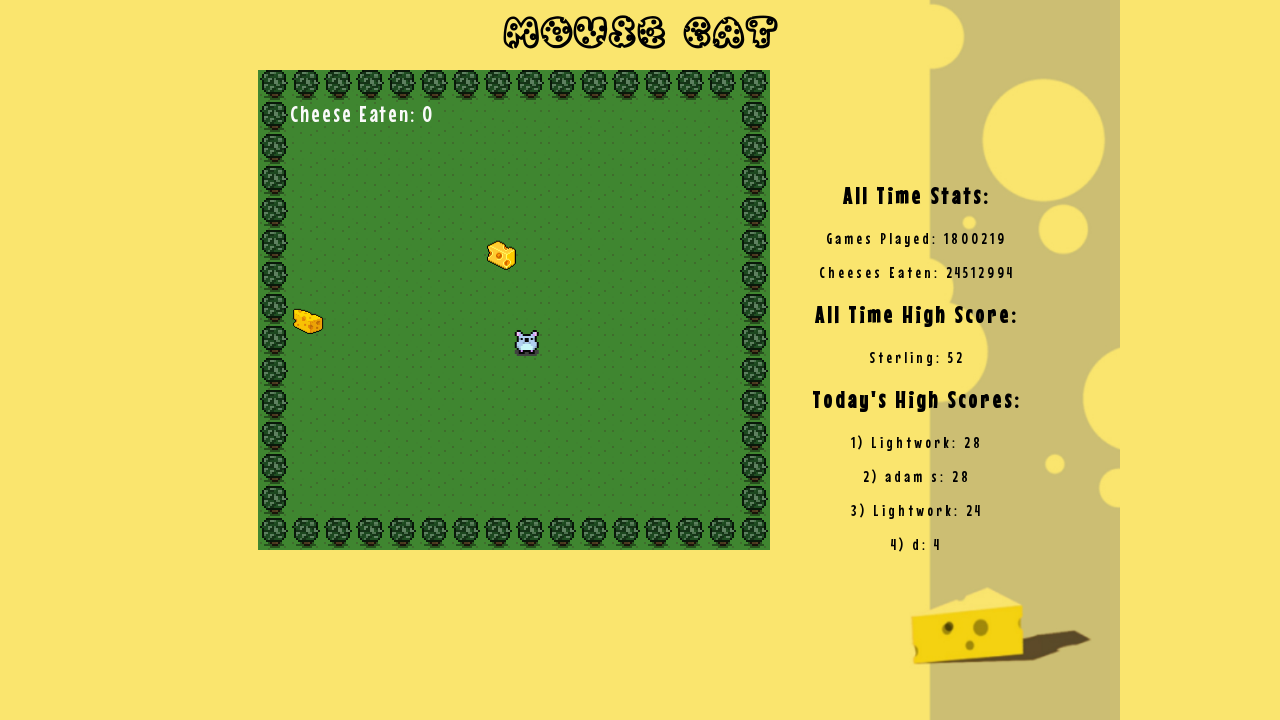